Tests filling a large form with multiple input fields and submitting it, then handling the resulting alert

Starting URL: http://suninjuly.github.io/huge_form.html

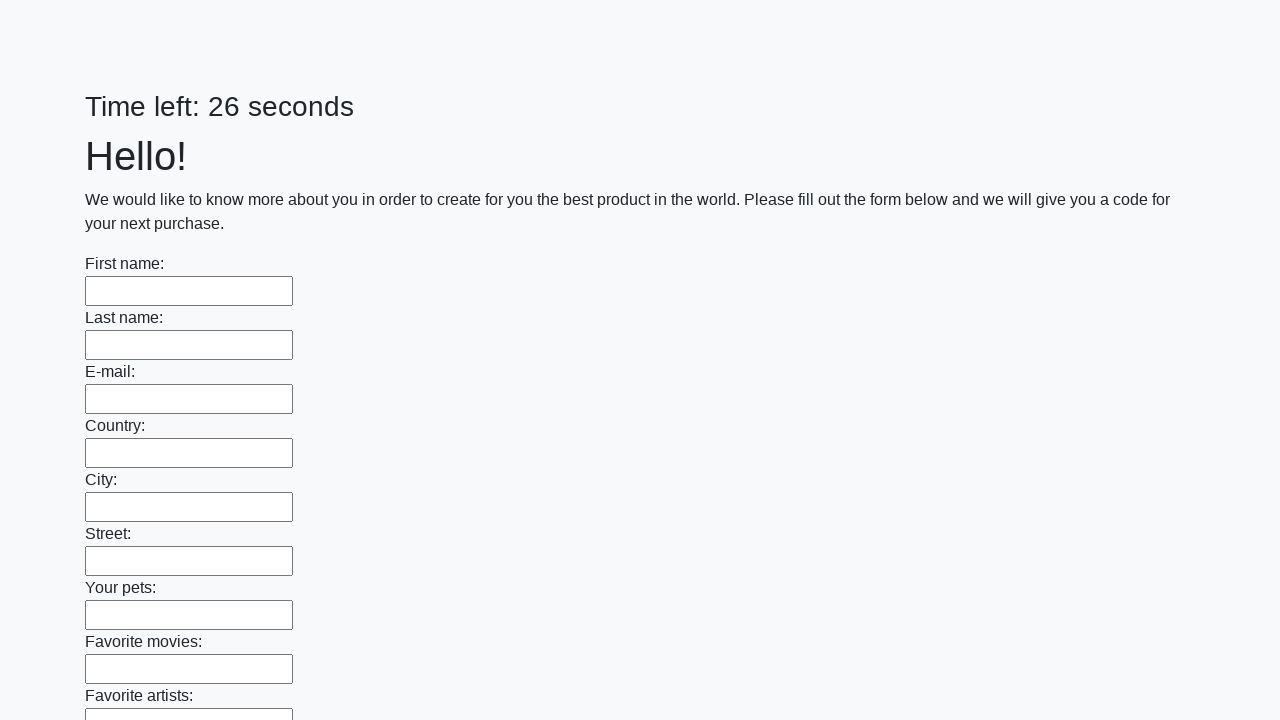

Located the main form element
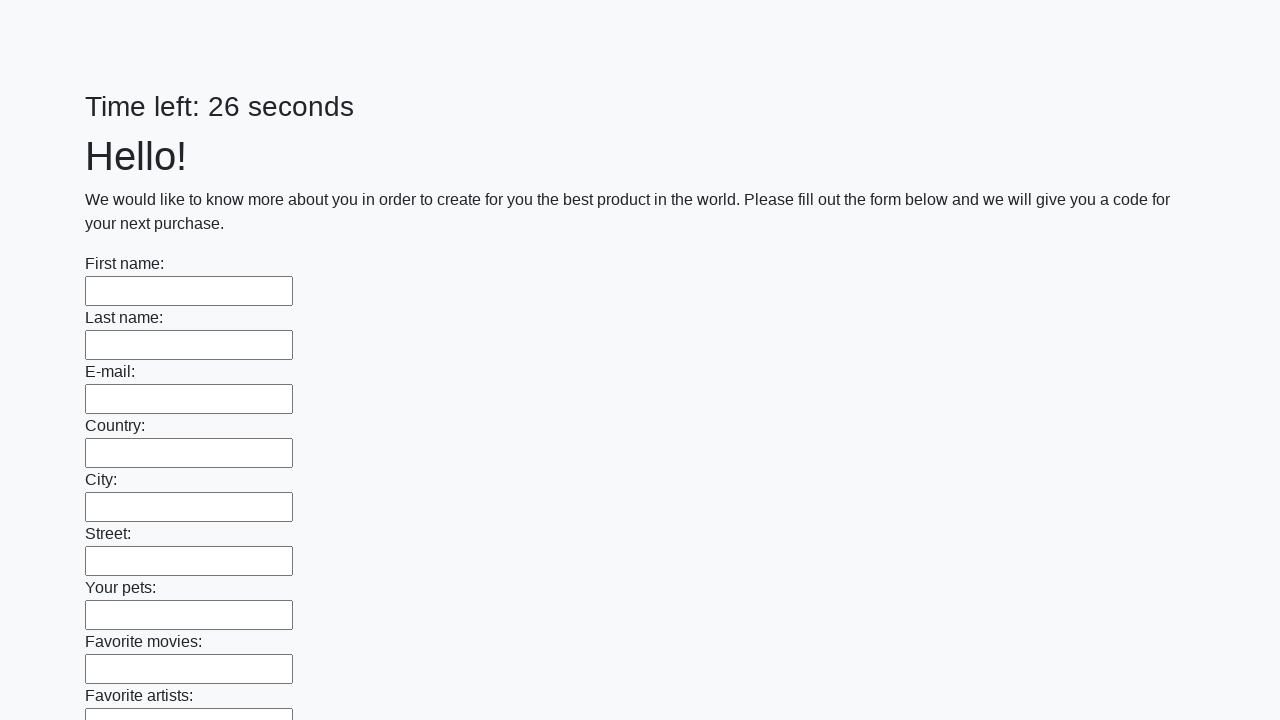

Located all input fields within the form
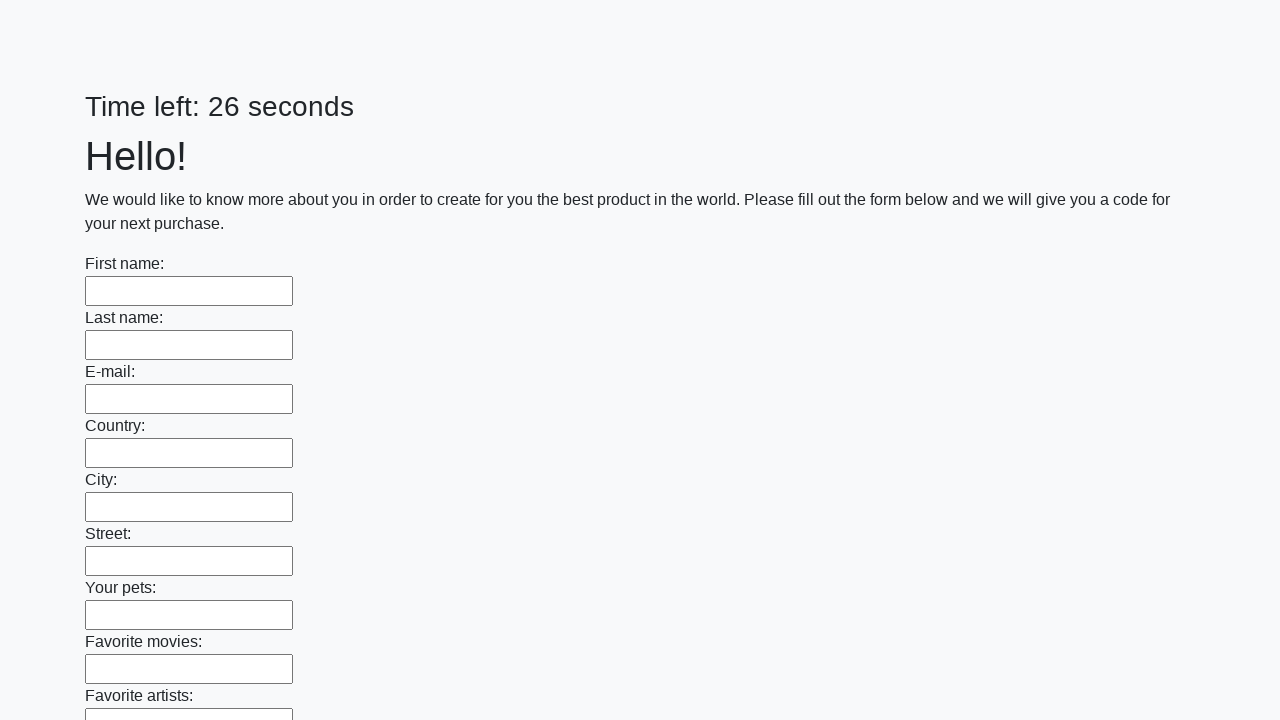

Counted 100 input fields in the form
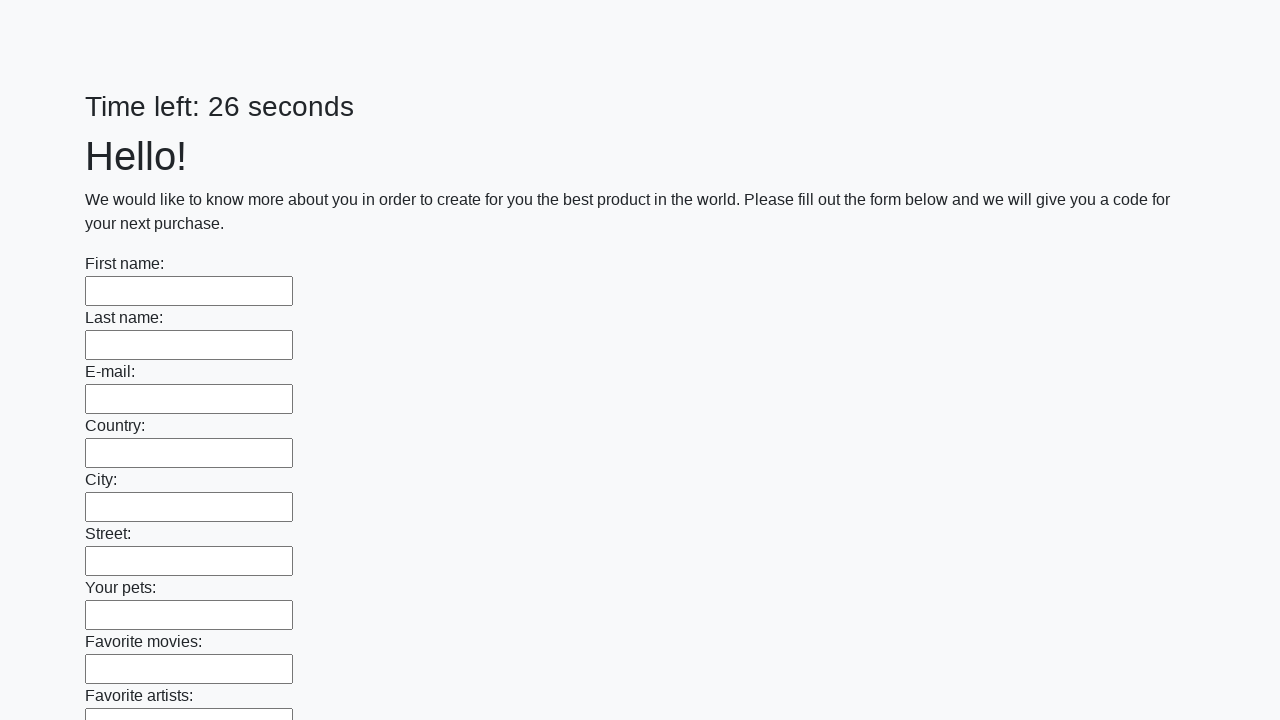

Filled input field 1 of 100 with 'Ответ' on form[action="#"][method="get"] >> input >> nth=0
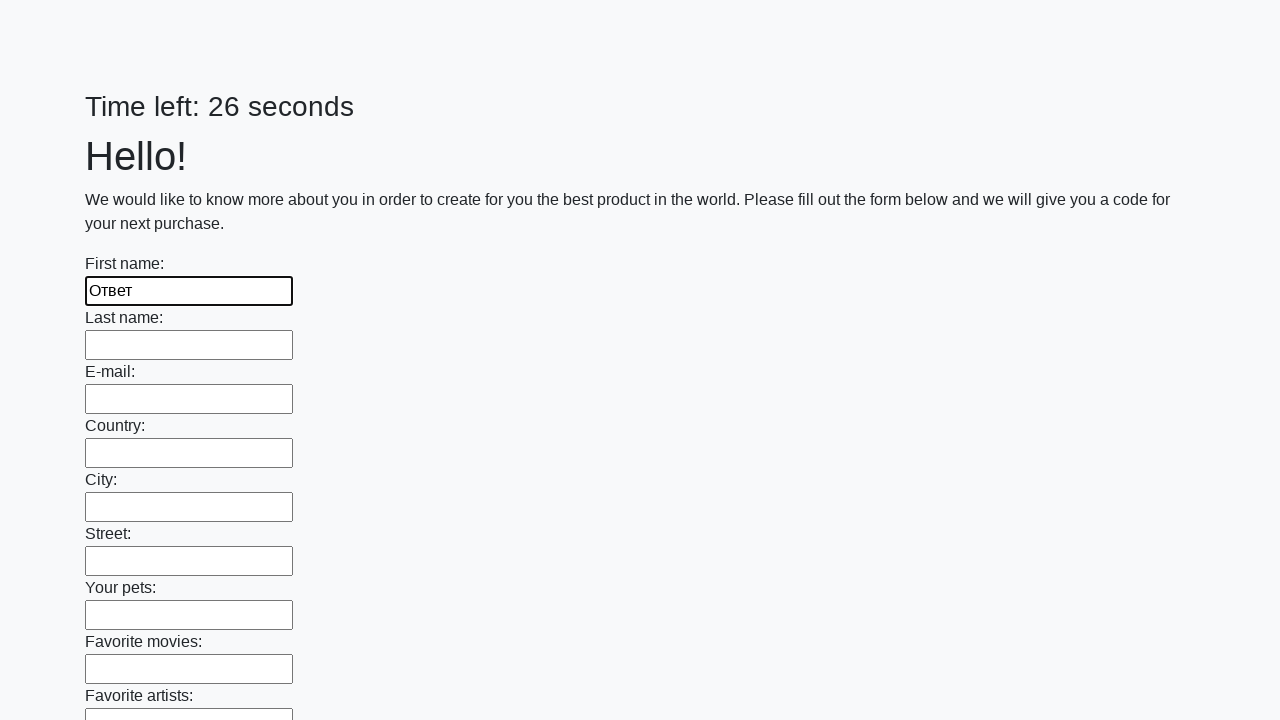

Filled input field 2 of 100 with 'Ответ' on form[action="#"][method="get"] >> input >> nth=1
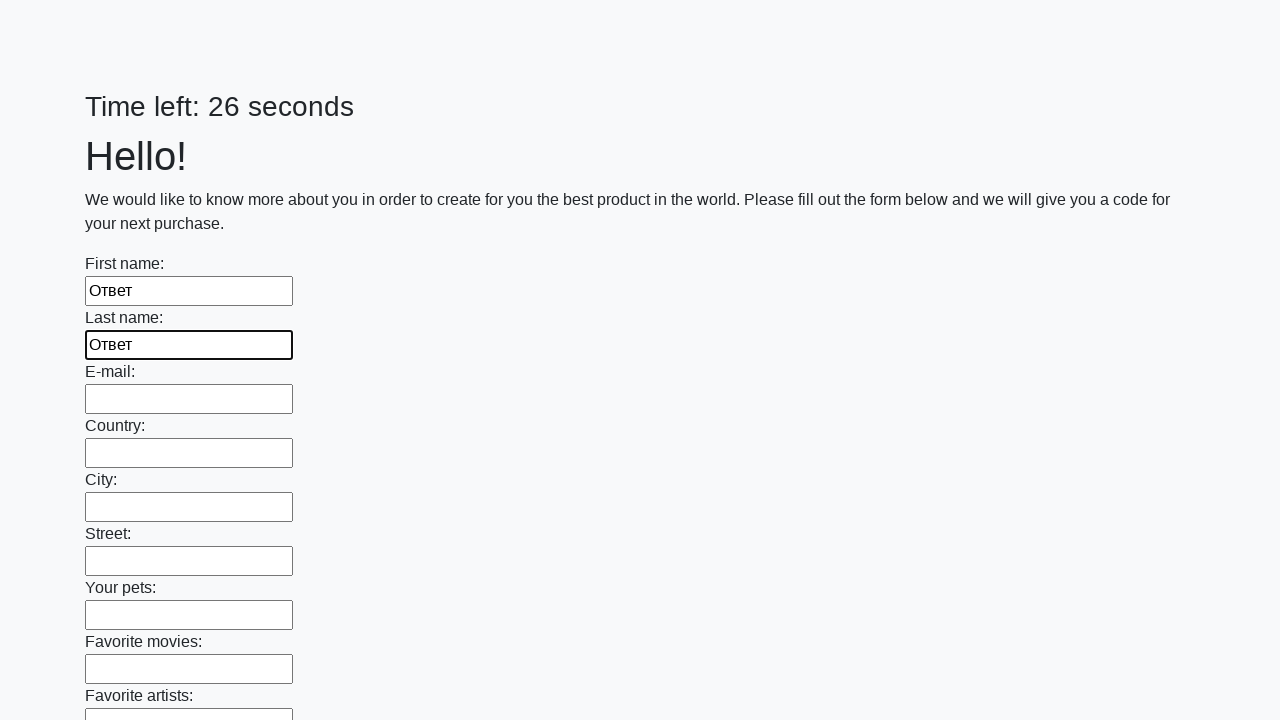

Filled input field 3 of 100 with 'Ответ' on form[action="#"][method="get"] >> input >> nth=2
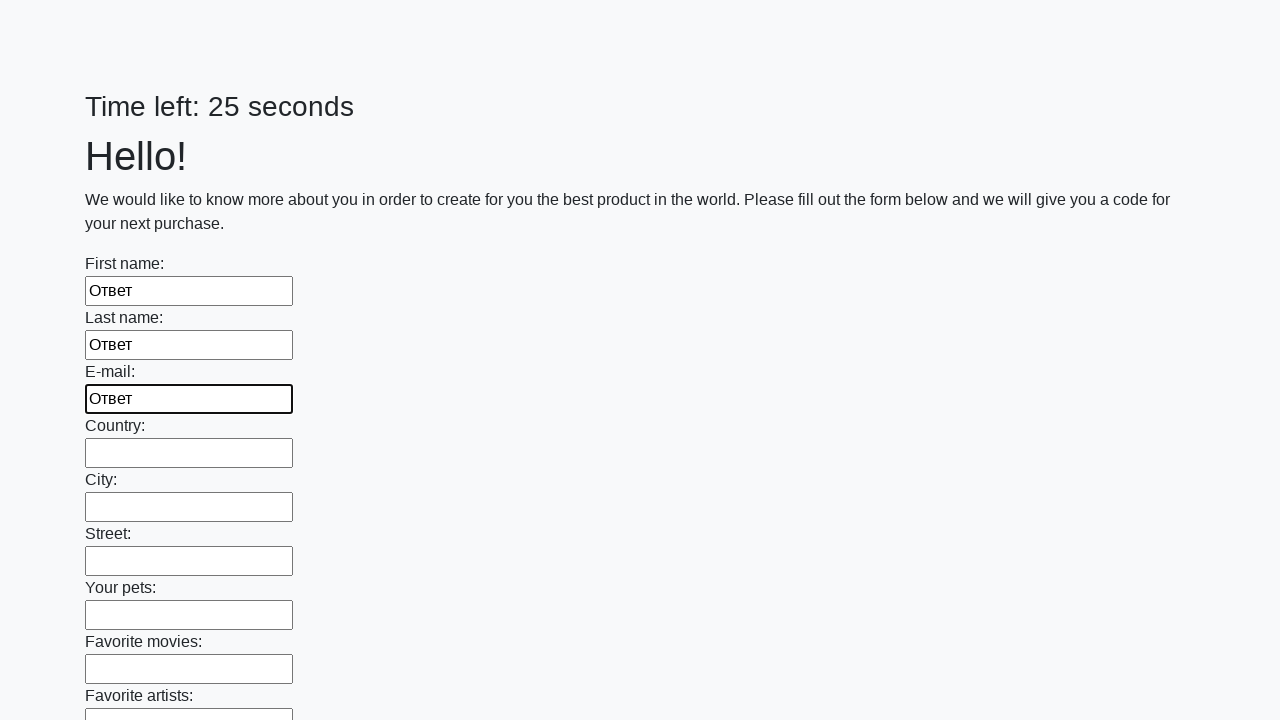

Filled input field 4 of 100 with 'Ответ' on form[action="#"][method="get"] >> input >> nth=3
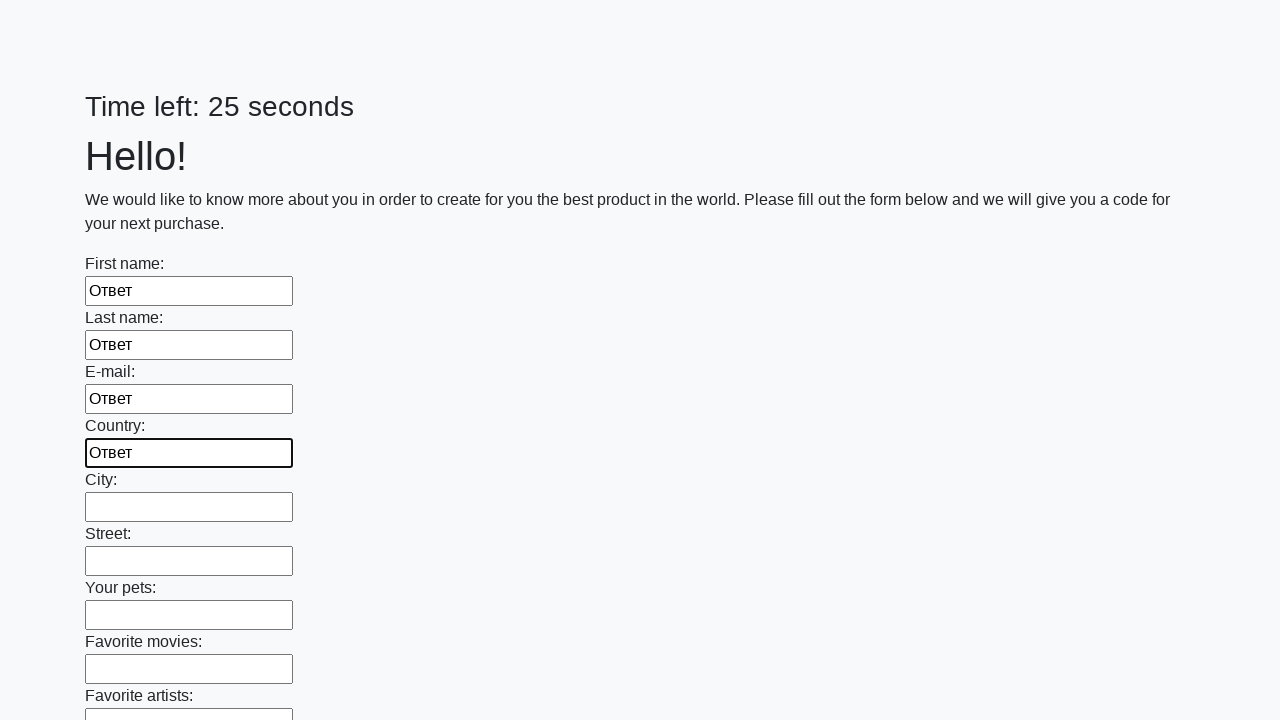

Filled input field 5 of 100 with 'Ответ' on form[action="#"][method="get"] >> input >> nth=4
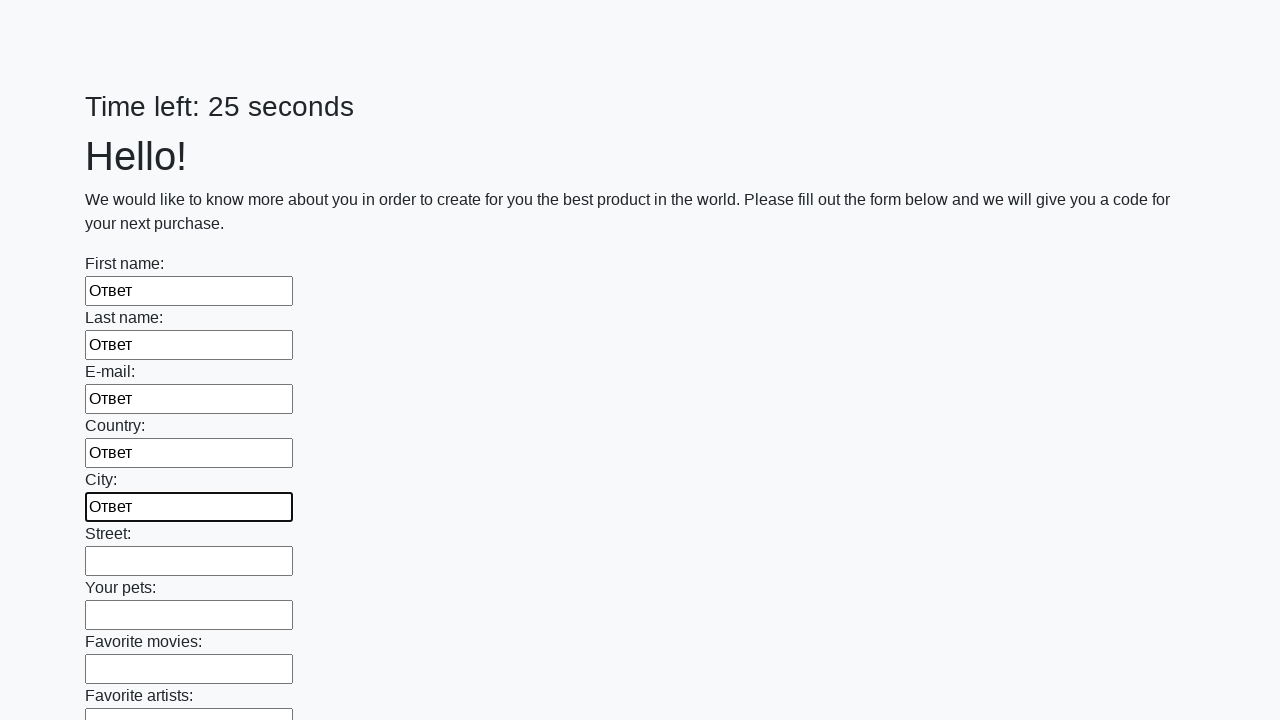

Filled input field 6 of 100 with 'Ответ' on form[action="#"][method="get"] >> input >> nth=5
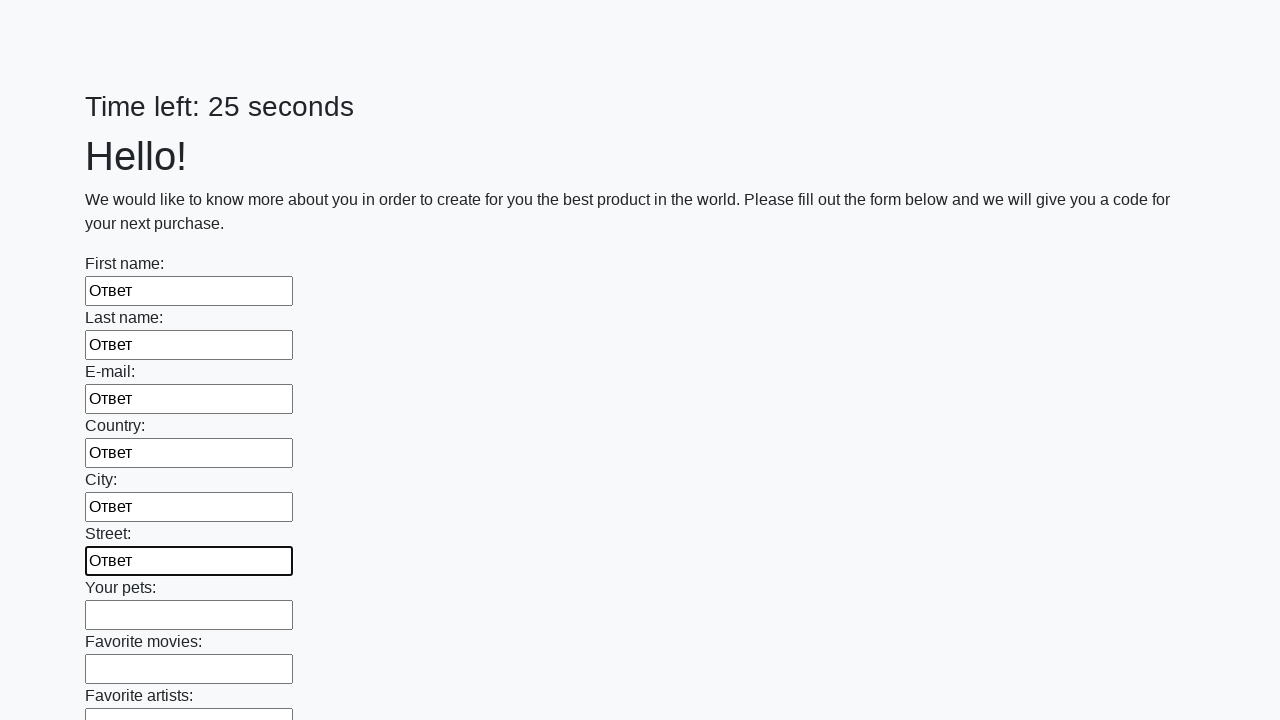

Filled input field 7 of 100 with 'Ответ' on form[action="#"][method="get"] >> input >> nth=6
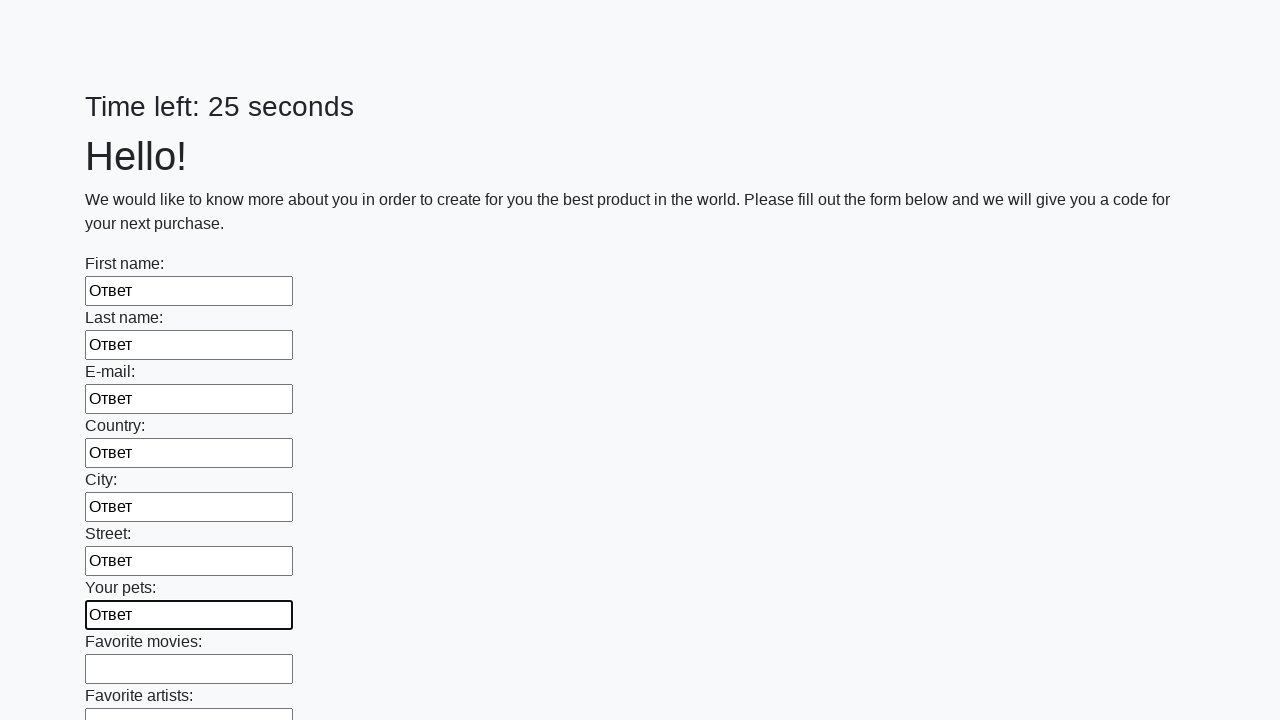

Filled input field 8 of 100 with 'Ответ' on form[action="#"][method="get"] >> input >> nth=7
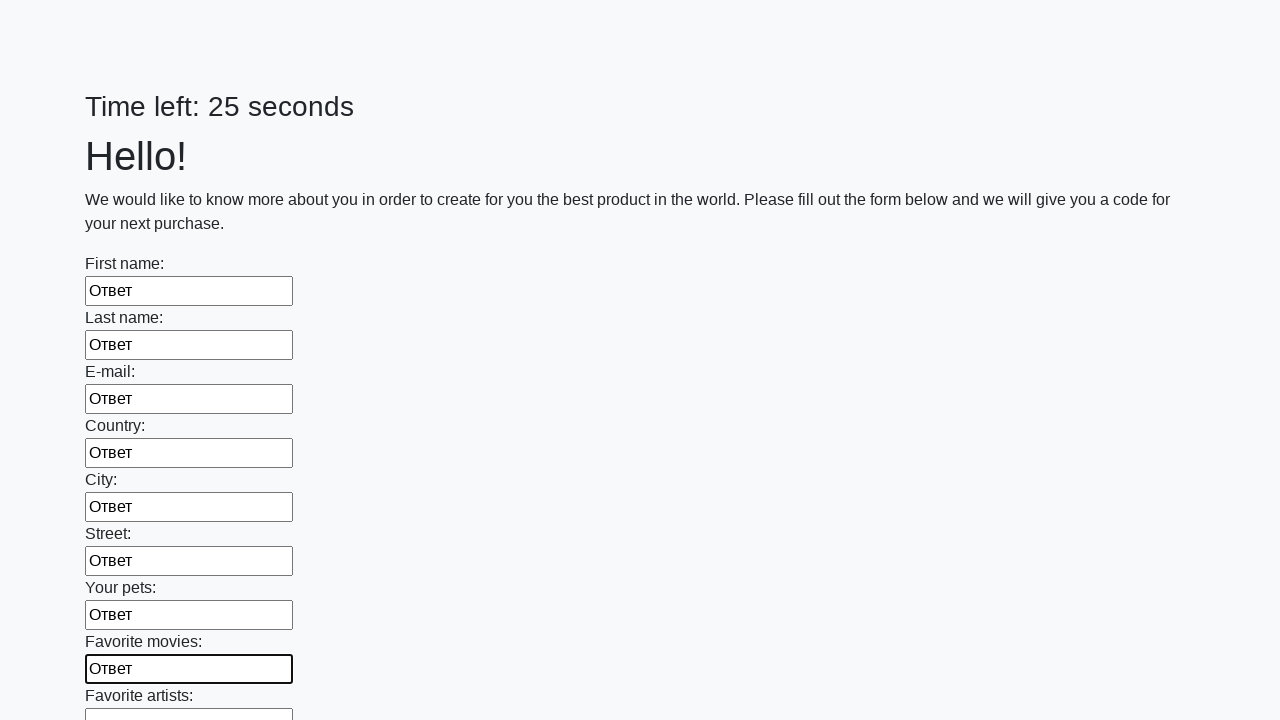

Filled input field 9 of 100 with 'Ответ' on form[action="#"][method="get"] >> input >> nth=8
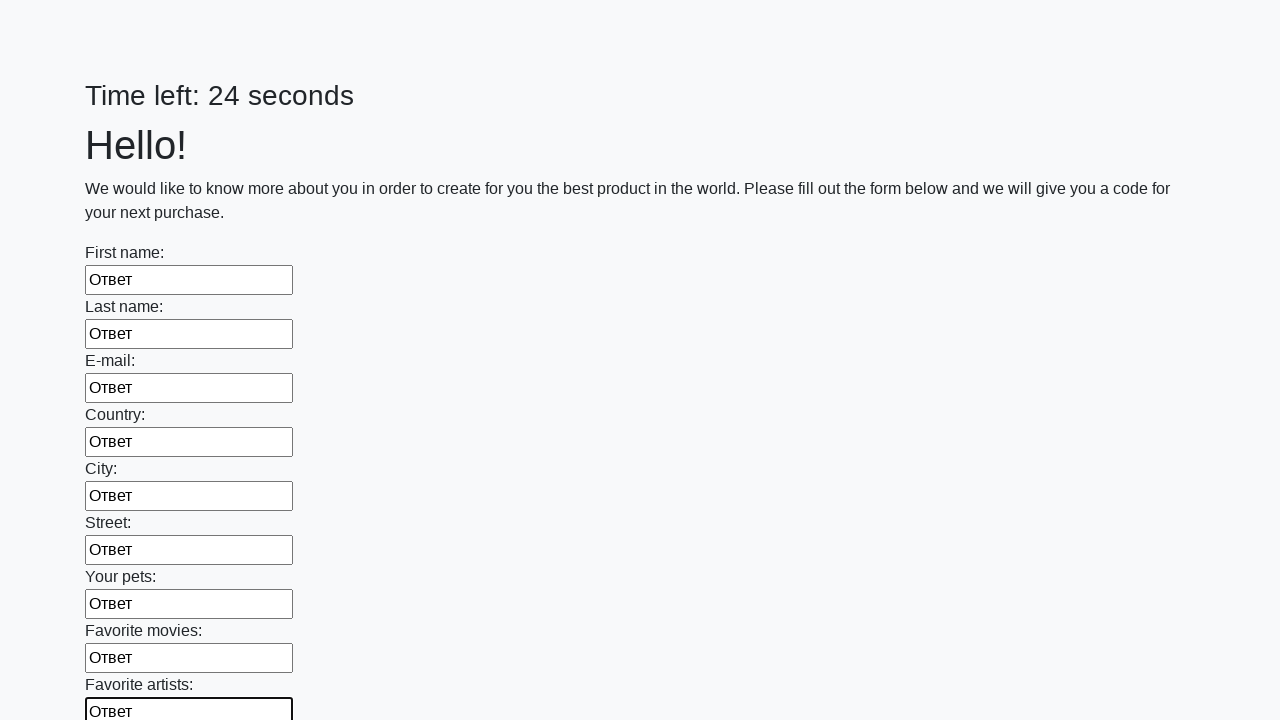

Filled input field 10 of 100 with 'Ответ' on form[action="#"][method="get"] >> input >> nth=9
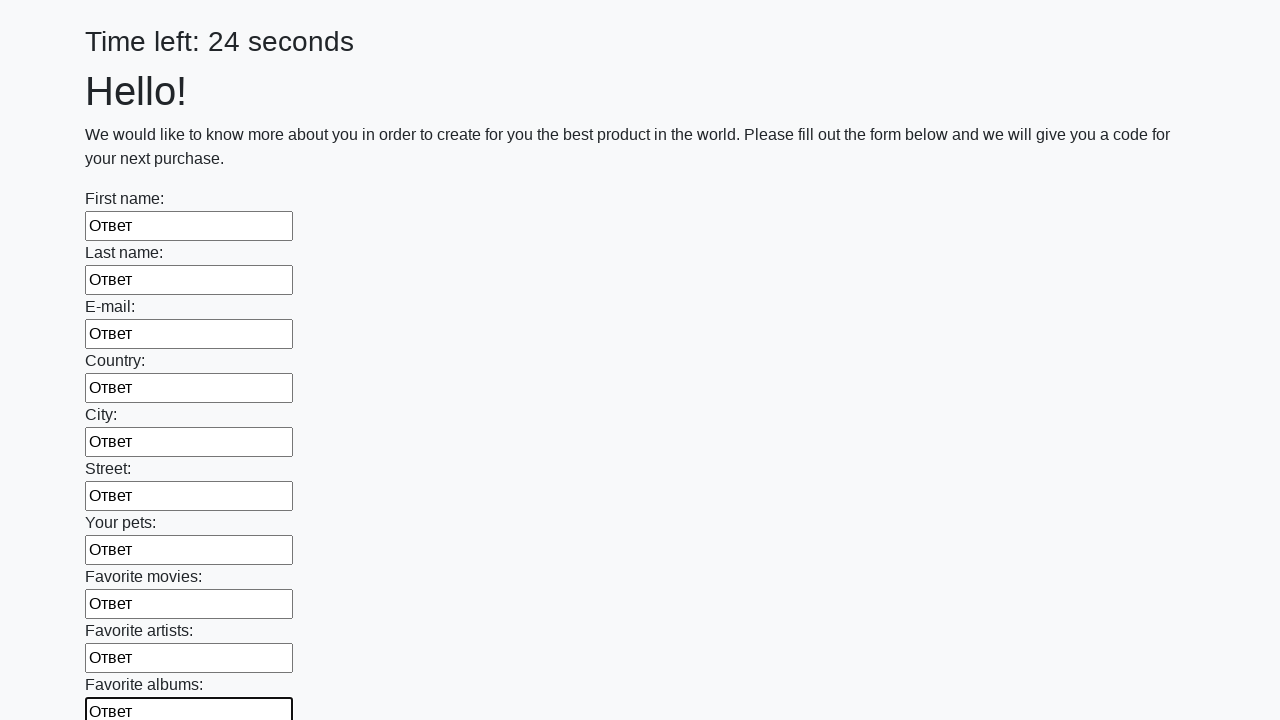

Filled input field 11 of 100 with 'Ответ' on form[action="#"][method="get"] >> input >> nth=10
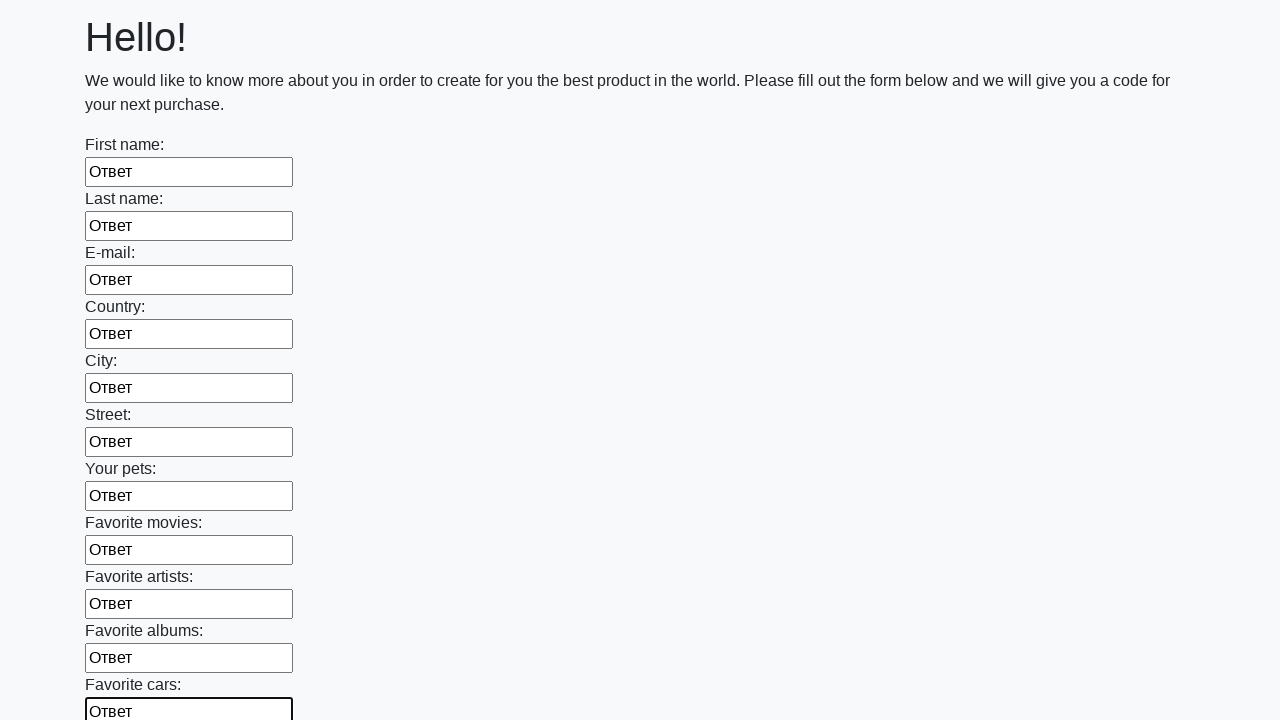

Filled input field 12 of 100 with 'Ответ' on form[action="#"][method="get"] >> input >> nth=11
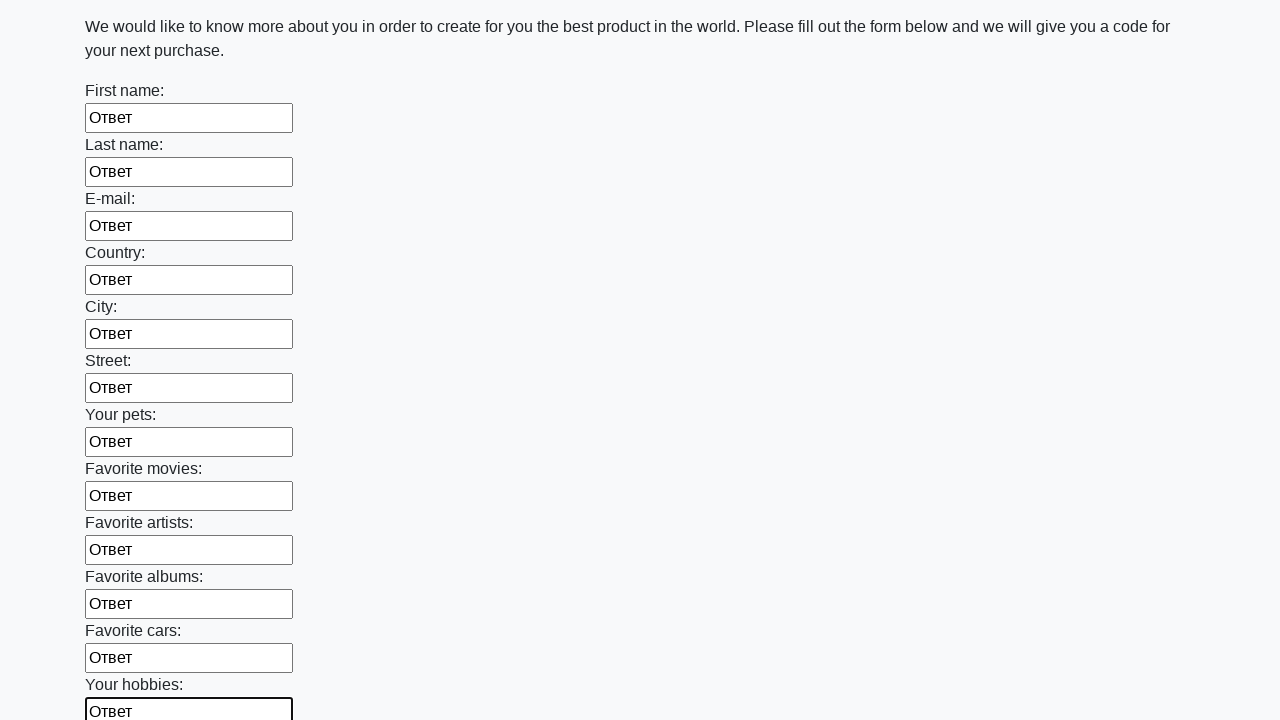

Filled input field 13 of 100 with 'Ответ' on form[action="#"][method="get"] >> input >> nth=12
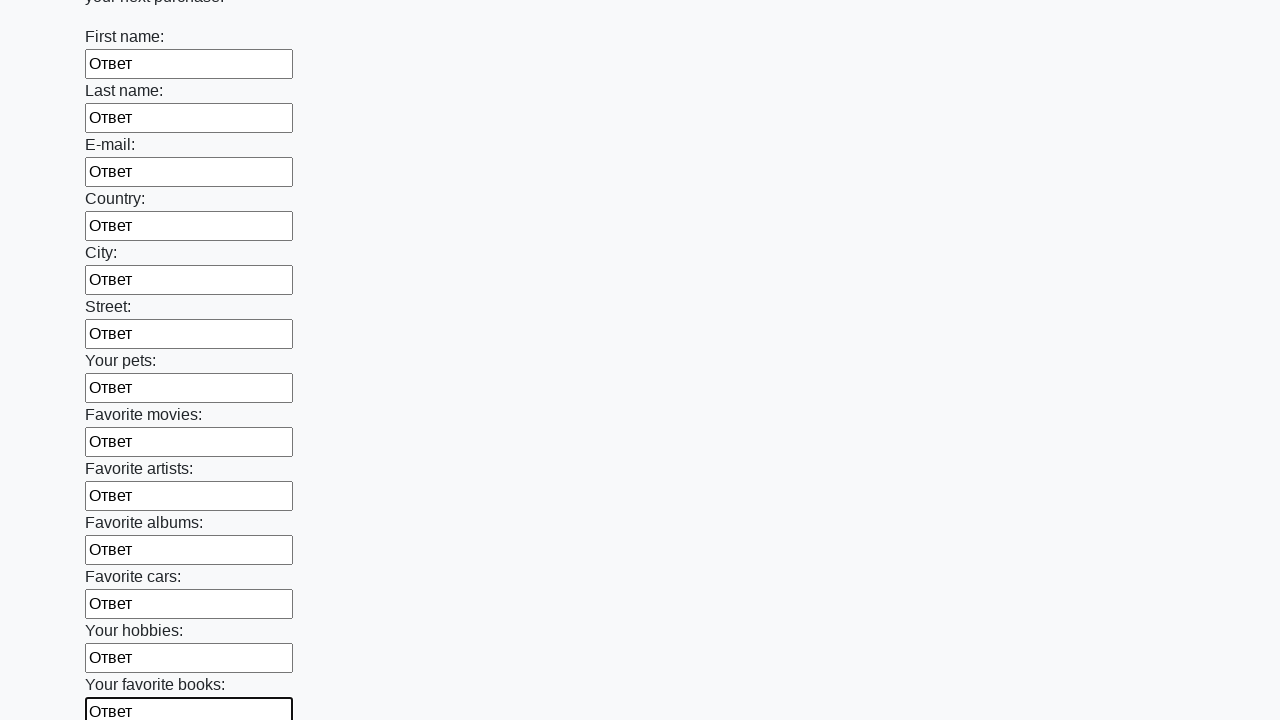

Filled input field 14 of 100 with 'Ответ' on form[action="#"][method="get"] >> input >> nth=13
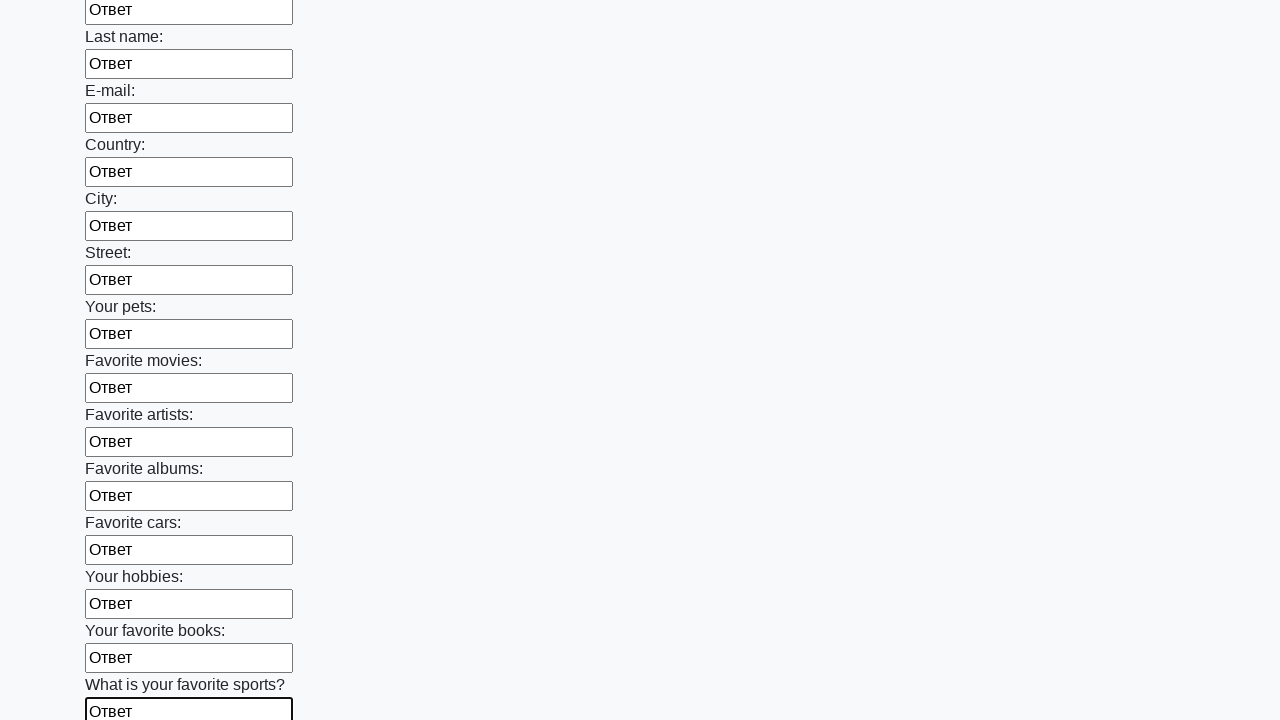

Filled input field 15 of 100 with 'Ответ' on form[action="#"][method="get"] >> input >> nth=14
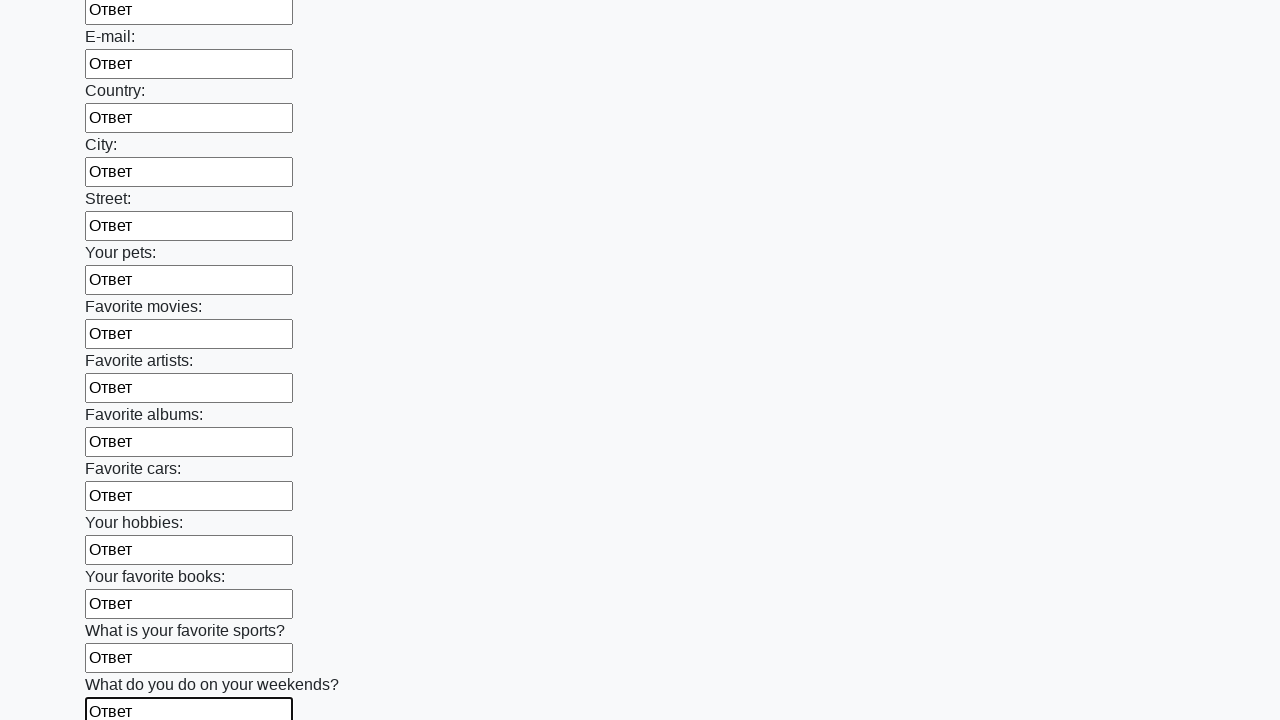

Filled input field 16 of 100 with 'Ответ' on form[action="#"][method="get"] >> input >> nth=15
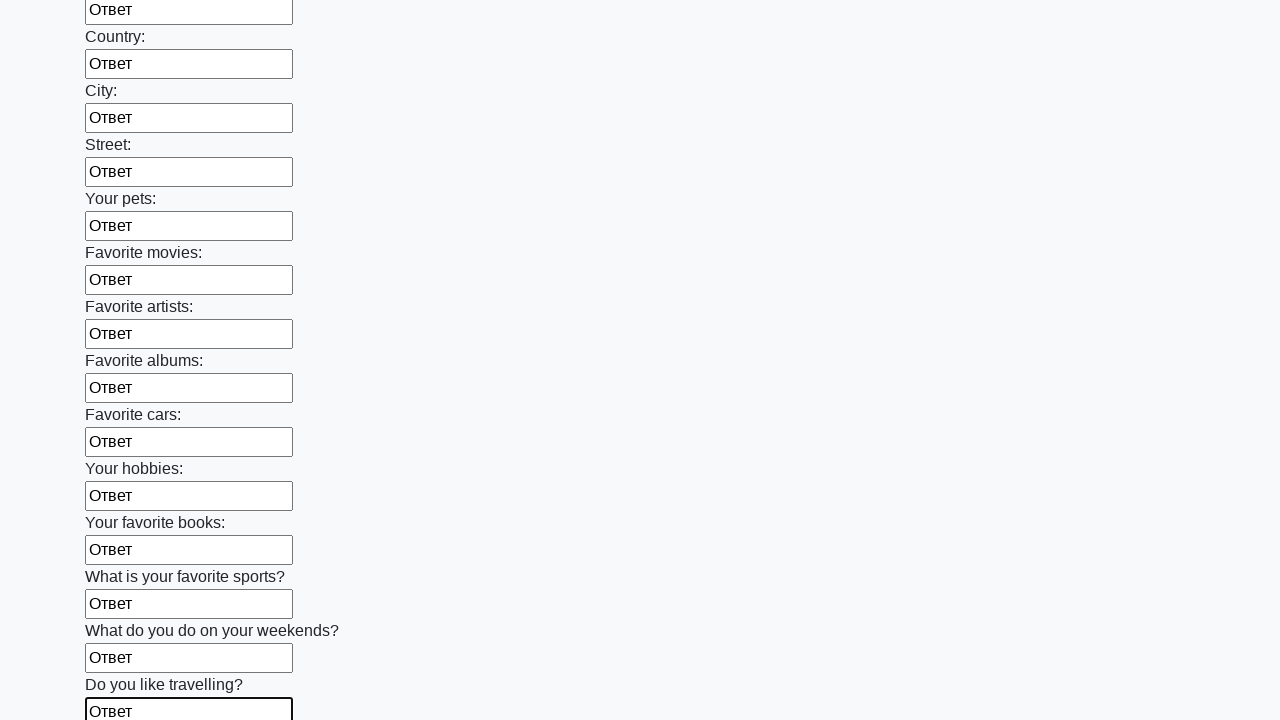

Filled input field 17 of 100 with 'Ответ' on form[action="#"][method="get"] >> input >> nth=16
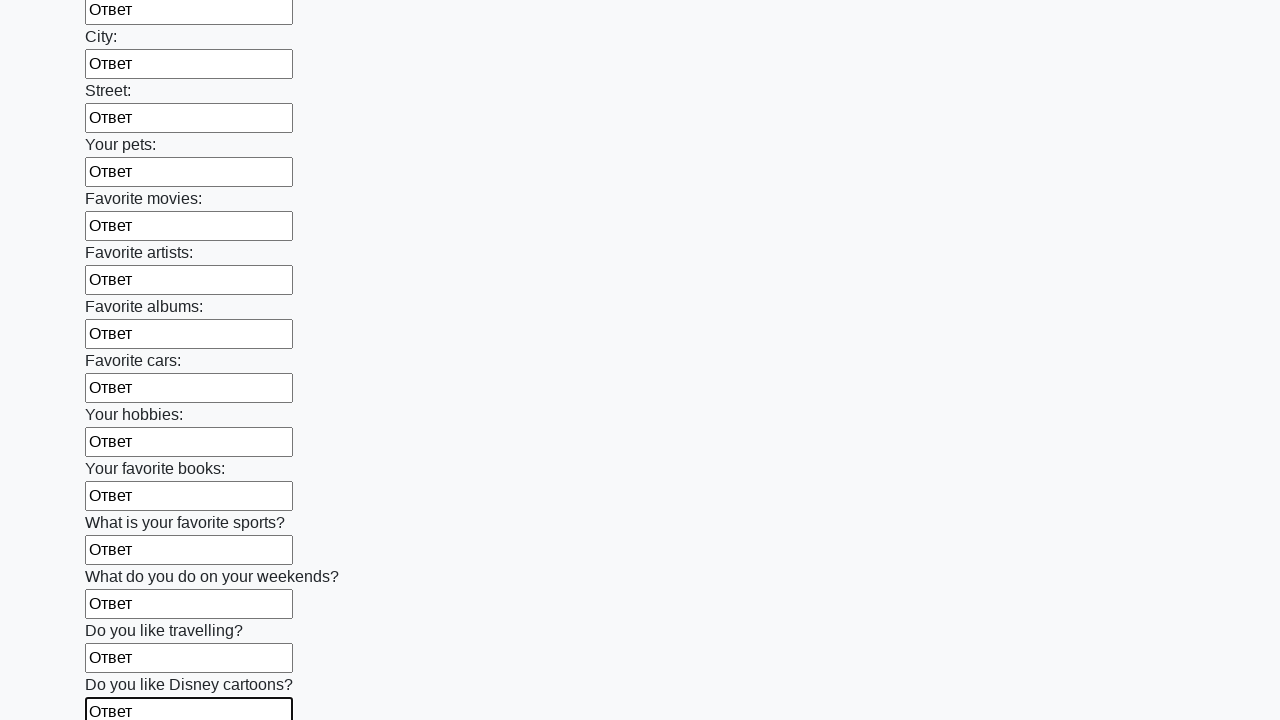

Filled input field 18 of 100 with 'Ответ' on form[action="#"][method="get"] >> input >> nth=17
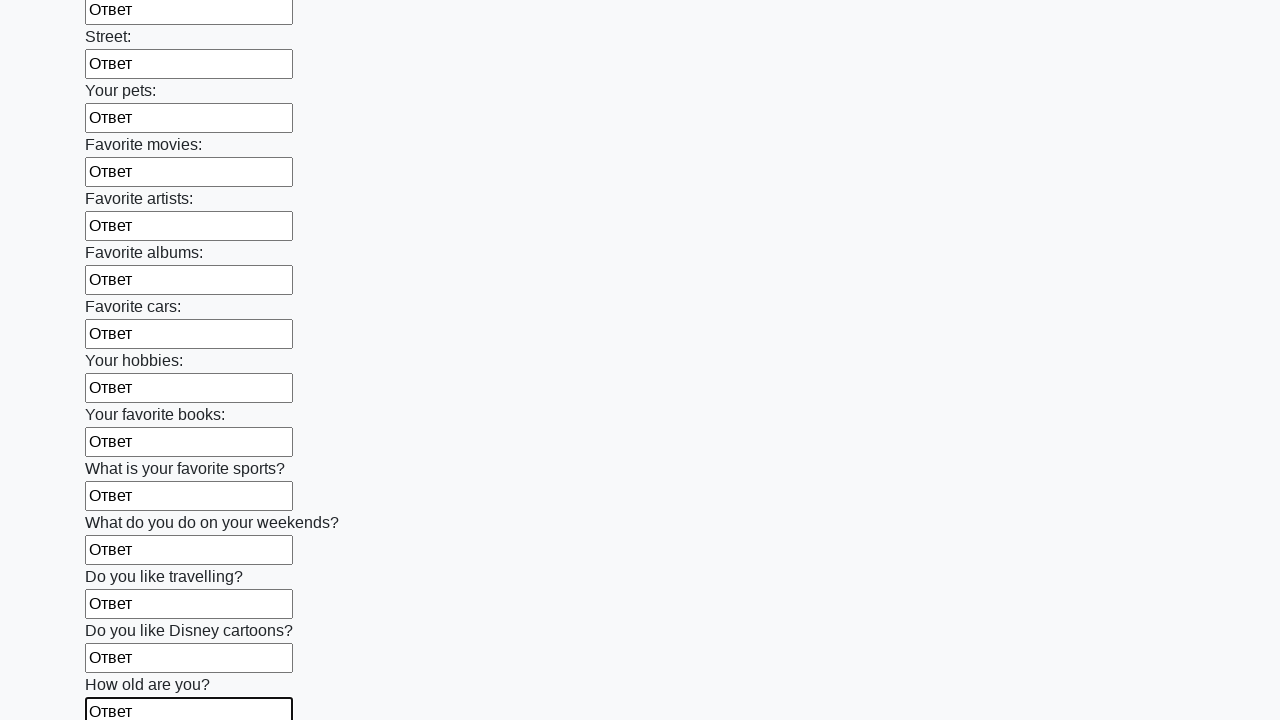

Filled input field 19 of 100 with 'Ответ' on form[action="#"][method="get"] >> input >> nth=18
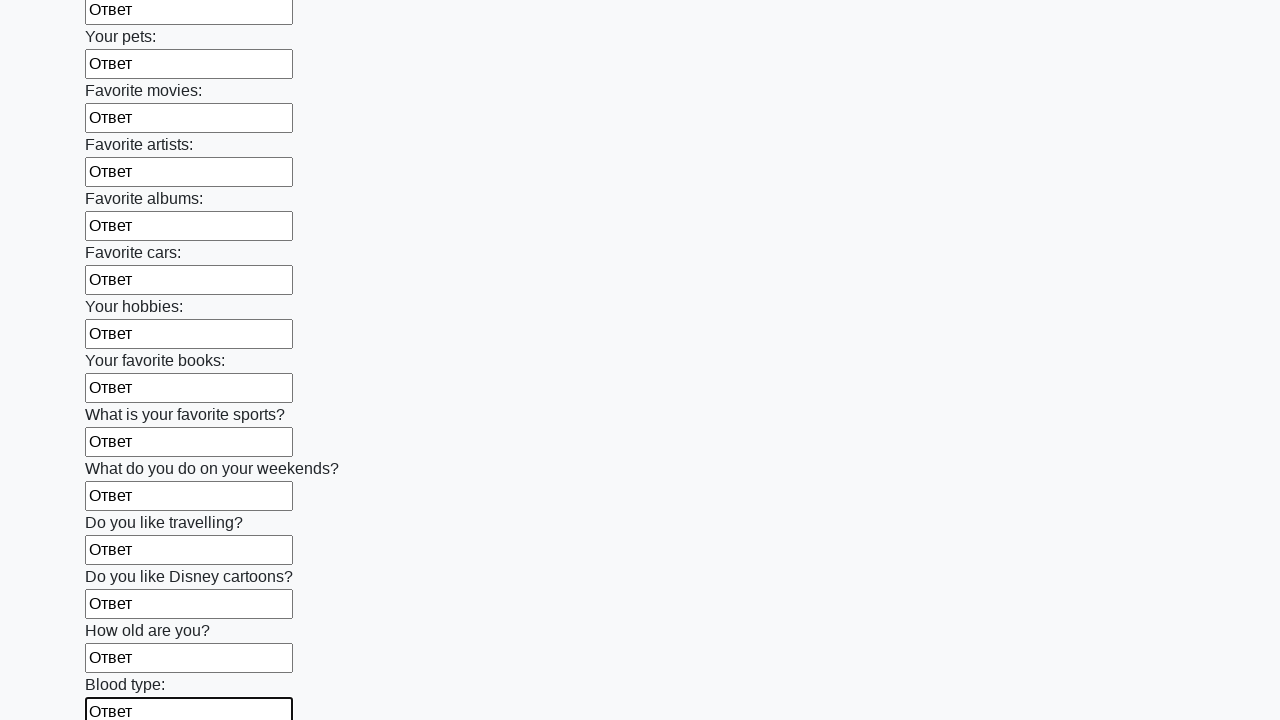

Filled input field 20 of 100 with 'Ответ' on form[action="#"][method="get"] >> input >> nth=19
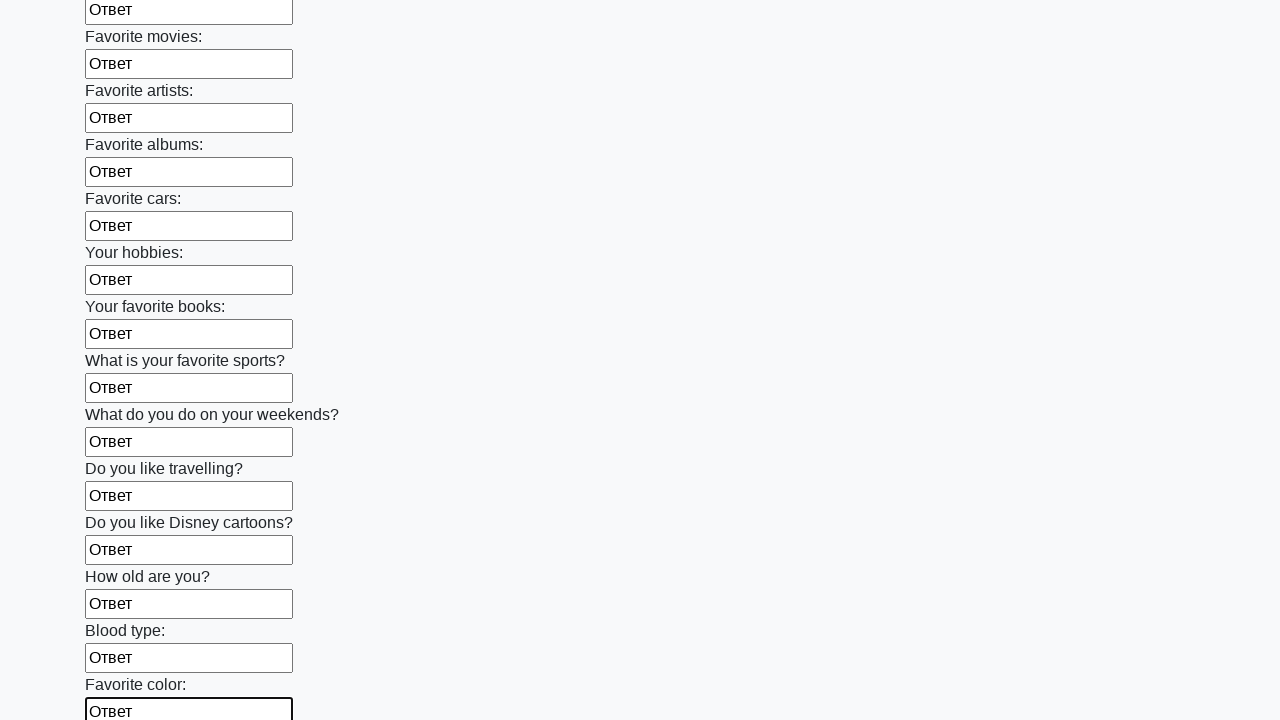

Filled input field 21 of 100 with 'Ответ' on form[action="#"][method="get"] >> input >> nth=20
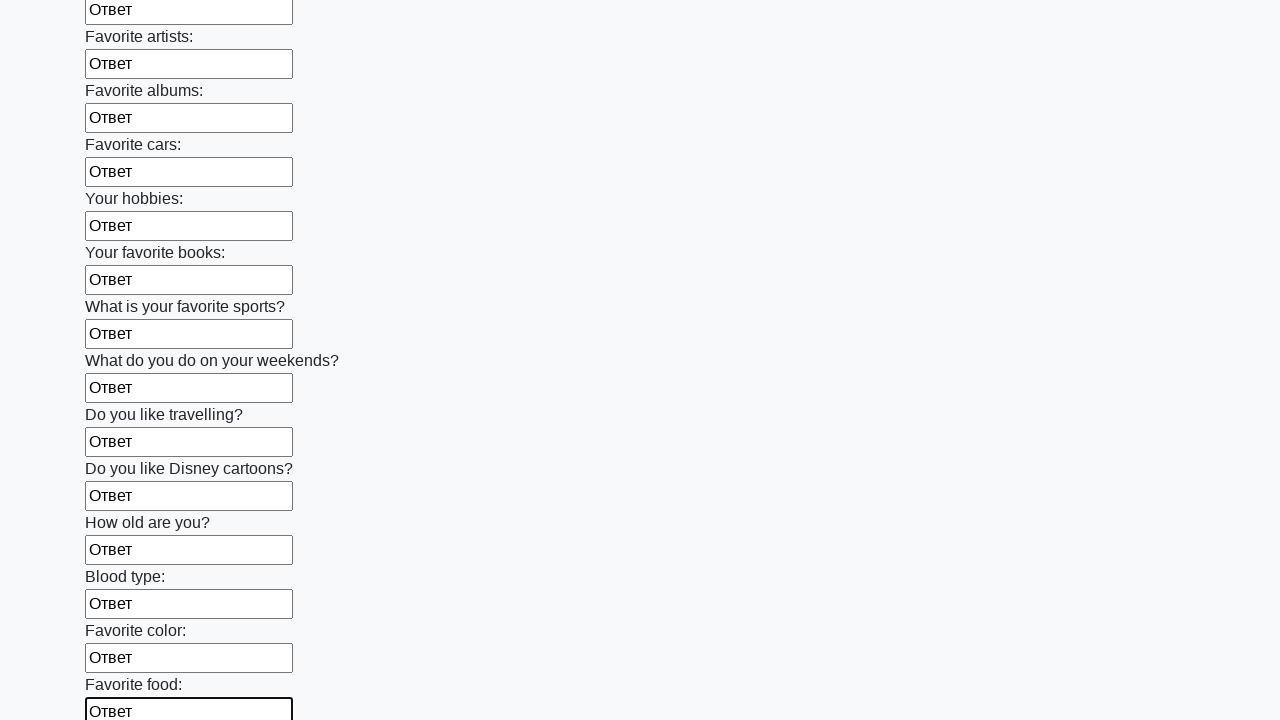

Filled input field 22 of 100 with 'Ответ' on form[action="#"][method="get"] >> input >> nth=21
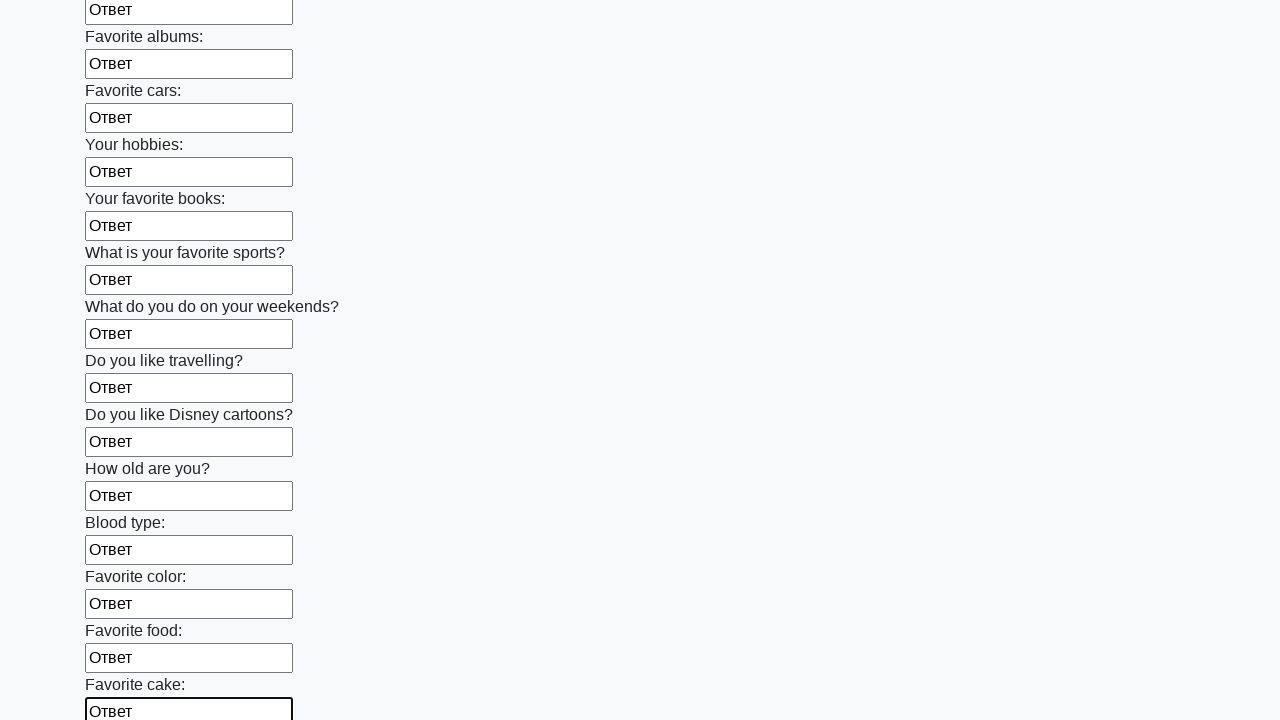

Filled input field 23 of 100 with 'Ответ' on form[action="#"][method="get"] >> input >> nth=22
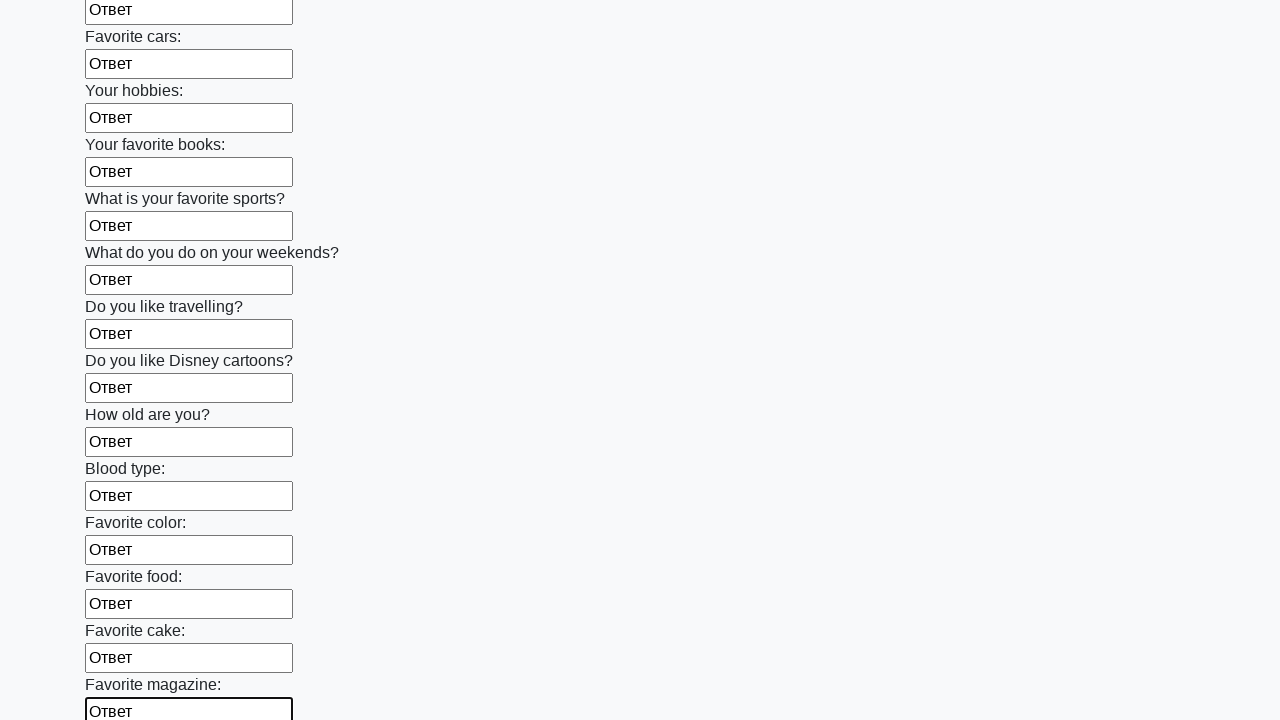

Filled input field 24 of 100 with 'Ответ' on form[action="#"][method="get"] >> input >> nth=23
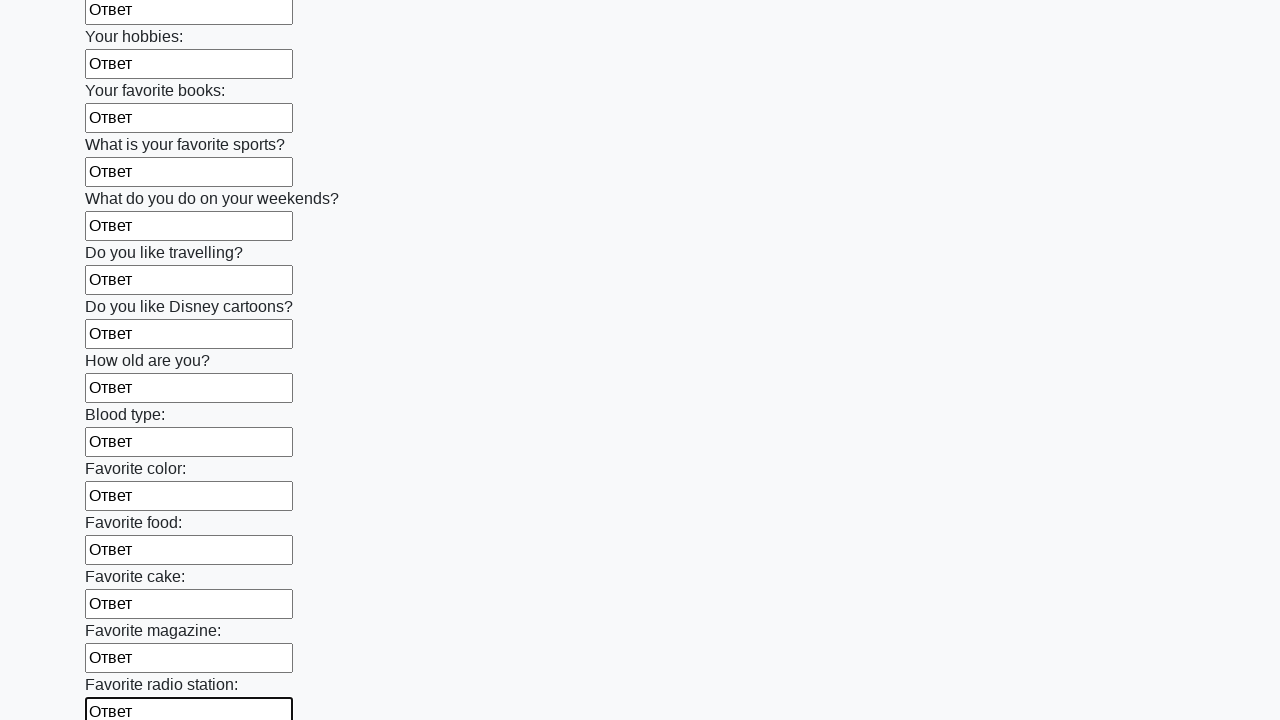

Filled input field 25 of 100 with 'Ответ' on form[action="#"][method="get"] >> input >> nth=24
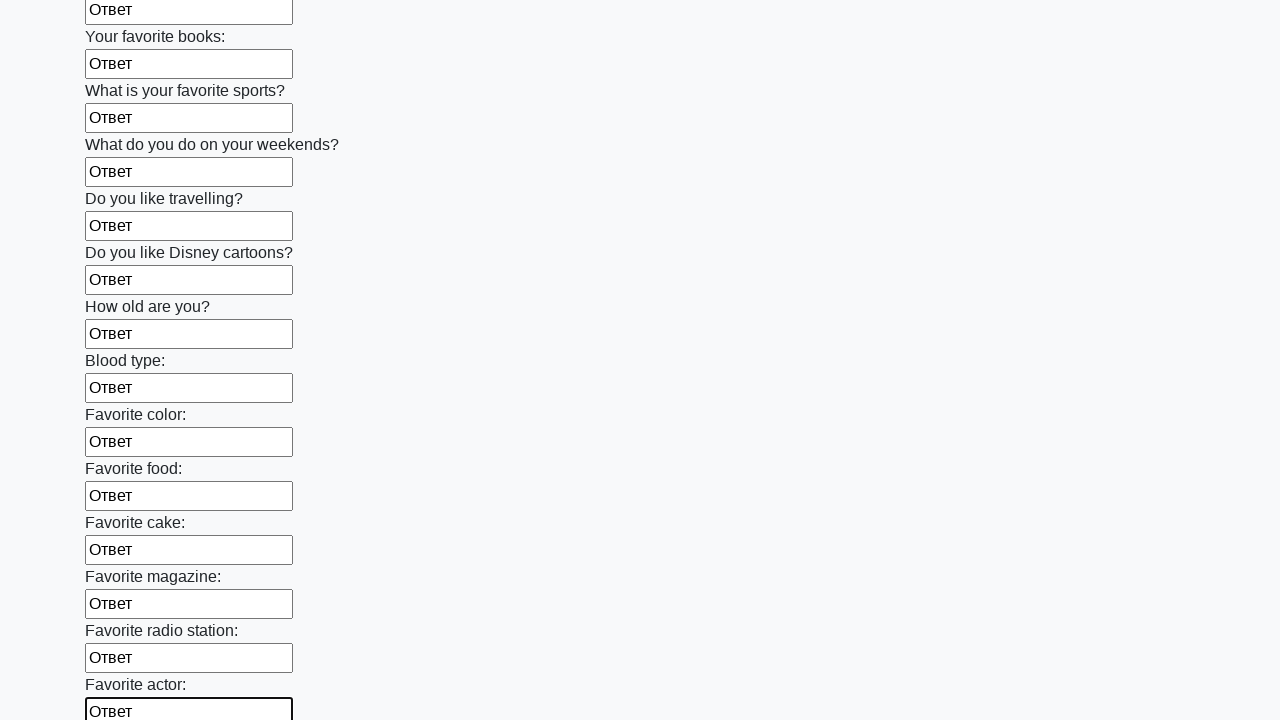

Filled input field 26 of 100 with 'Ответ' on form[action="#"][method="get"] >> input >> nth=25
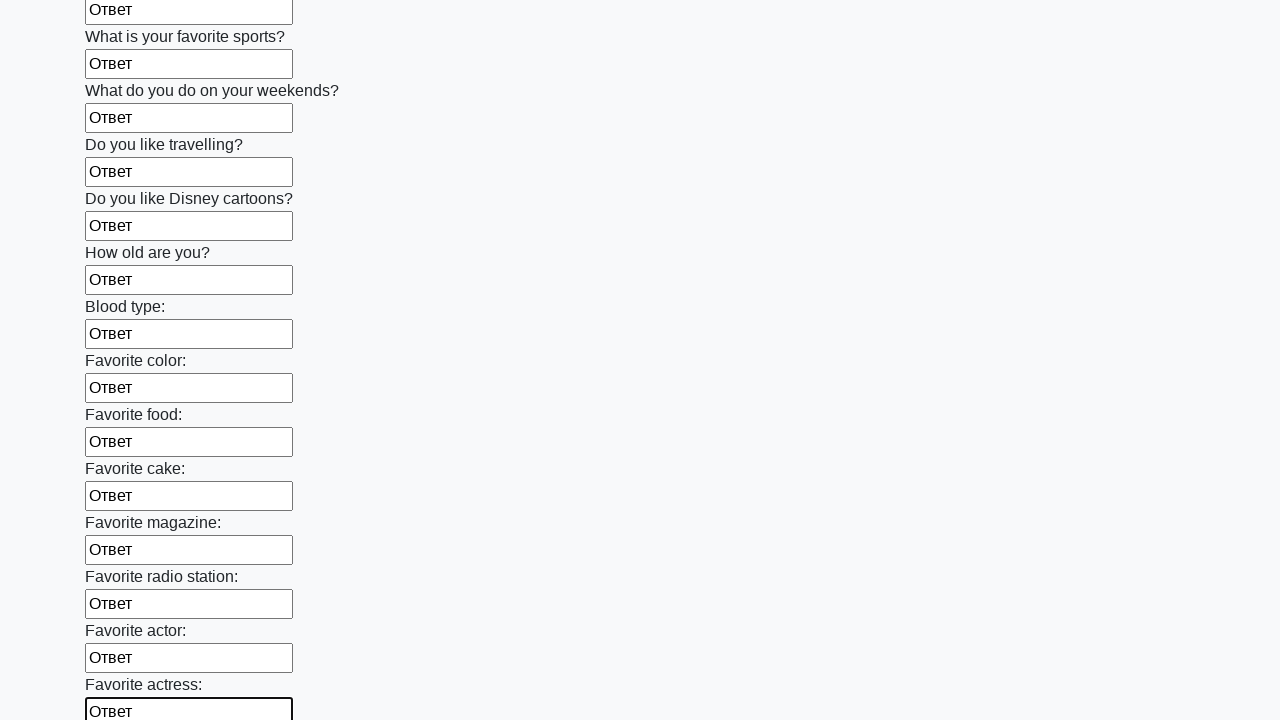

Filled input field 27 of 100 with 'Ответ' on form[action="#"][method="get"] >> input >> nth=26
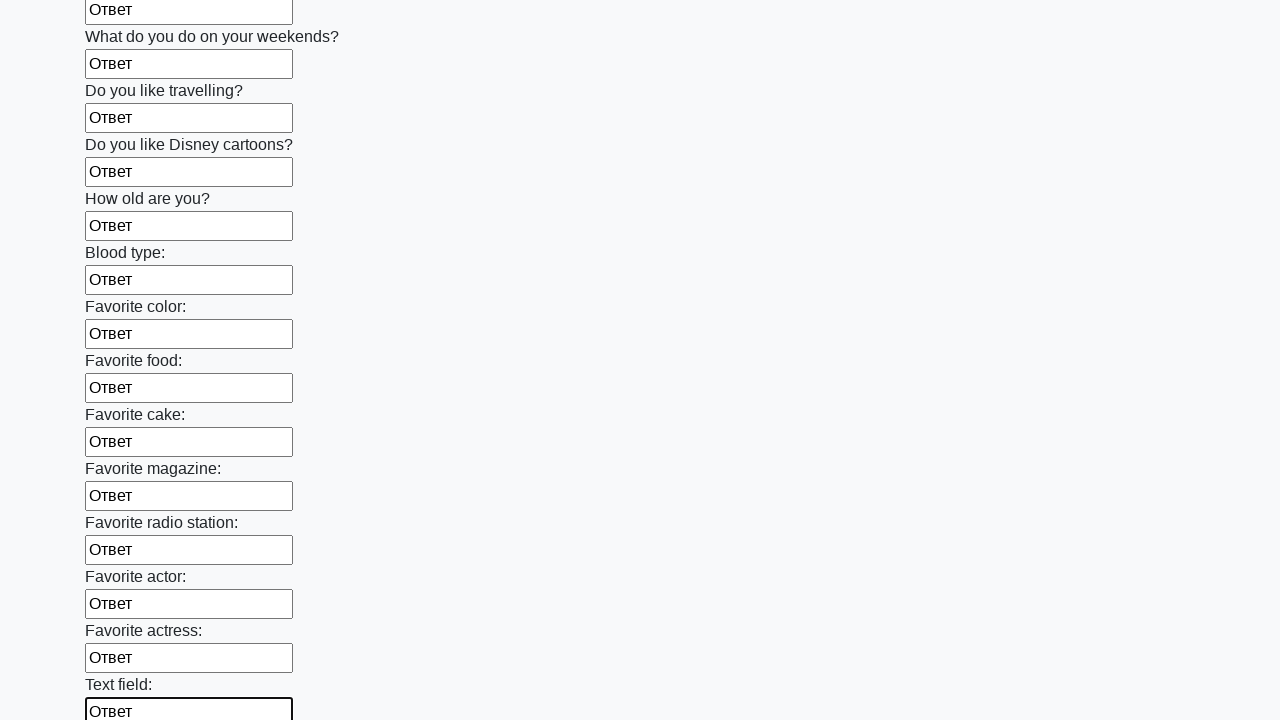

Filled input field 28 of 100 with 'Ответ' on form[action="#"][method="get"] >> input >> nth=27
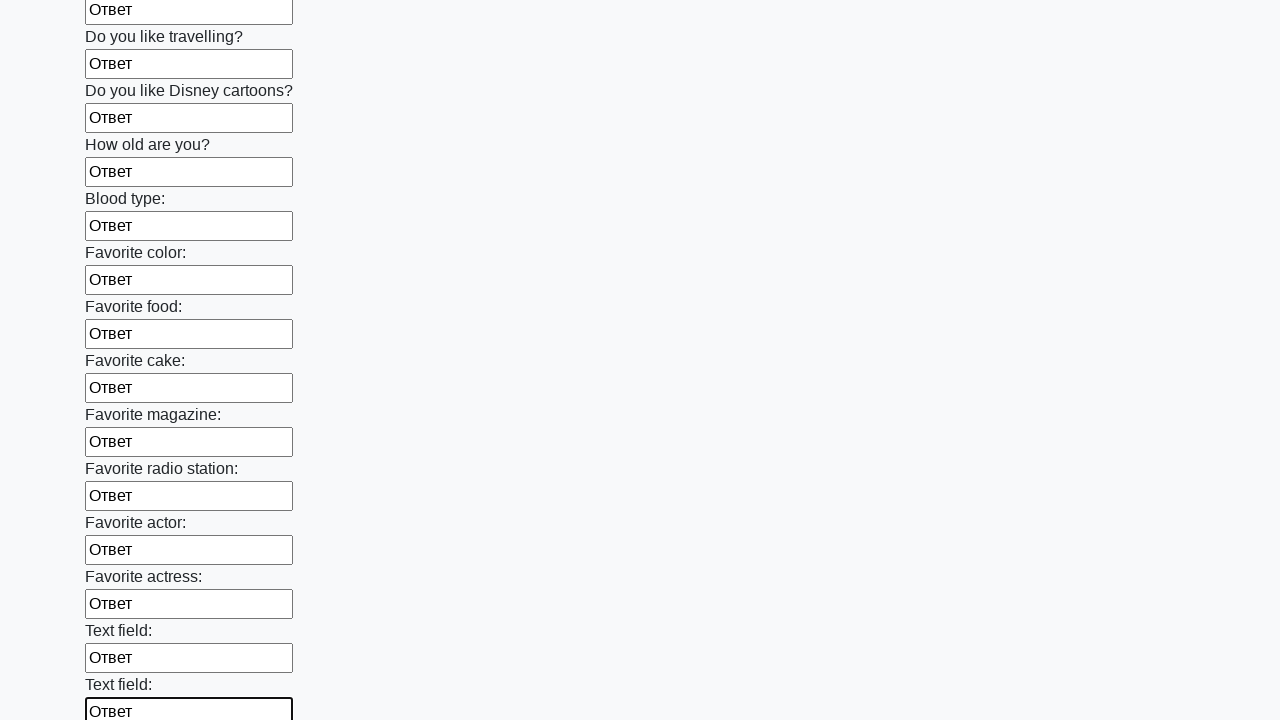

Filled input field 29 of 100 with 'Ответ' on form[action="#"][method="get"] >> input >> nth=28
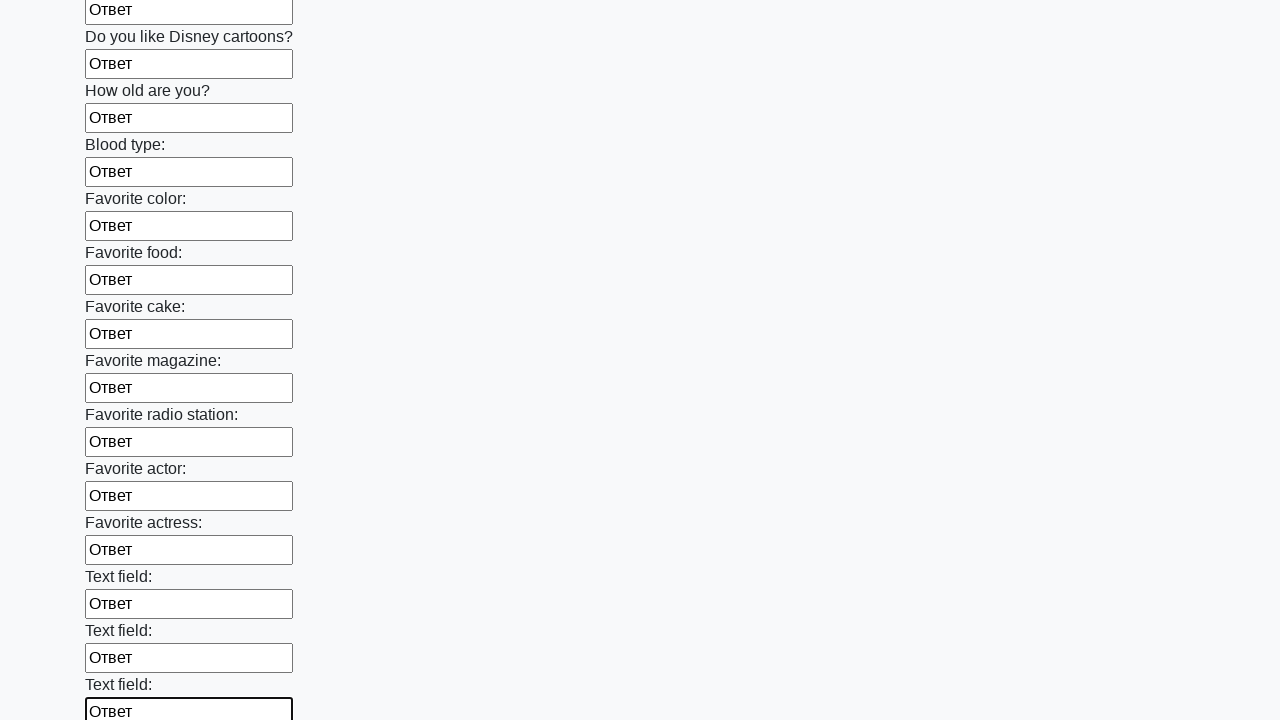

Filled input field 30 of 100 with 'Ответ' on form[action="#"][method="get"] >> input >> nth=29
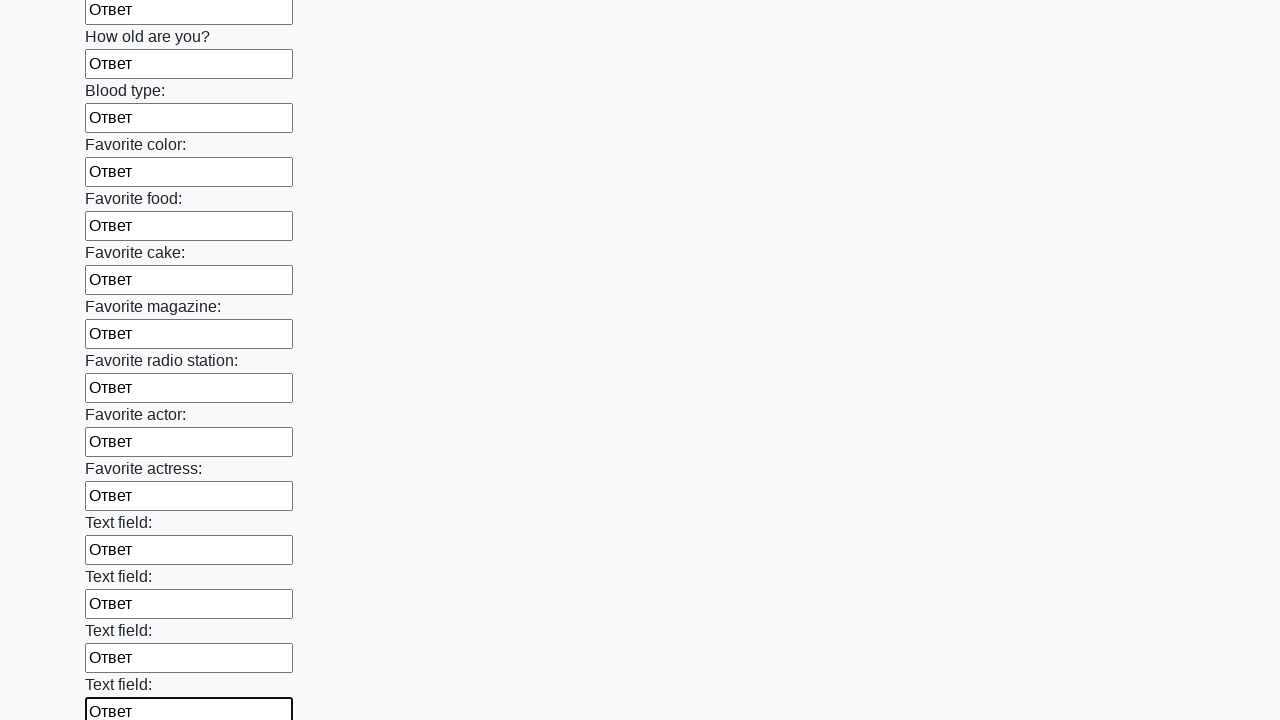

Filled input field 31 of 100 with 'Ответ' on form[action="#"][method="get"] >> input >> nth=30
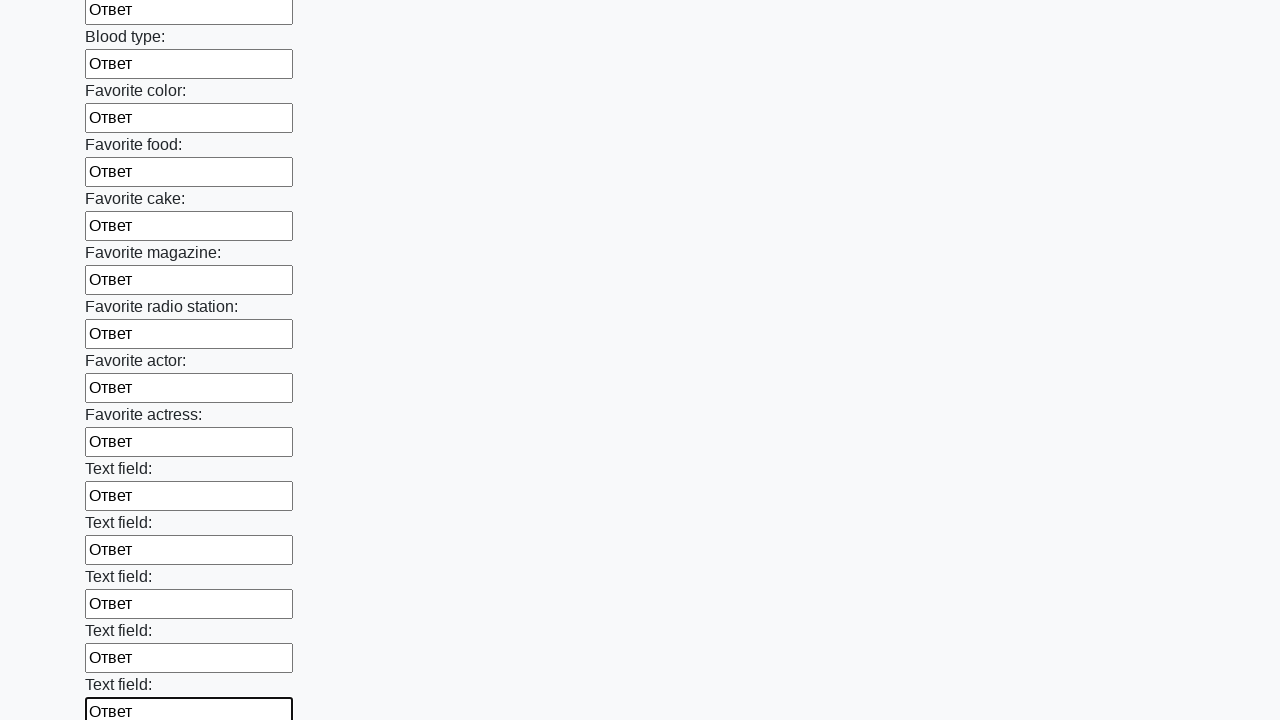

Filled input field 32 of 100 with 'Ответ' on form[action="#"][method="get"] >> input >> nth=31
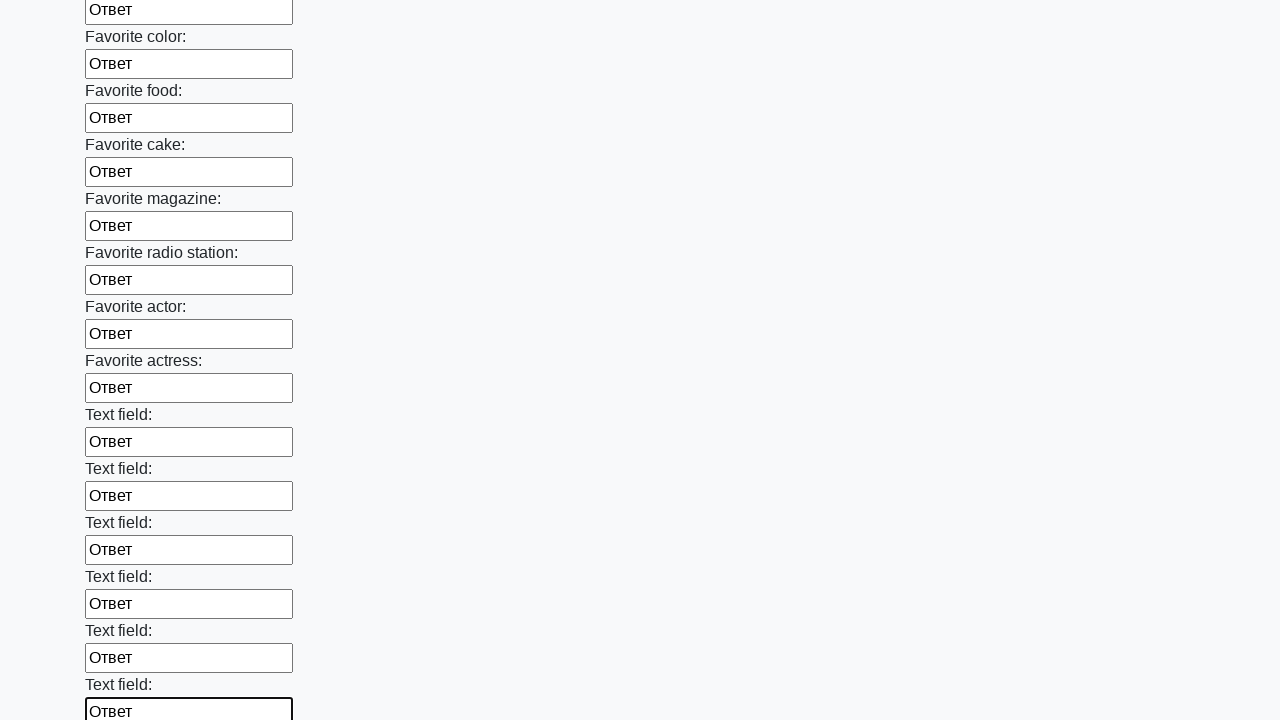

Filled input field 33 of 100 with 'Ответ' on form[action="#"][method="get"] >> input >> nth=32
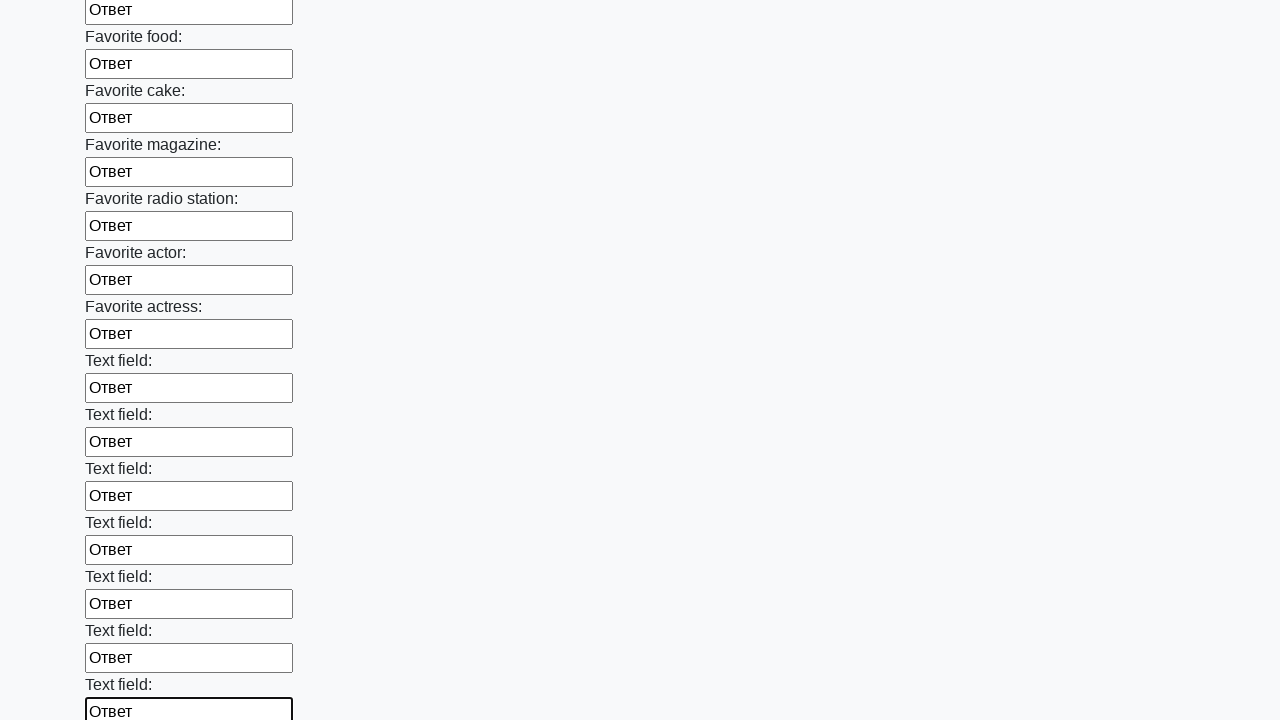

Filled input field 34 of 100 with 'Ответ' on form[action="#"][method="get"] >> input >> nth=33
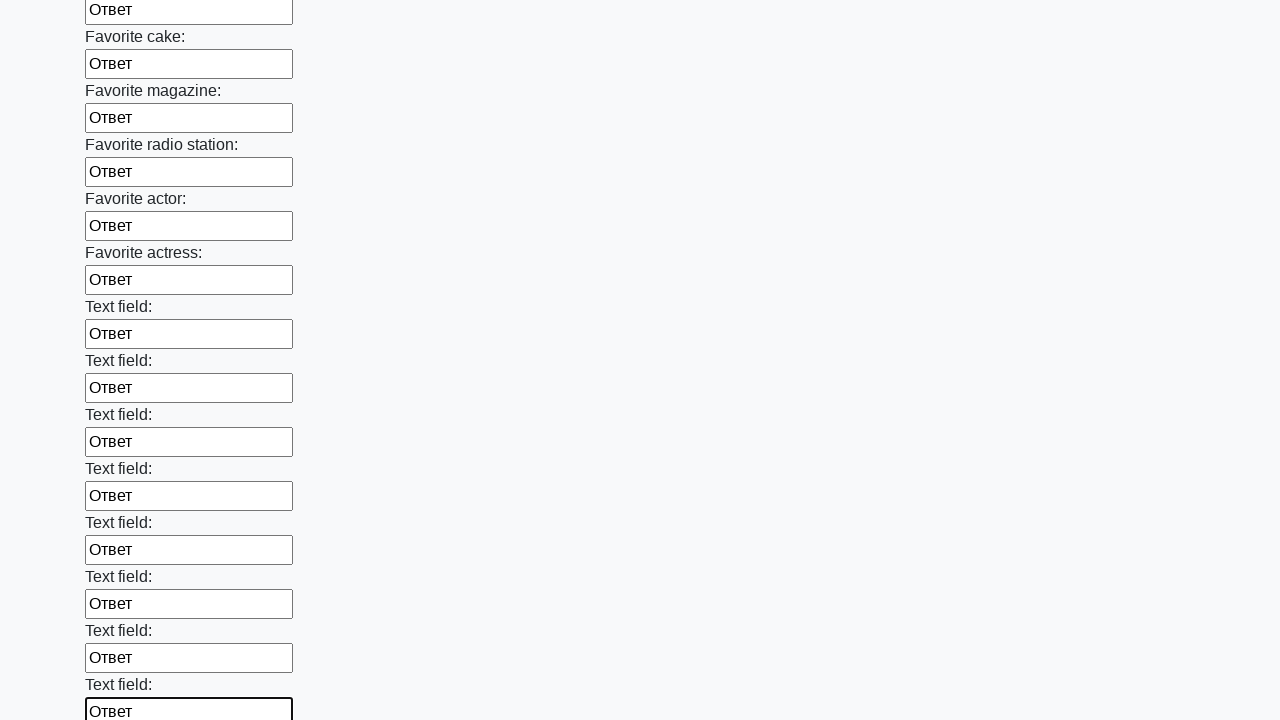

Filled input field 35 of 100 with 'Ответ' on form[action="#"][method="get"] >> input >> nth=34
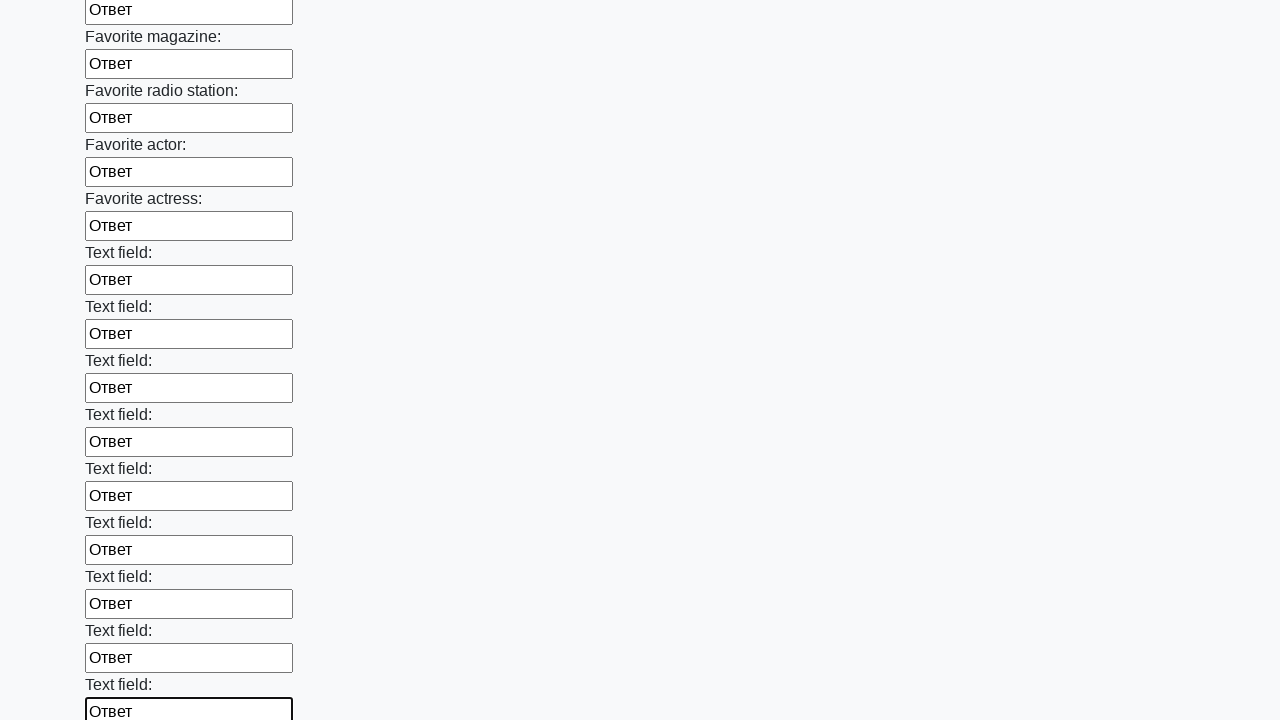

Filled input field 36 of 100 with 'Ответ' on form[action="#"][method="get"] >> input >> nth=35
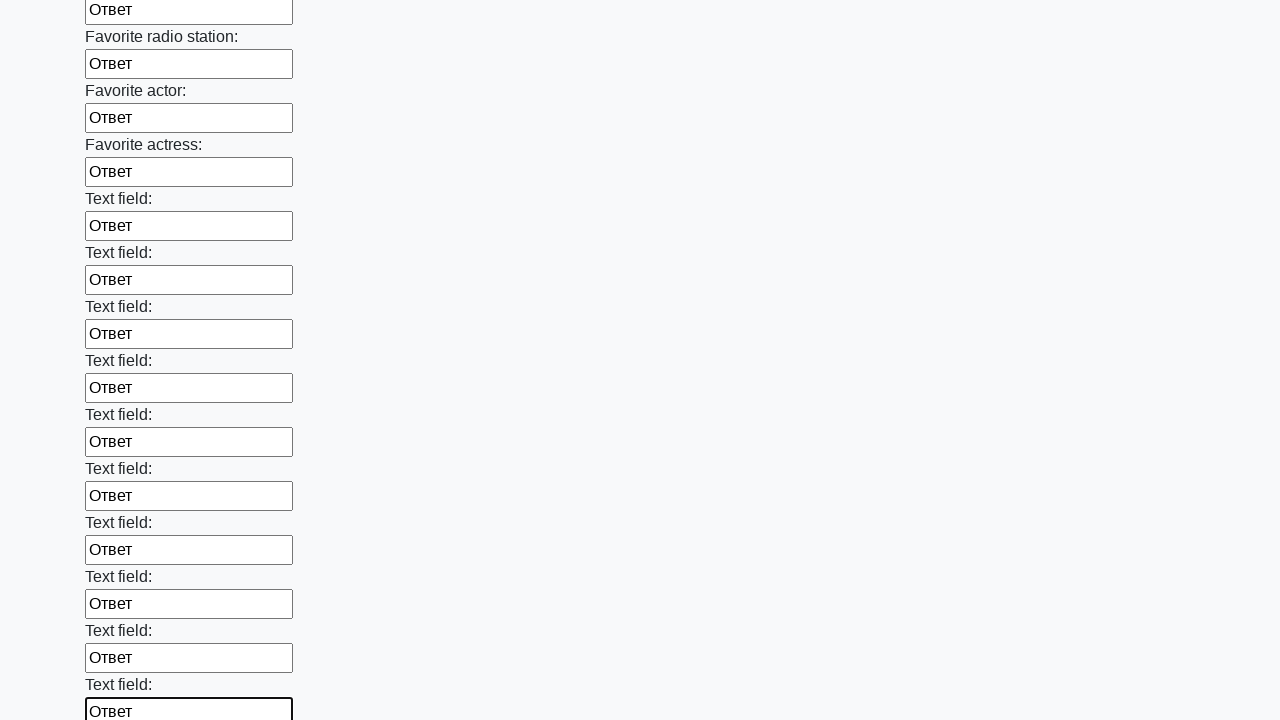

Filled input field 37 of 100 with 'Ответ' on form[action="#"][method="get"] >> input >> nth=36
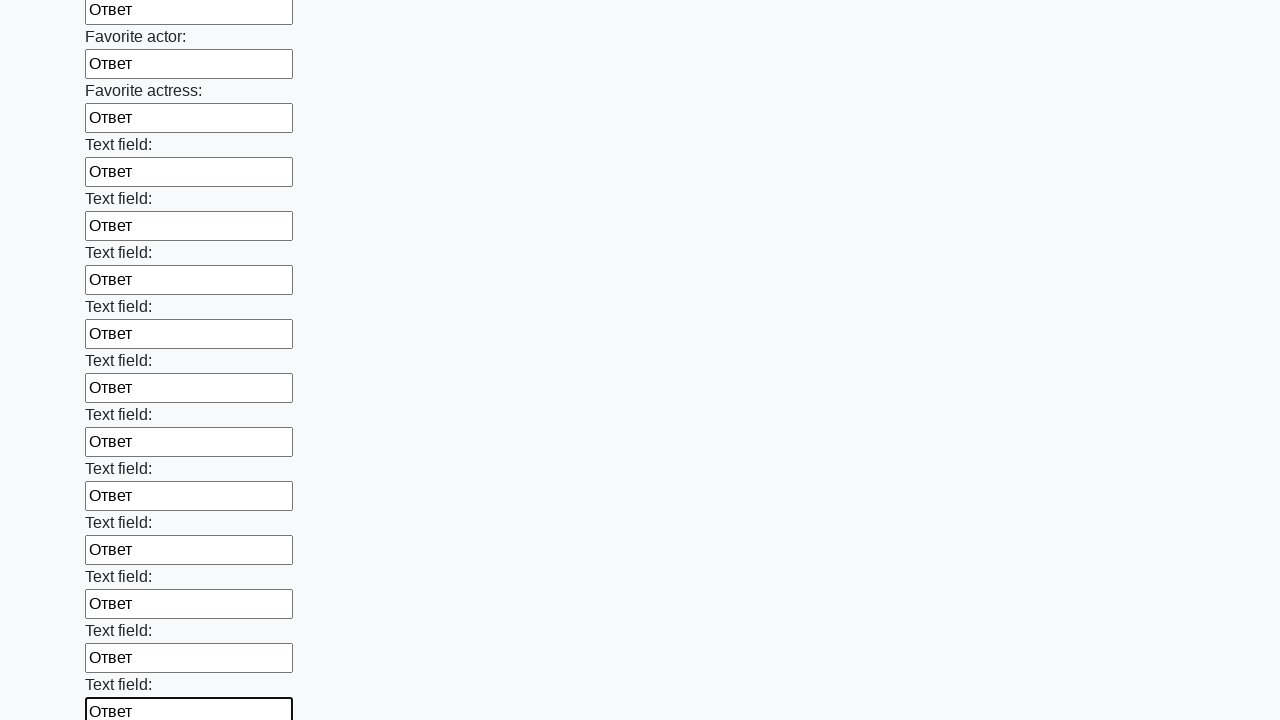

Filled input field 38 of 100 with 'Ответ' on form[action="#"][method="get"] >> input >> nth=37
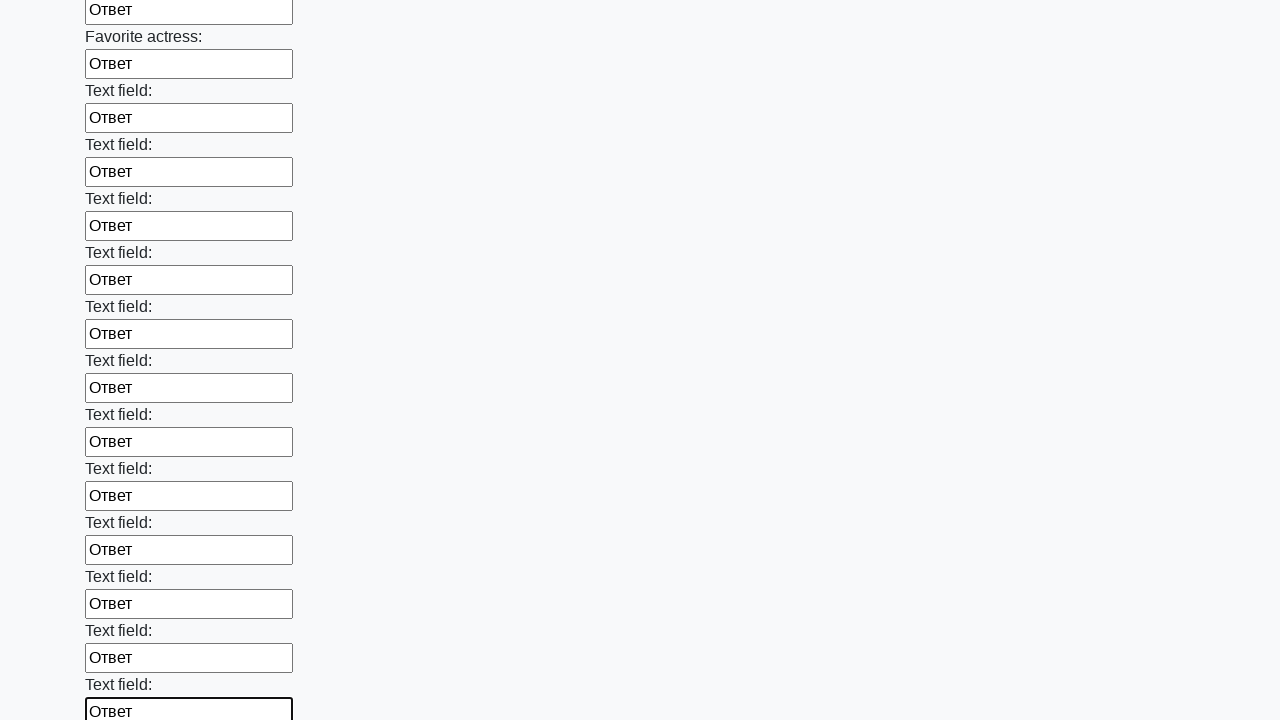

Filled input field 39 of 100 with 'Ответ' on form[action="#"][method="get"] >> input >> nth=38
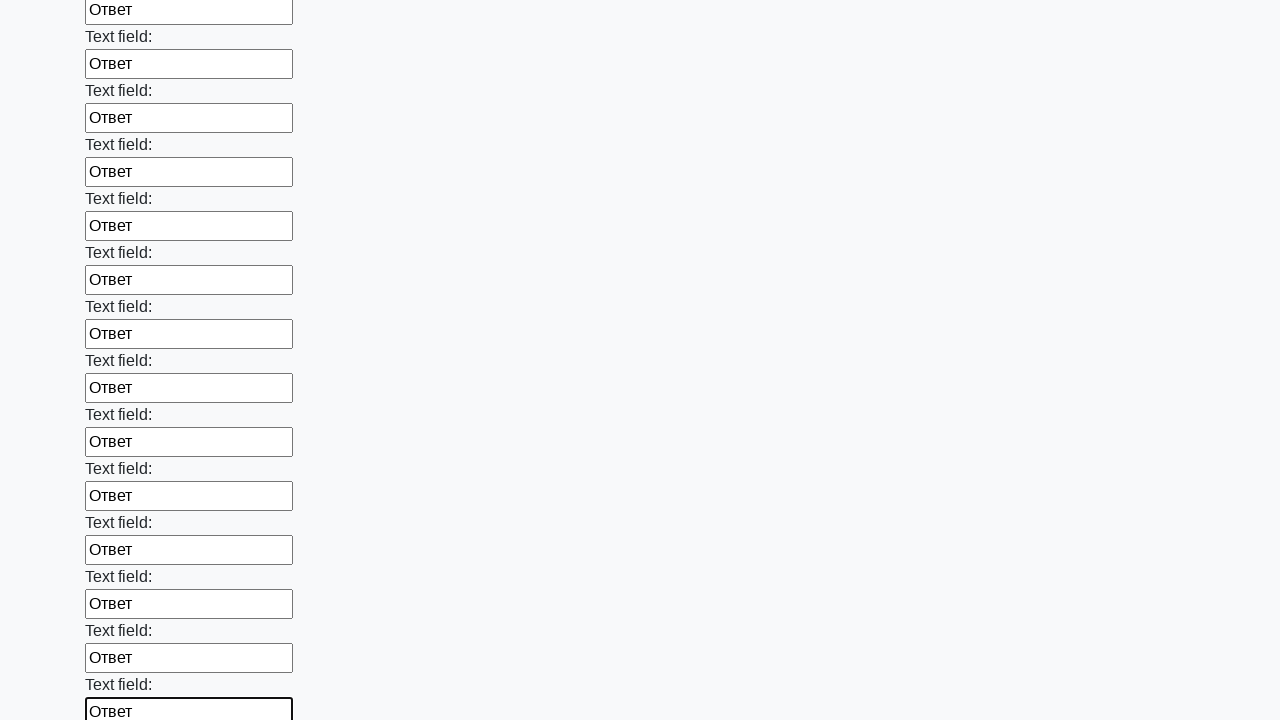

Filled input field 40 of 100 with 'Ответ' on form[action="#"][method="get"] >> input >> nth=39
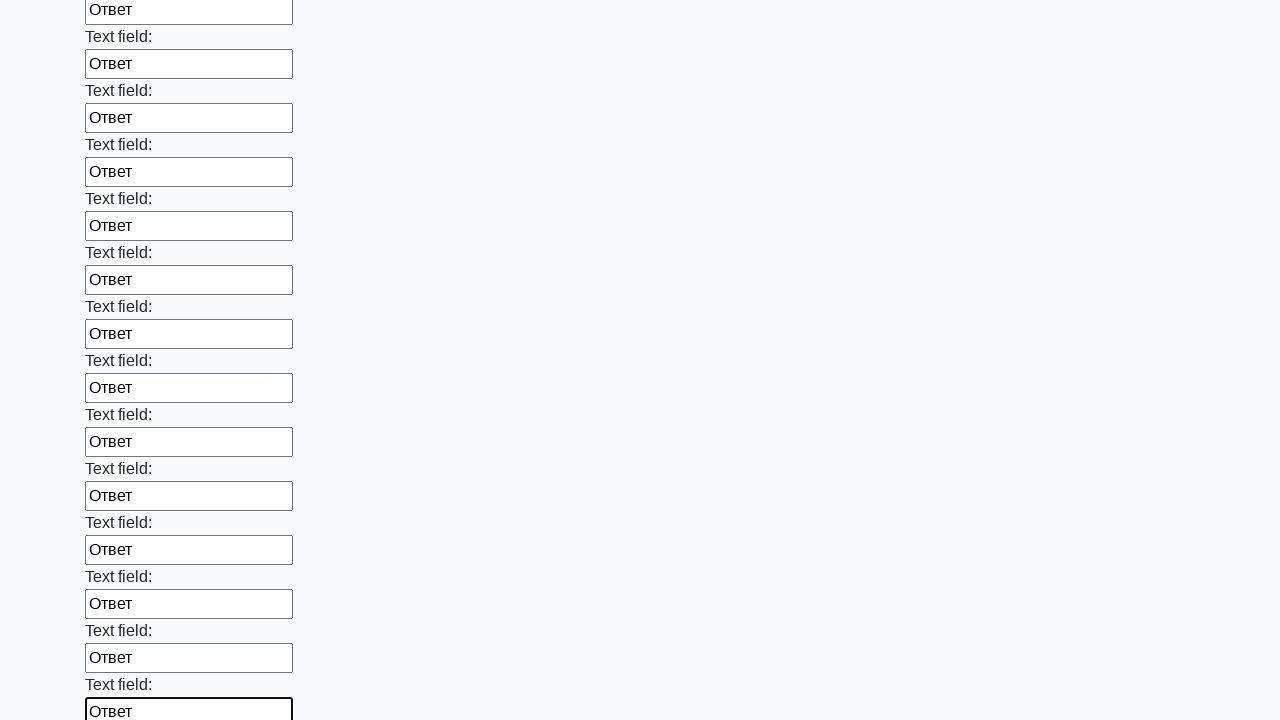

Filled input field 41 of 100 with 'Ответ' on form[action="#"][method="get"] >> input >> nth=40
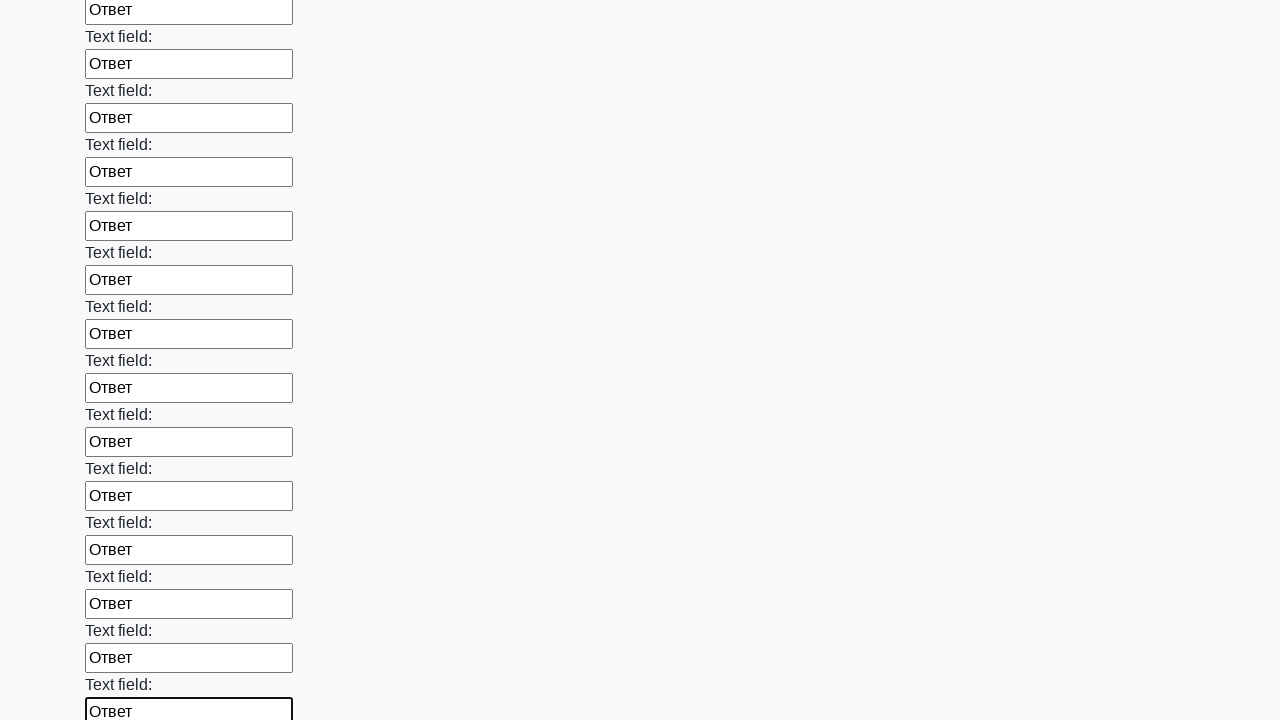

Filled input field 42 of 100 with 'Ответ' on form[action="#"][method="get"] >> input >> nth=41
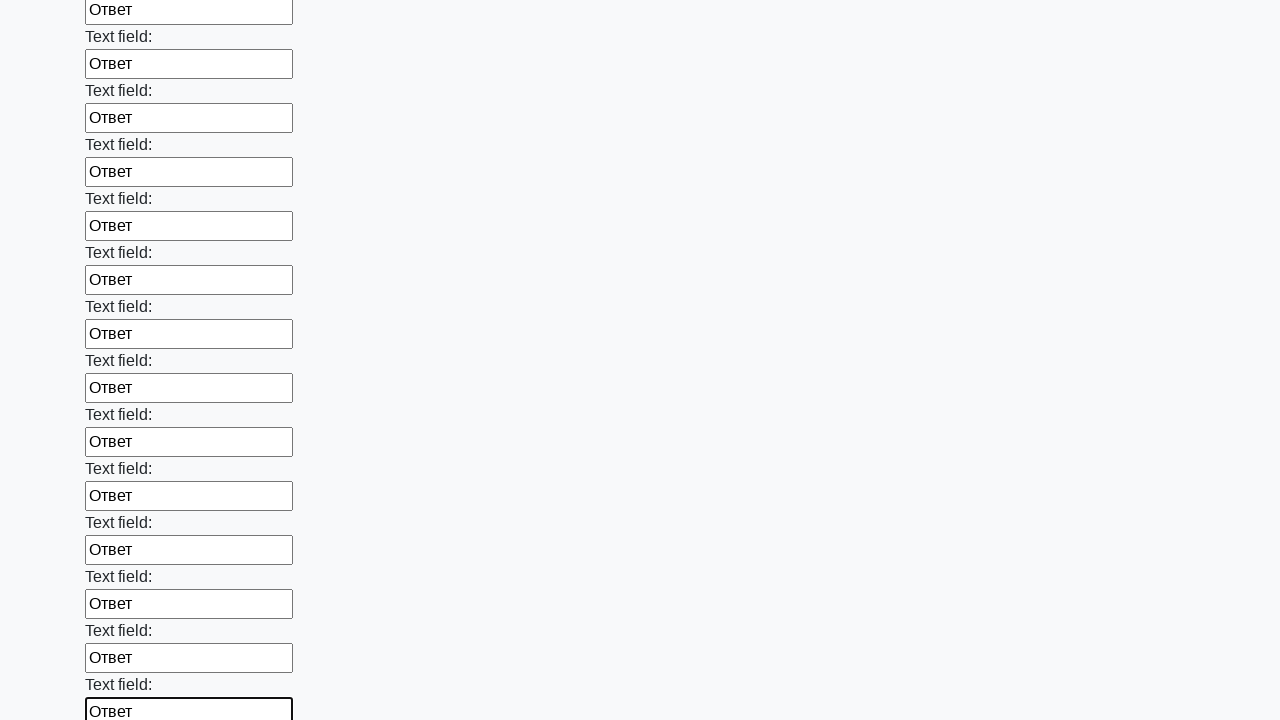

Filled input field 43 of 100 with 'Ответ' on form[action="#"][method="get"] >> input >> nth=42
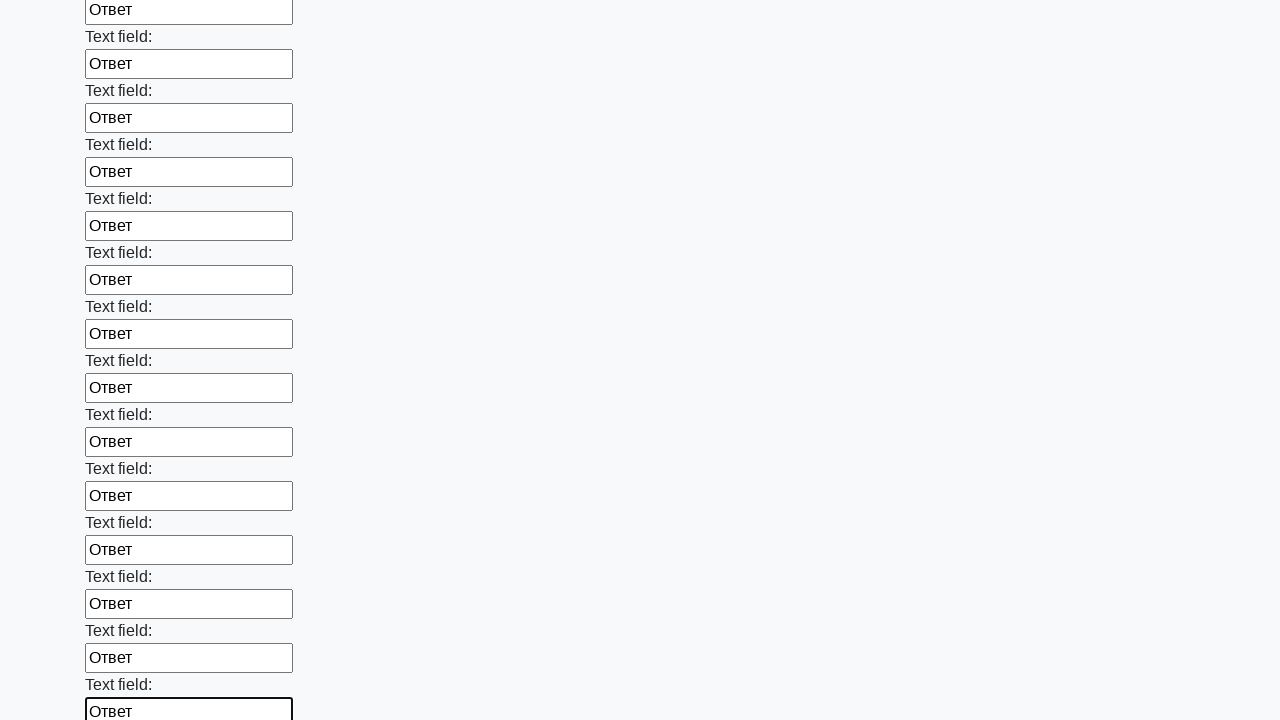

Filled input field 44 of 100 with 'Ответ' on form[action="#"][method="get"] >> input >> nth=43
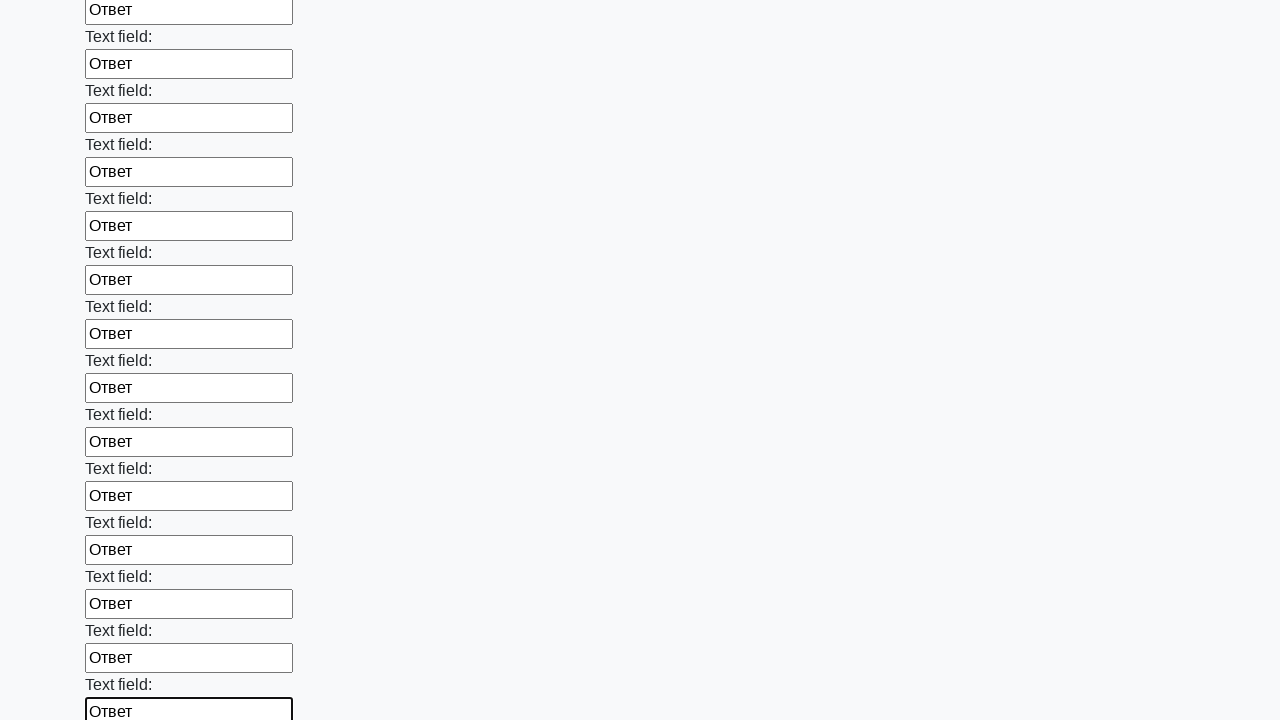

Filled input field 45 of 100 with 'Ответ' on form[action="#"][method="get"] >> input >> nth=44
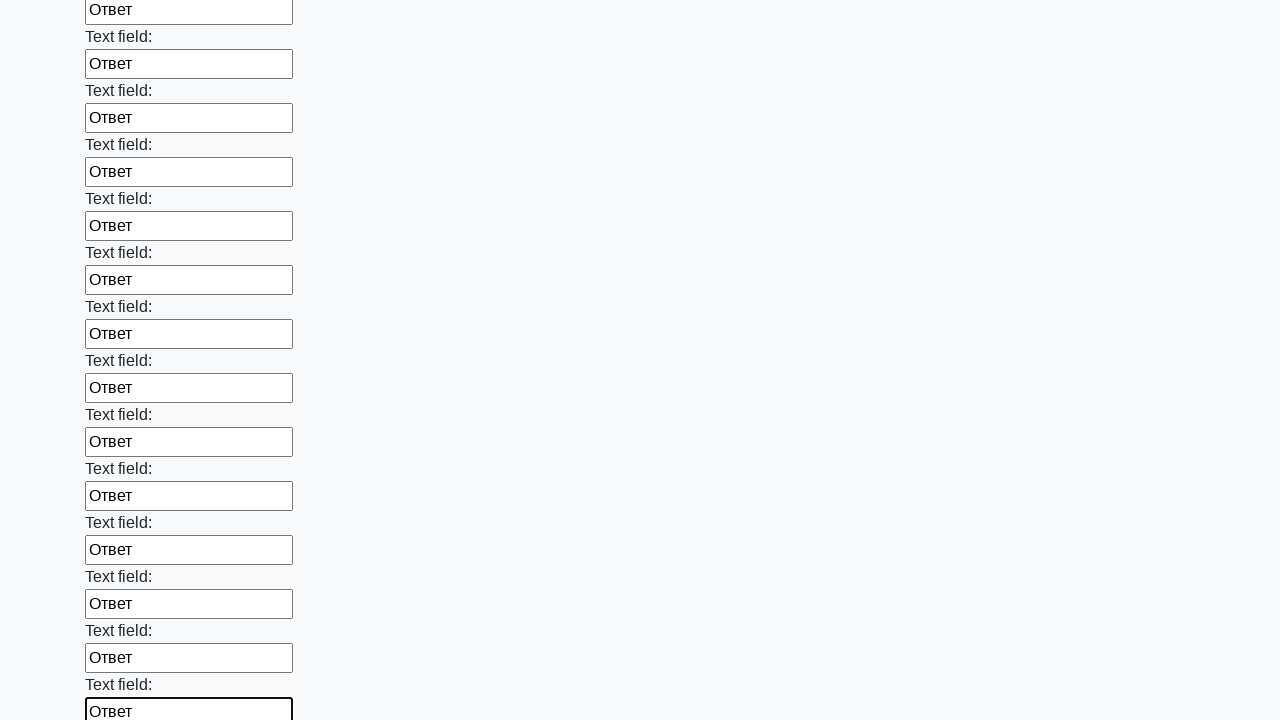

Filled input field 46 of 100 with 'Ответ' on form[action="#"][method="get"] >> input >> nth=45
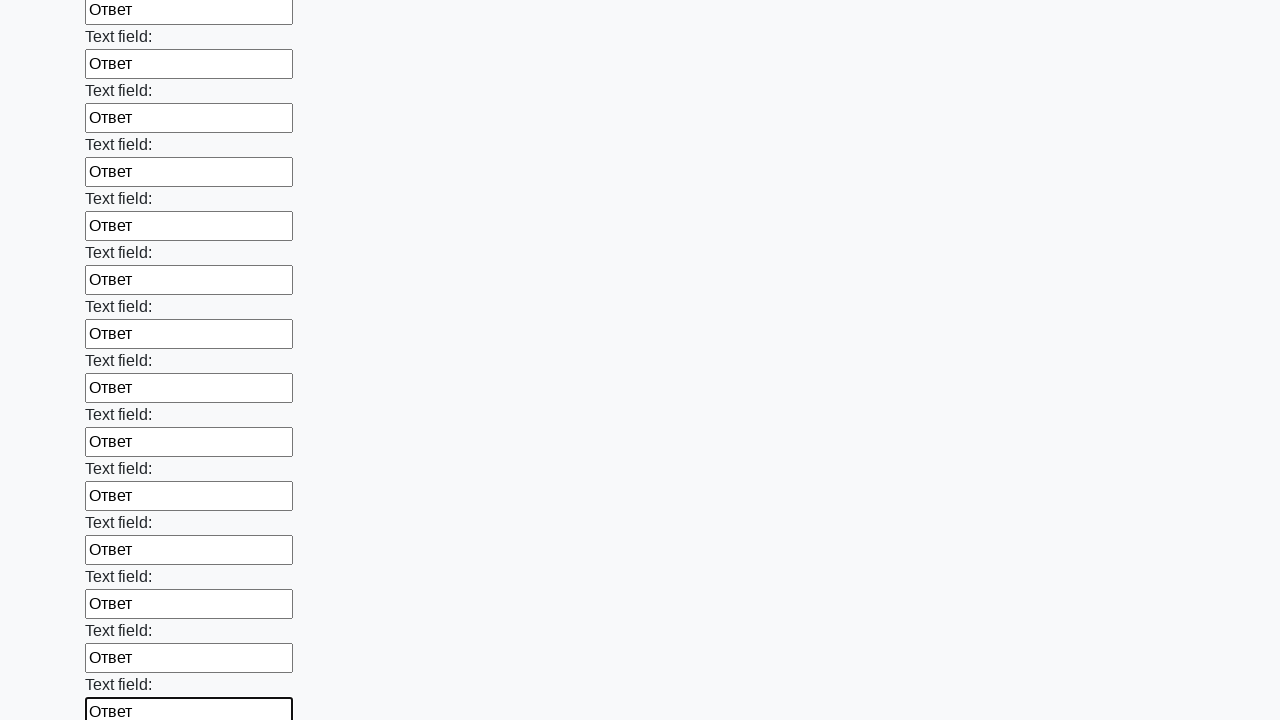

Filled input field 47 of 100 with 'Ответ' on form[action="#"][method="get"] >> input >> nth=46
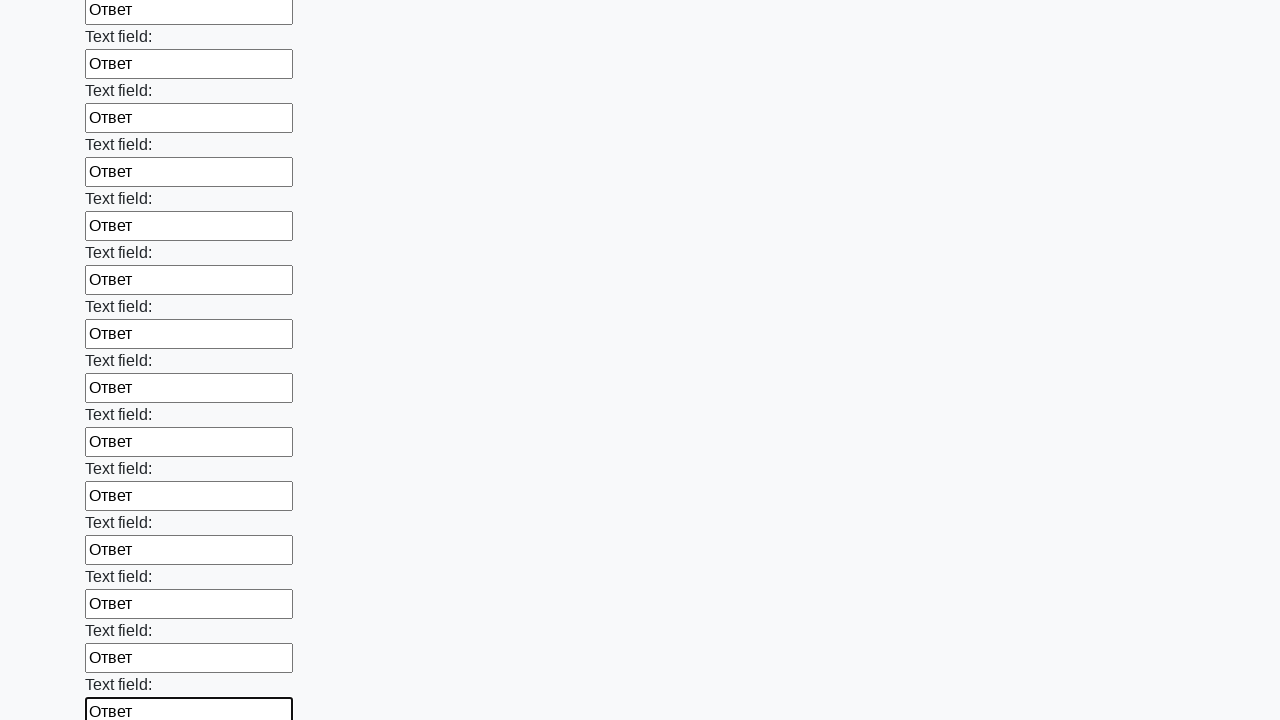

Filled input field 48 of 100 with 'Ответ' on form[action="#"][method="get"] >> input >> nth=47
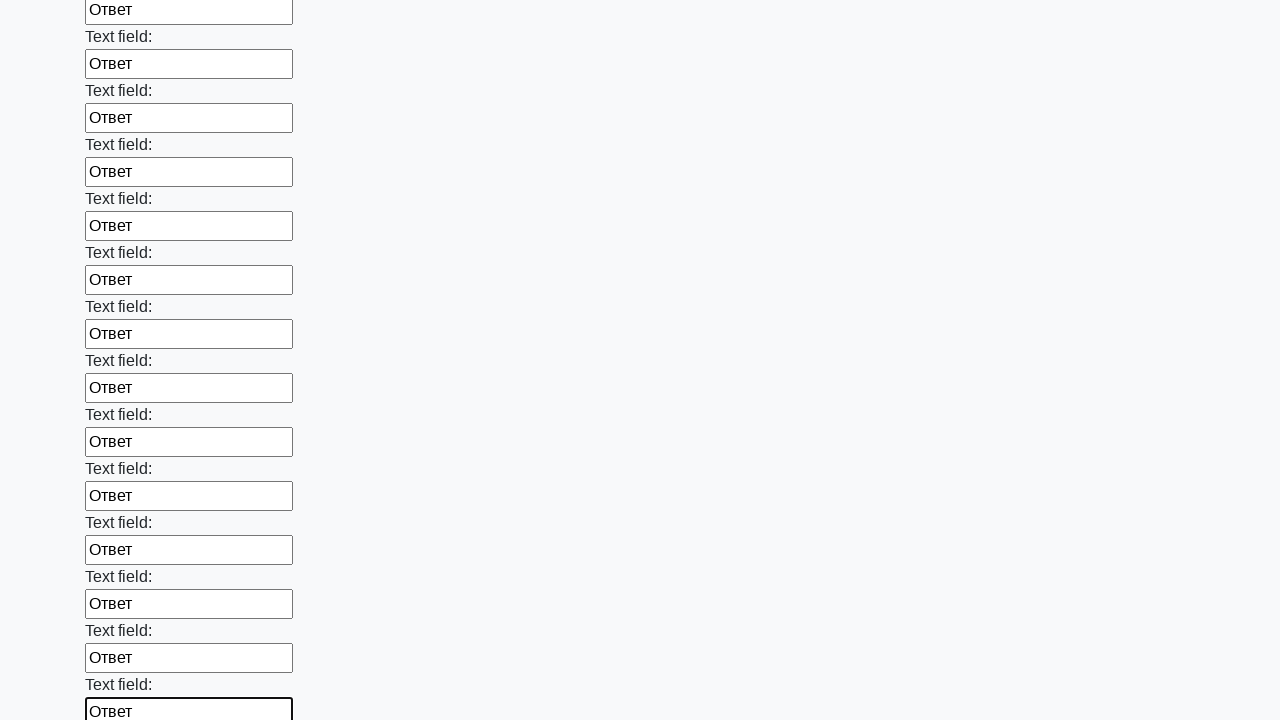

Filled input field 49 of 100 with 'Ответ' on form[action="#"][method="get"] >> input >> nth=48
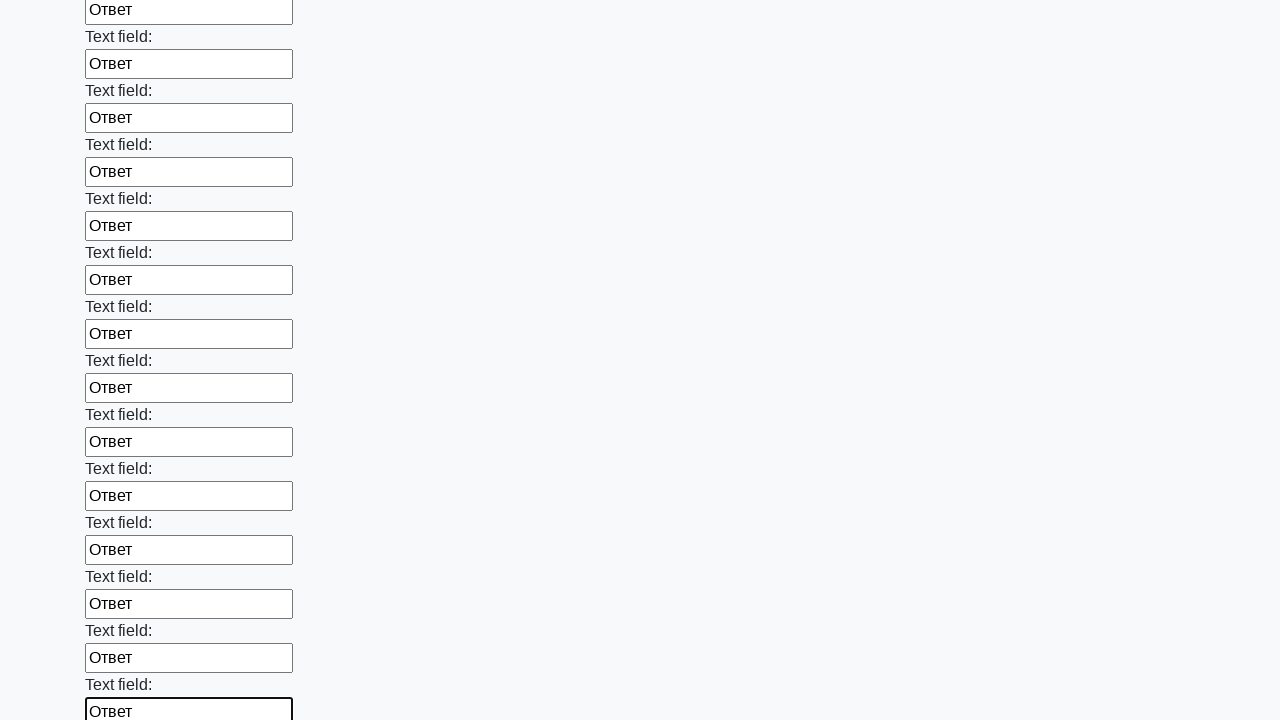

Filled input field 50 of 100 with 'Ответ' on form[action="#"][method="get"] >> input >> nth=49
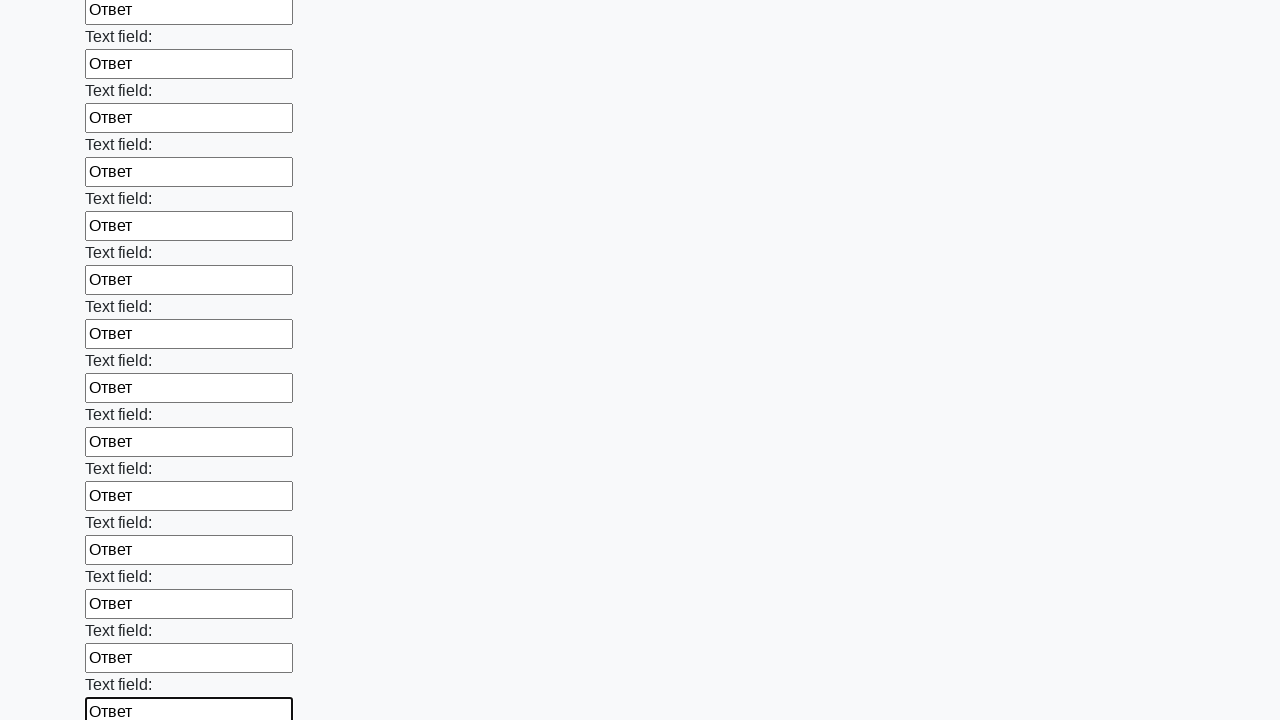

Filled input field 51 of 100 with 'Ответ' on form[action="#"][method="get"] >> input >> nth=50
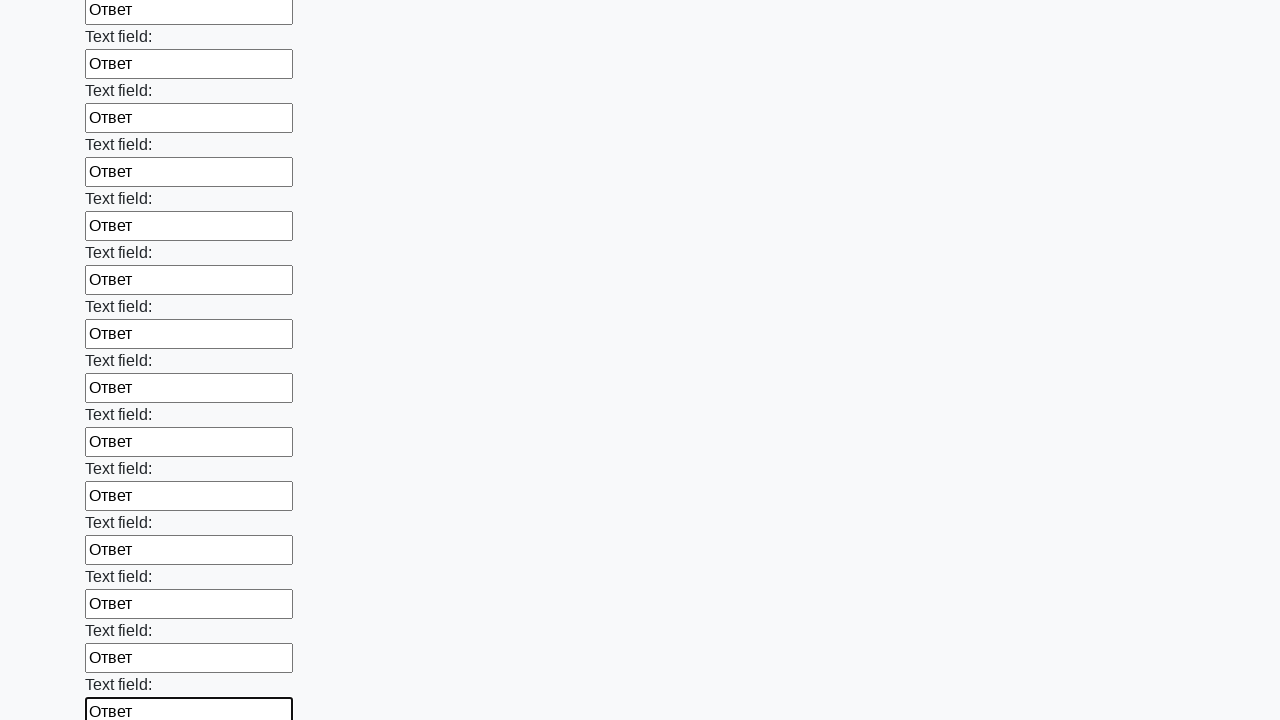

Filled input field 52 of 100 with 'Ответ' on form[action="#"][method="get"] >> input >> nth=51
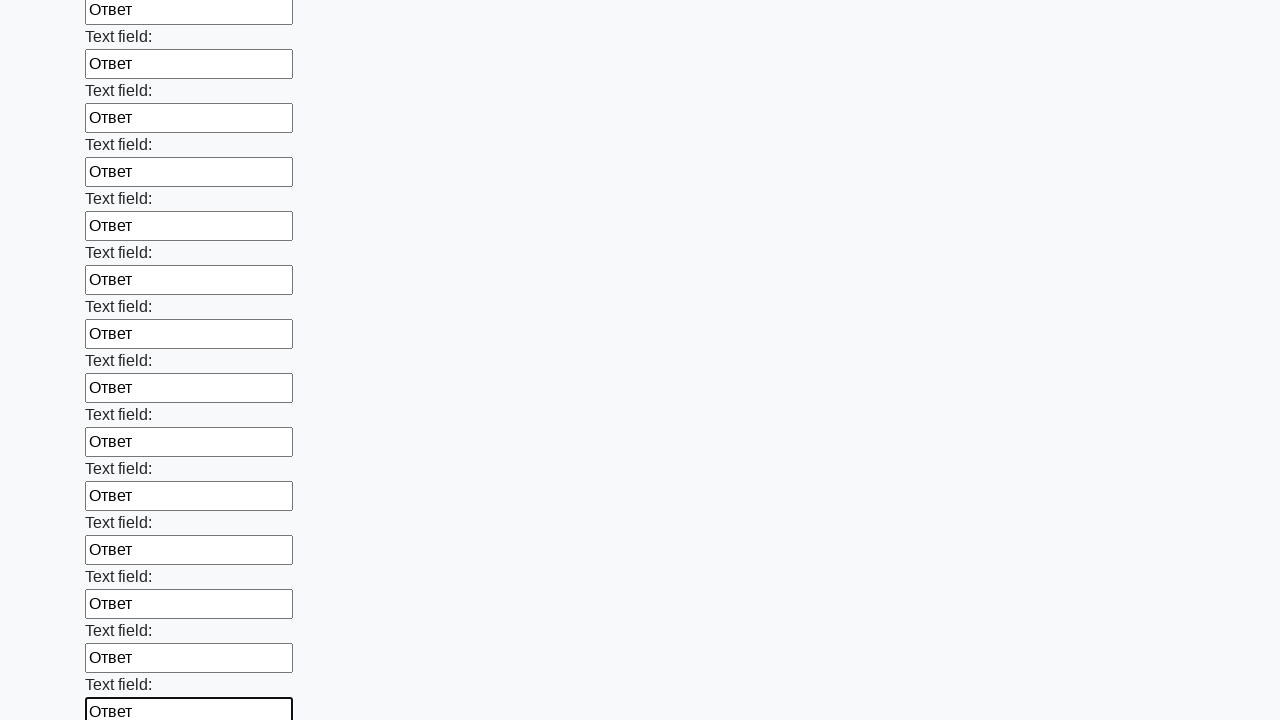

Filled input field 53 of 100 with 'Ответ' on form[action="#"][method="get"] >> input >> nth=52
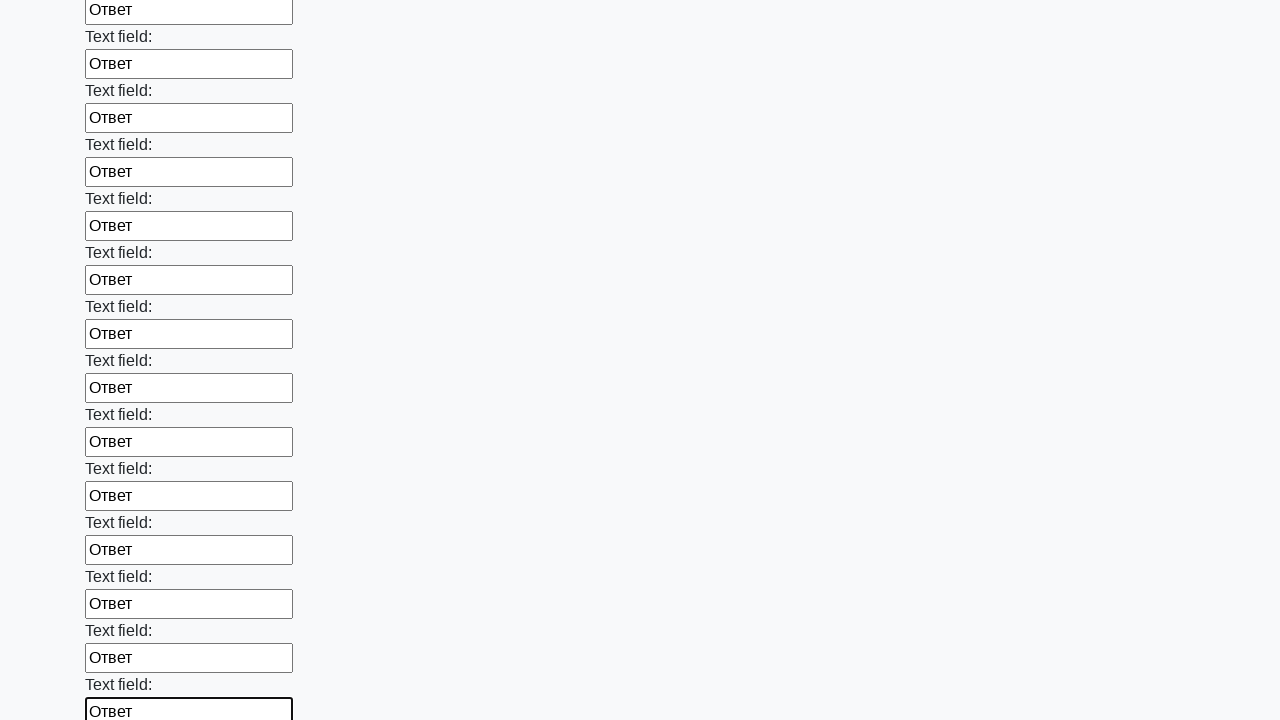

Filled input field 54 of 100 with 'Ответ' on form[action="#"][method="get"] >> input >> nth=53
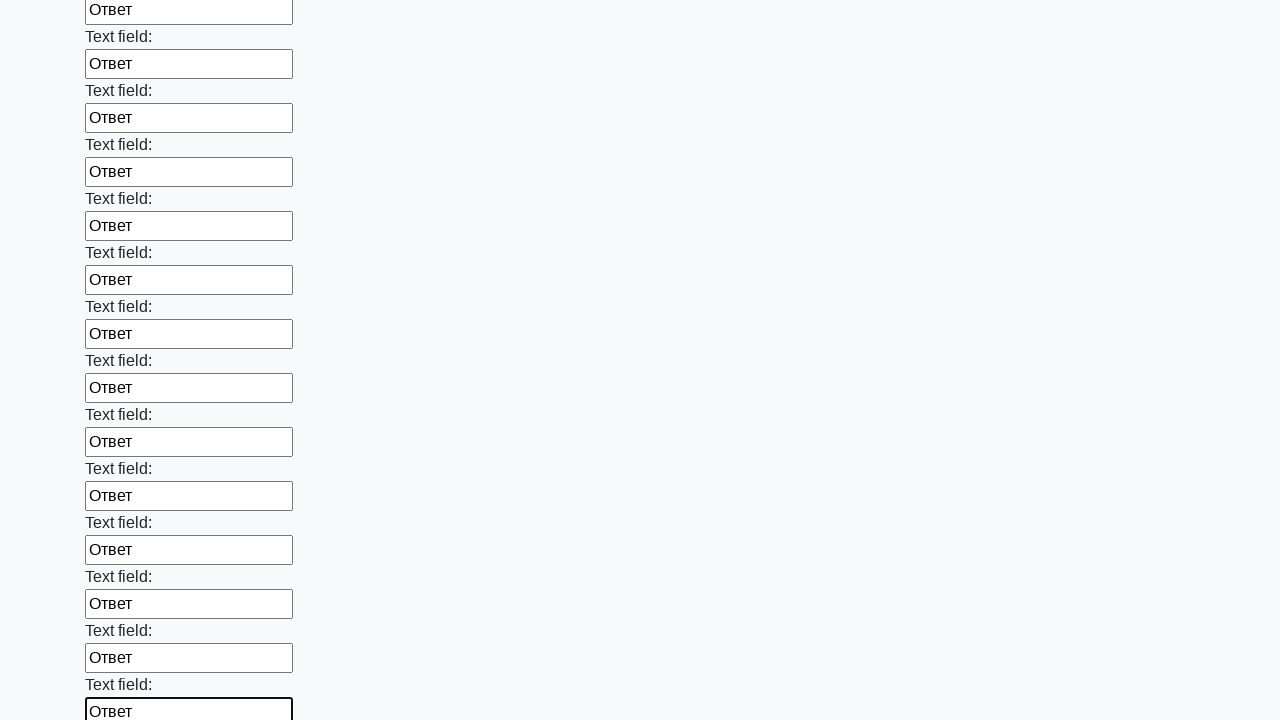

Filled input field 55 of 100 with 'Ответ' on form[action="#"][method="get"] >> input >> nth=54
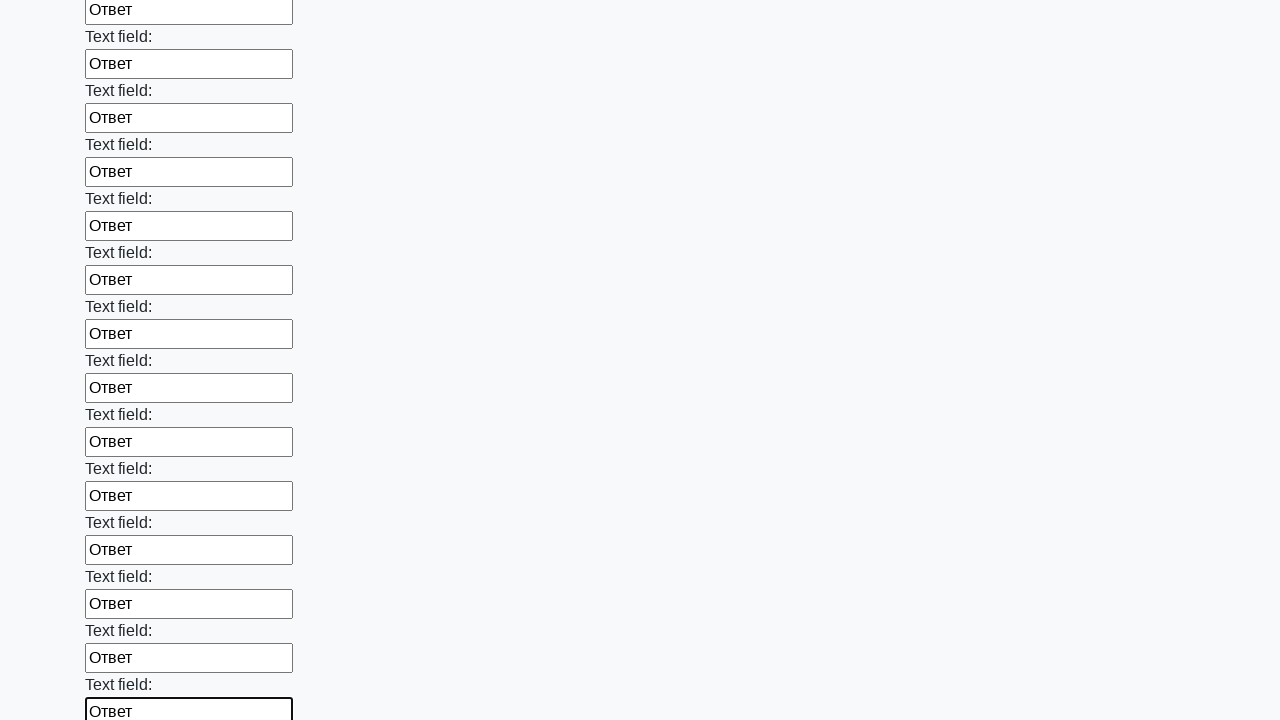

Filled input field 56 of 100 with 'Ответ' on form[action="#"][method="get"] >> input >> nth=55
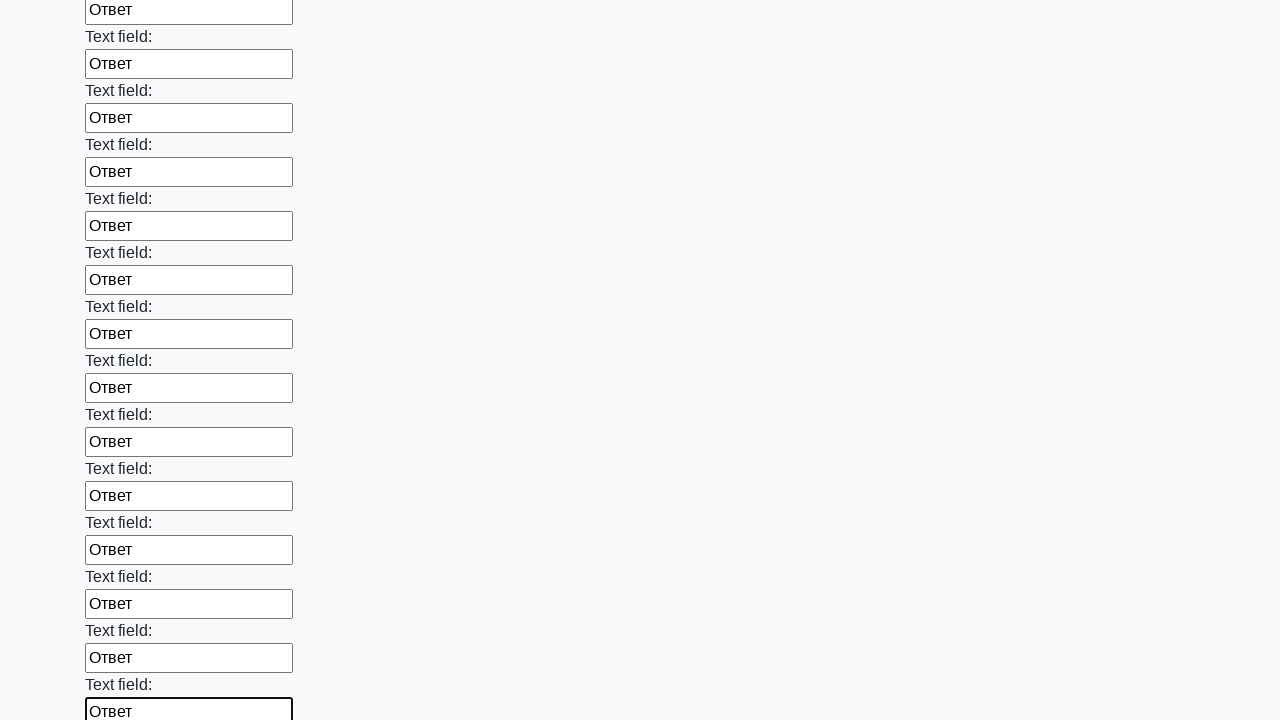

Filled input field 57 of 100 with 'Ответ' on form[action="#"][method="get"] >> input >> nth=56
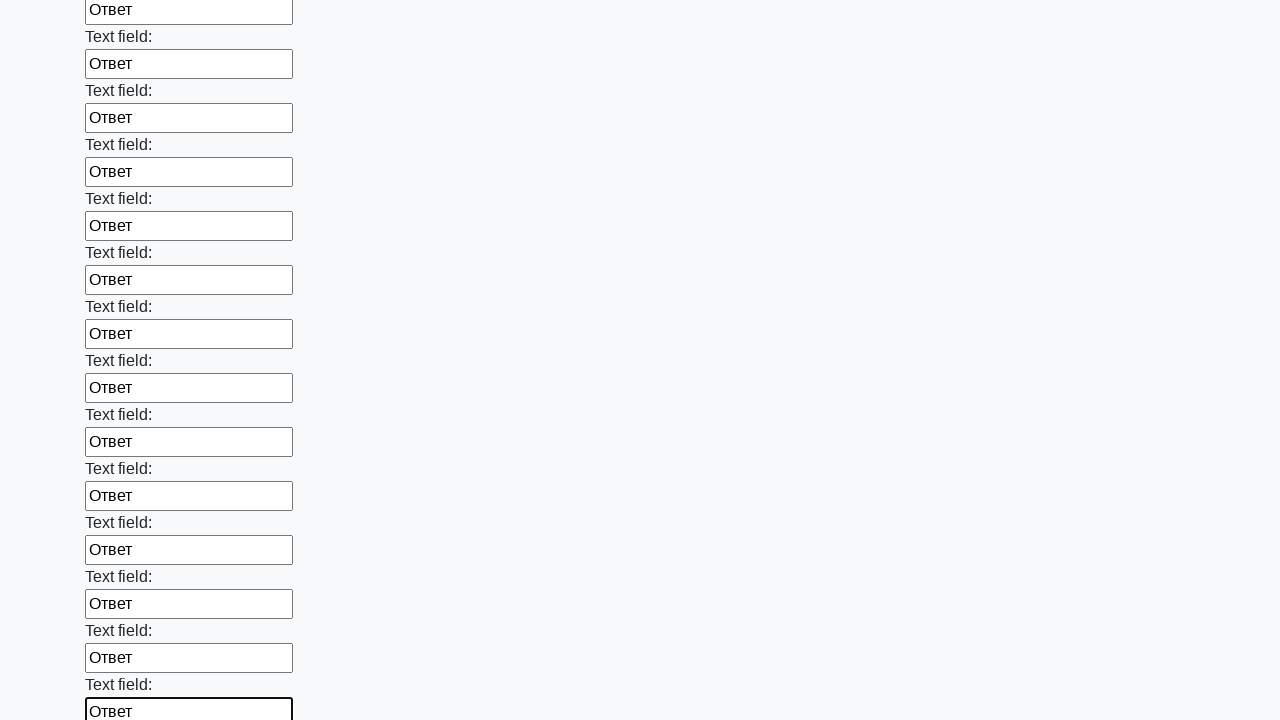

Filled input field 58 of 100 with 'Ответ' on form[action="#"][method="get"] >> input >> nth=57
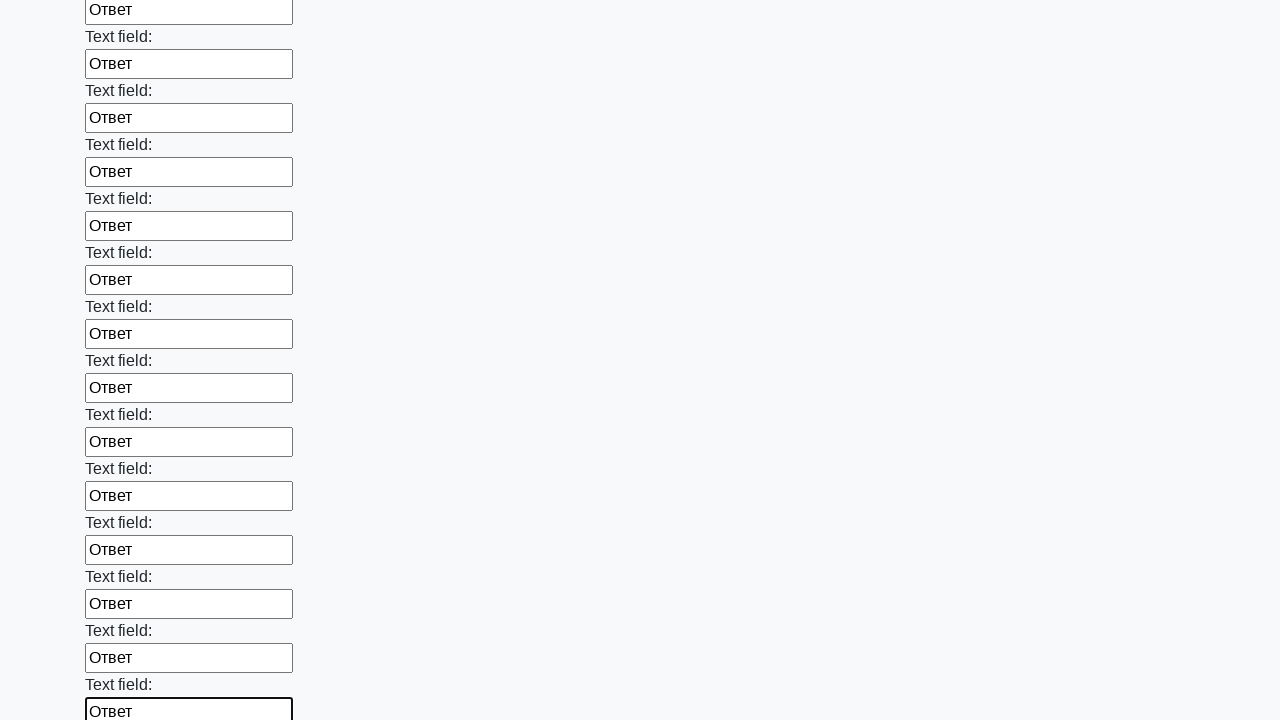

Filled input field 59 of 100 with 'Ответ' on form[action="#"][method="get"] >> input >> nth=58
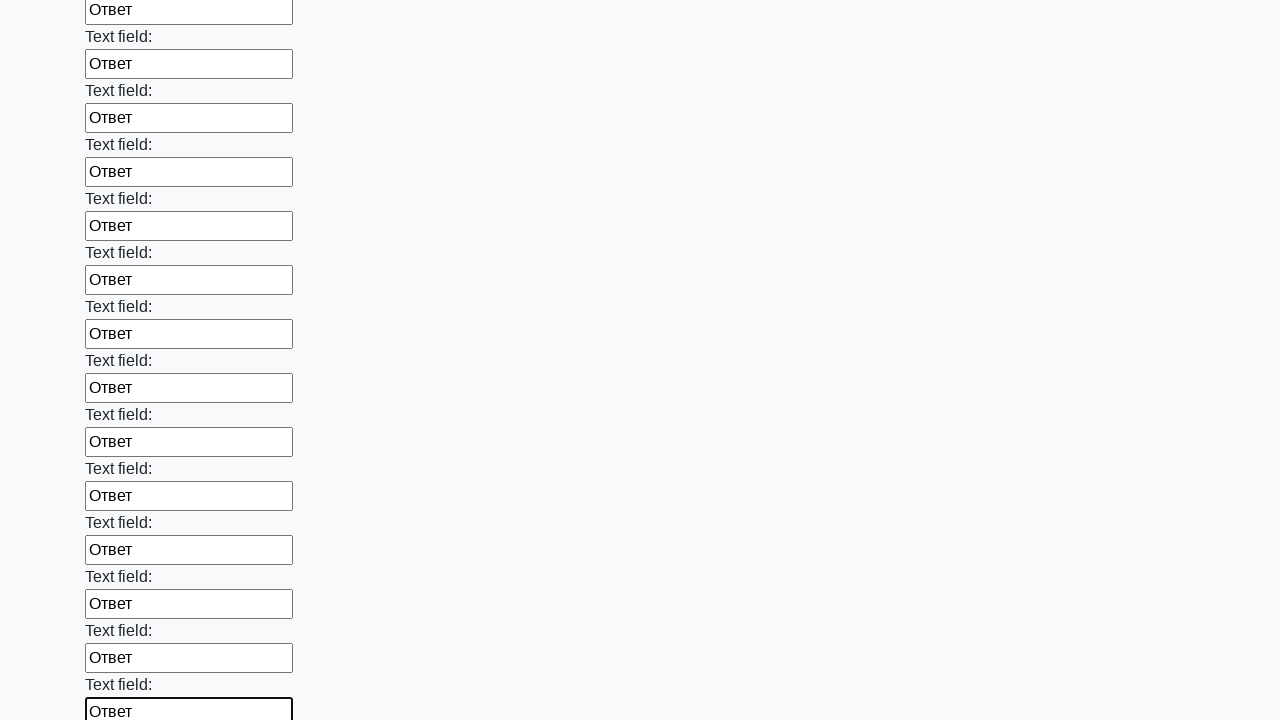

Filled input field 60 of 100 with 'Ответ' on form[action="#"][method="get"] >> input >> nth=59
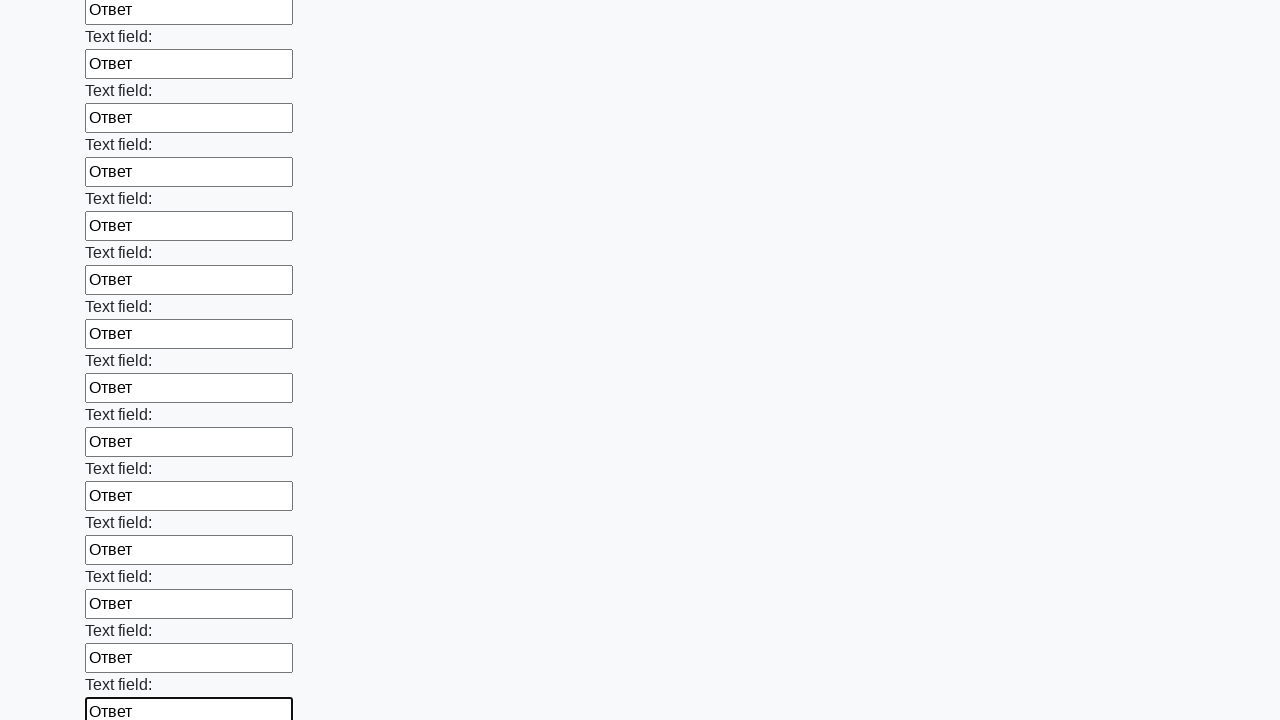

Filled input field 61 of 100 with 'Ответ' on form[action="#"][method="get"] >> input >> nth=60
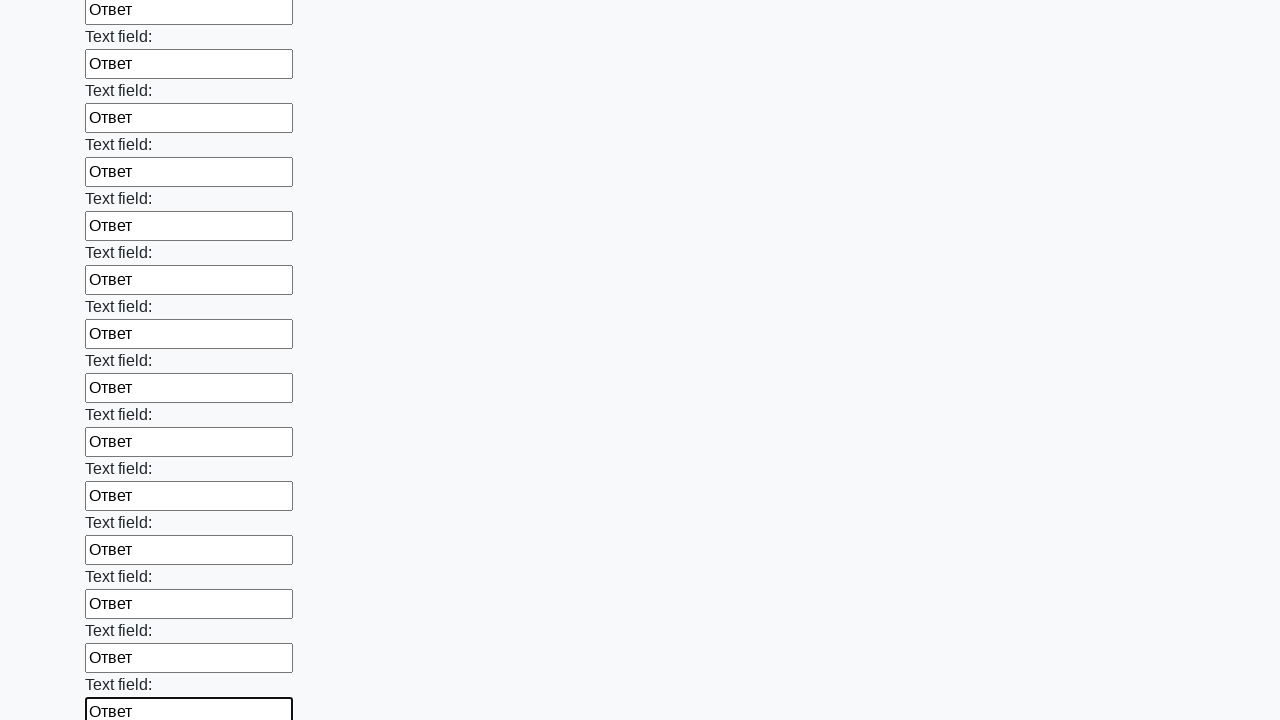

Filled input field 62 of 100 with 'Ответ' on form[action="#"][method="get"] >> input >> nth=61
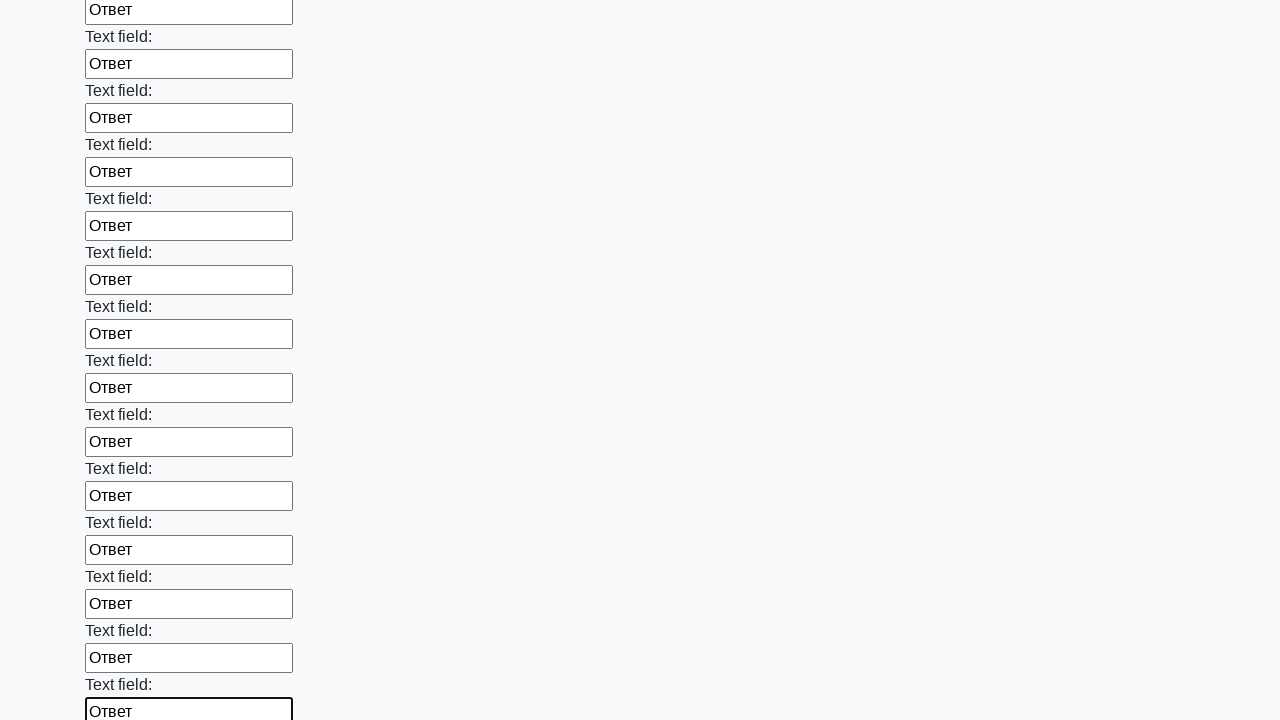

Filled input field 63 of 100 with 'Ответ' on form[action="#"][method="get"] >> input >> nth=62
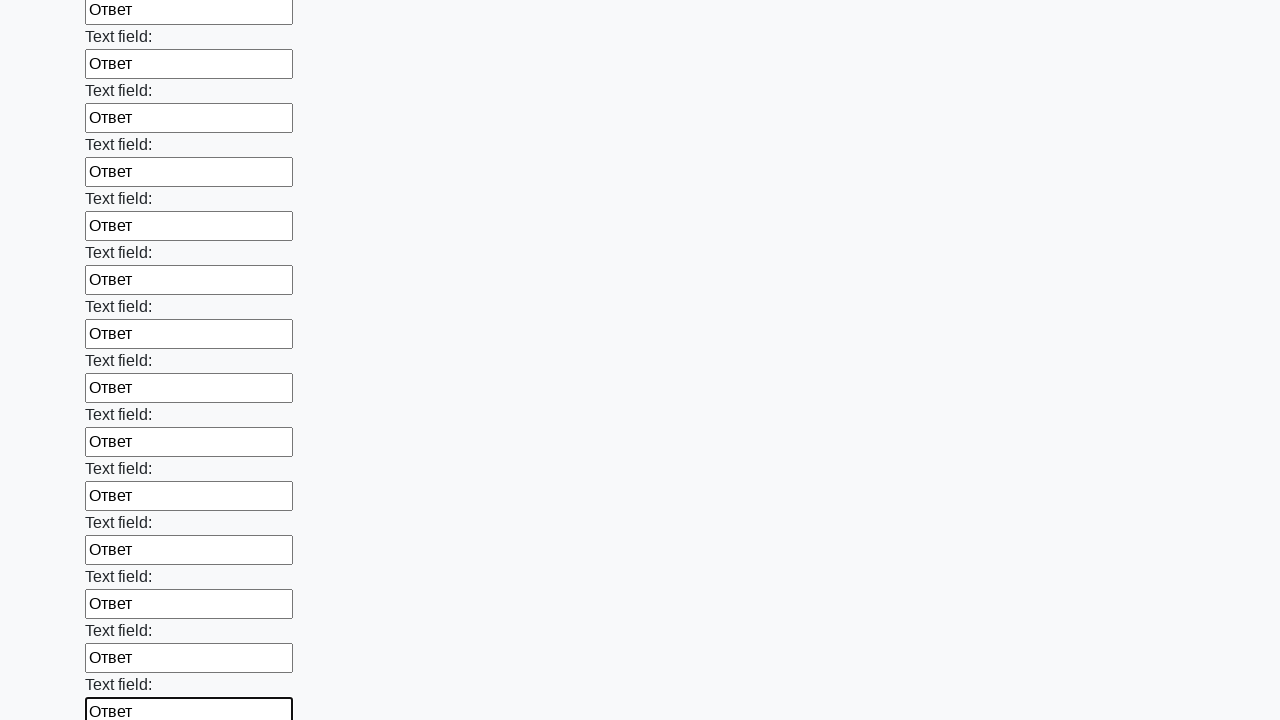

Filled input field 64 of 100 with 'Ответ' on form[action="#"][method="get"] >> input >> nth=63
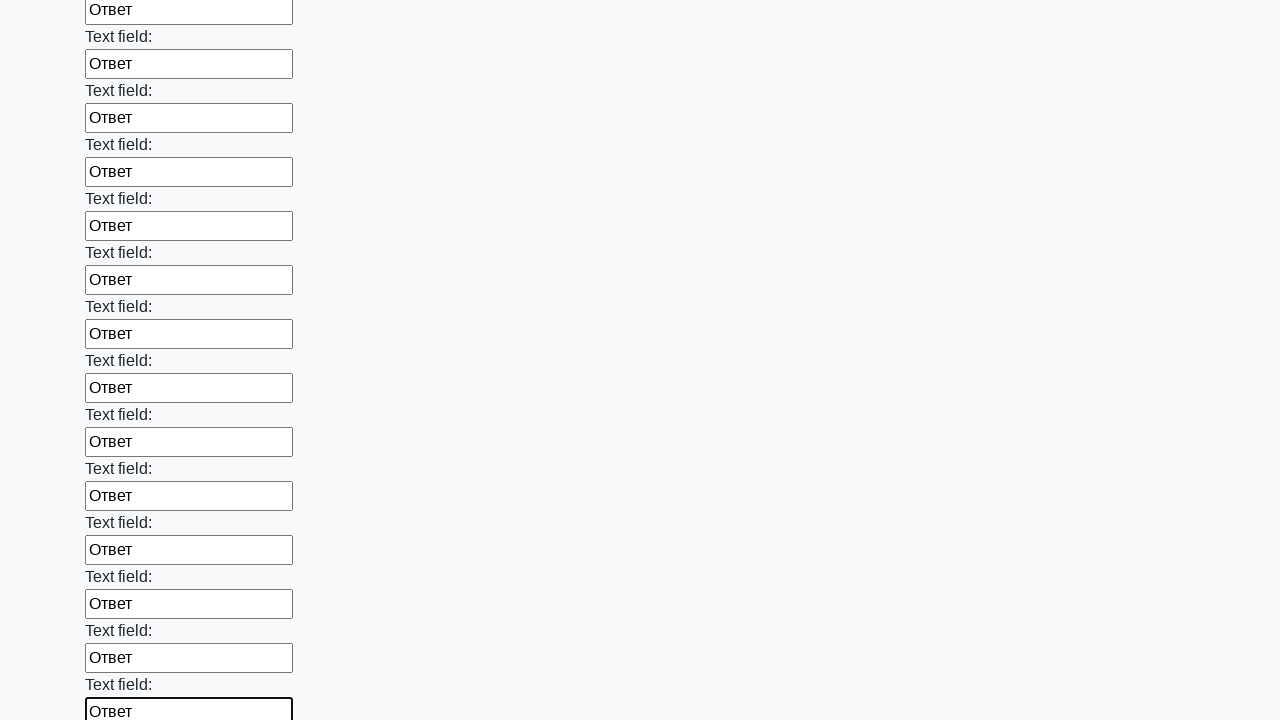

Filled input field 65 of 100 with 'Ответ' on form[action="#"][method="get"] >> input >> nth=64
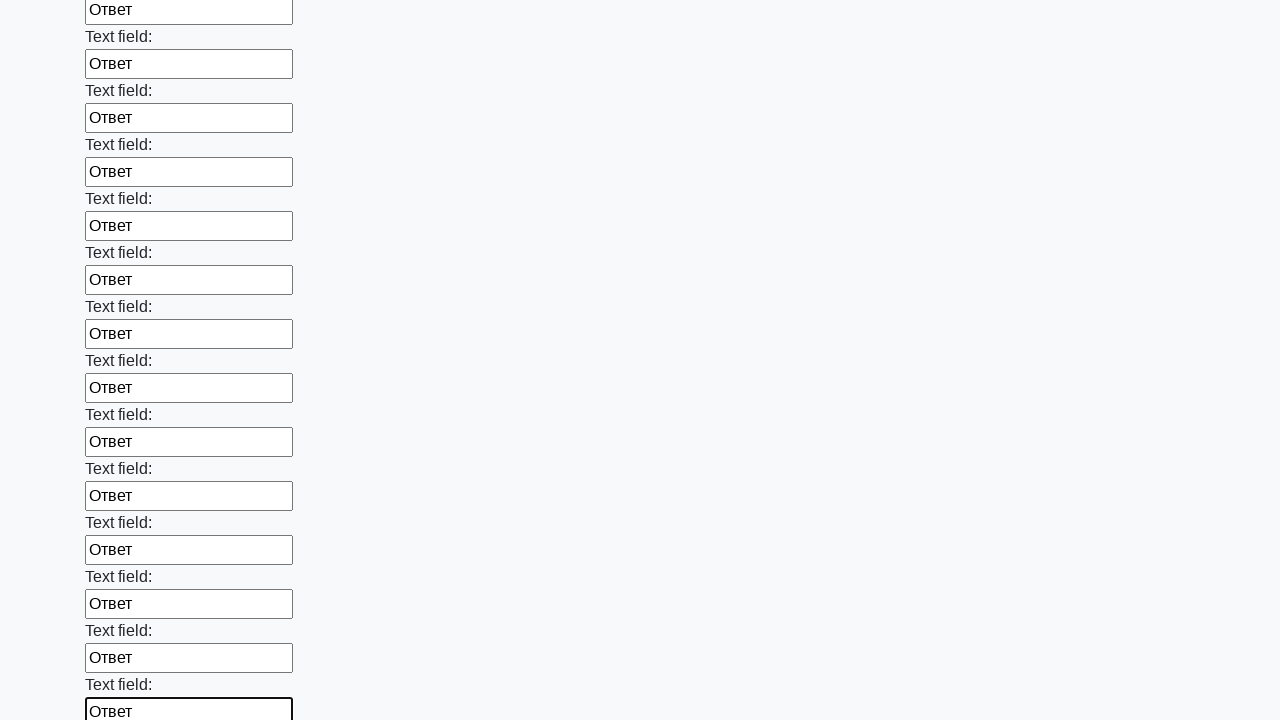

Filled input field 66 of 100 with 'Ответ' on form[action="#"][method="get"] >> input >> nth=65
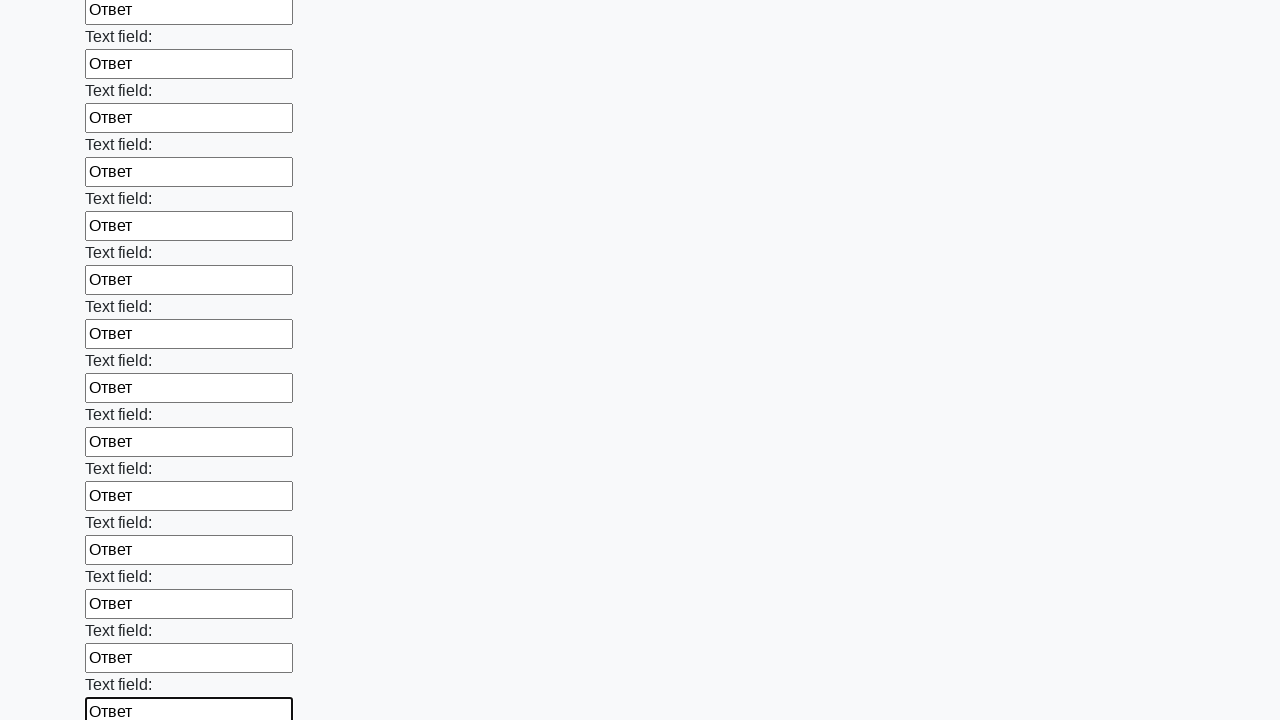

Filled input field 67 of 100 with 'Ответ' on form[action="#"][method="get"] >> input >> nth=66
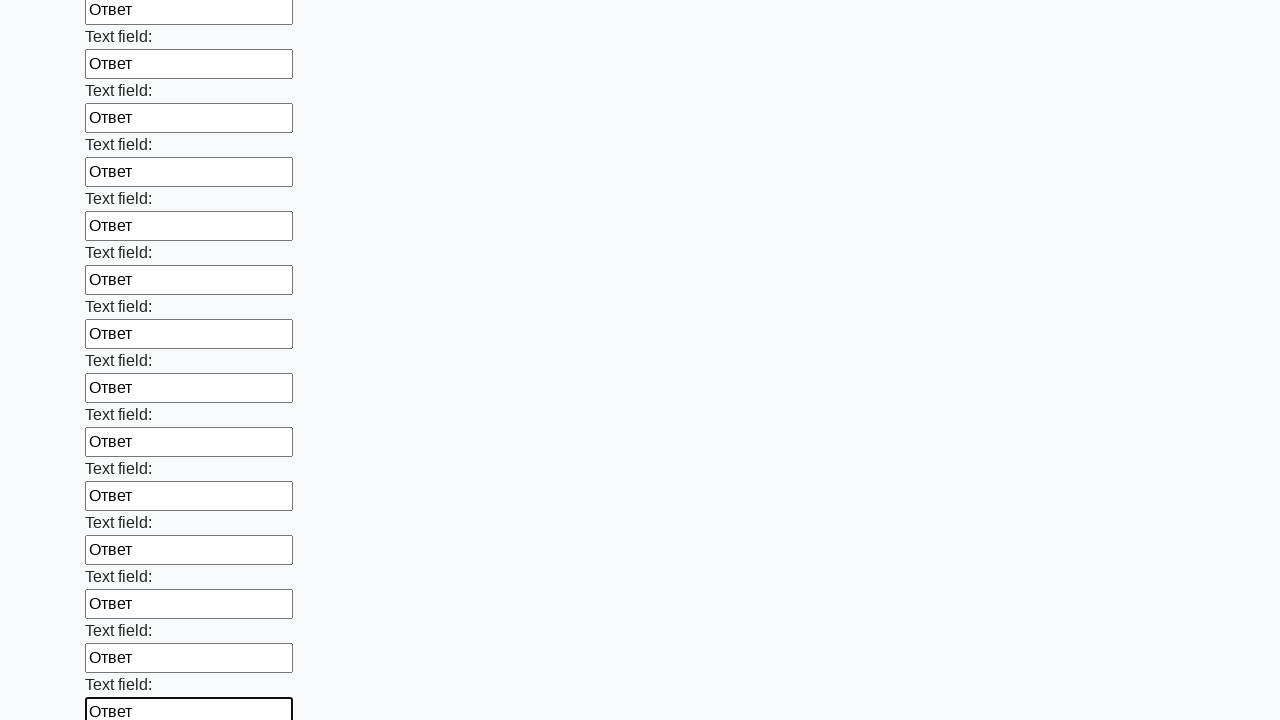

Filled input field 68 of 100 with 'Ответ' on form[action="#"][method="get"] >> input >> nth=67
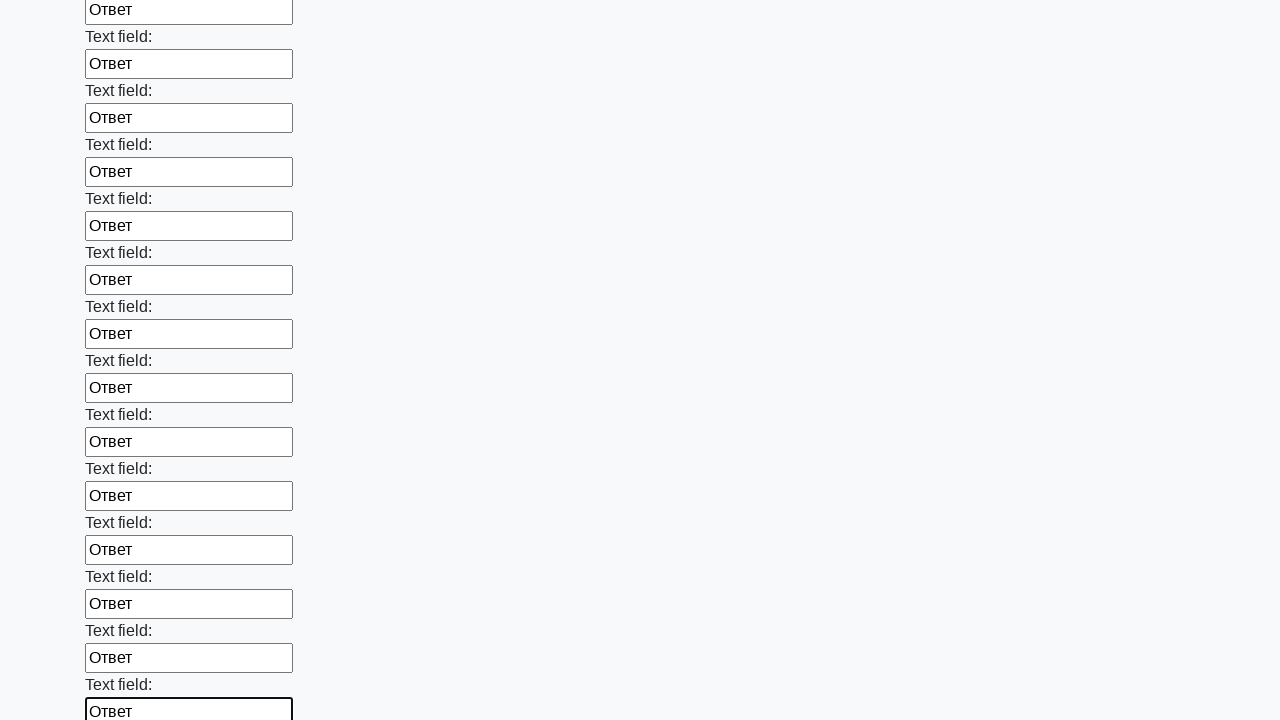

Filled input field 69 of 100 with 'Ответ' on form[action="#"][method="get"] >> input >> nth=68
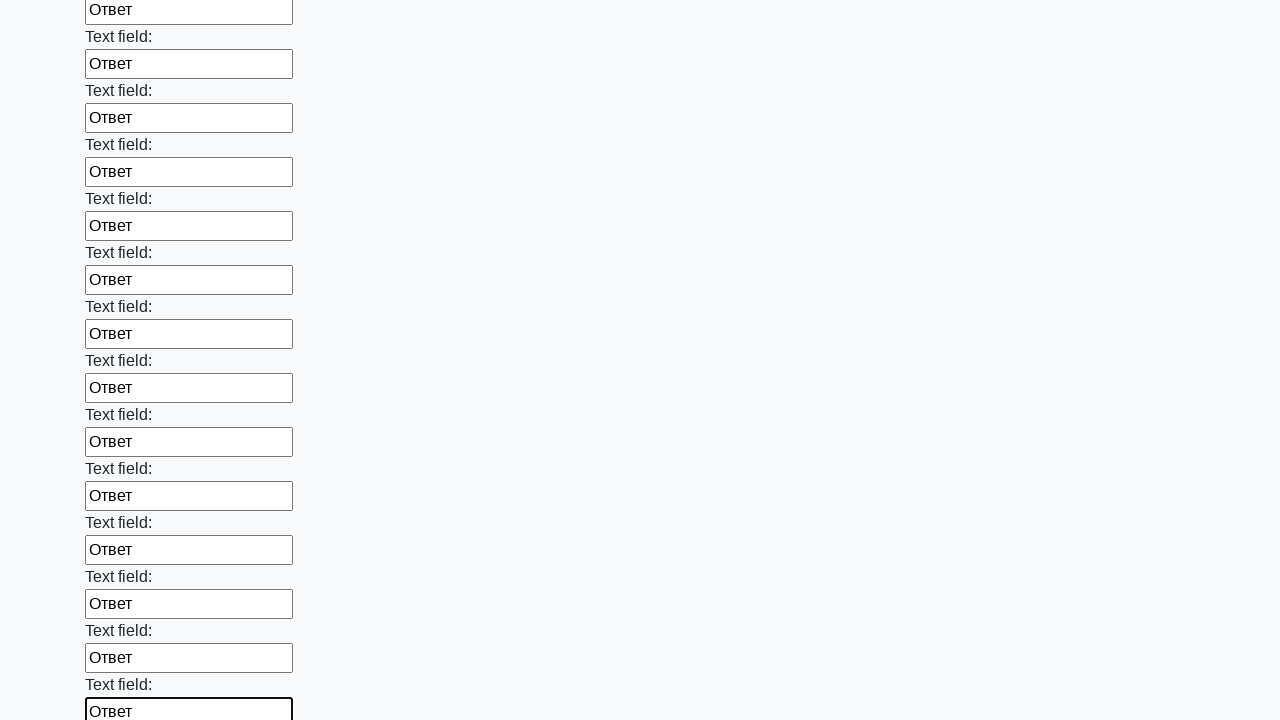

Filled input field 70 of 100 with 'Ответ' on form[action="#"][method="get"] >> input >> nth=69
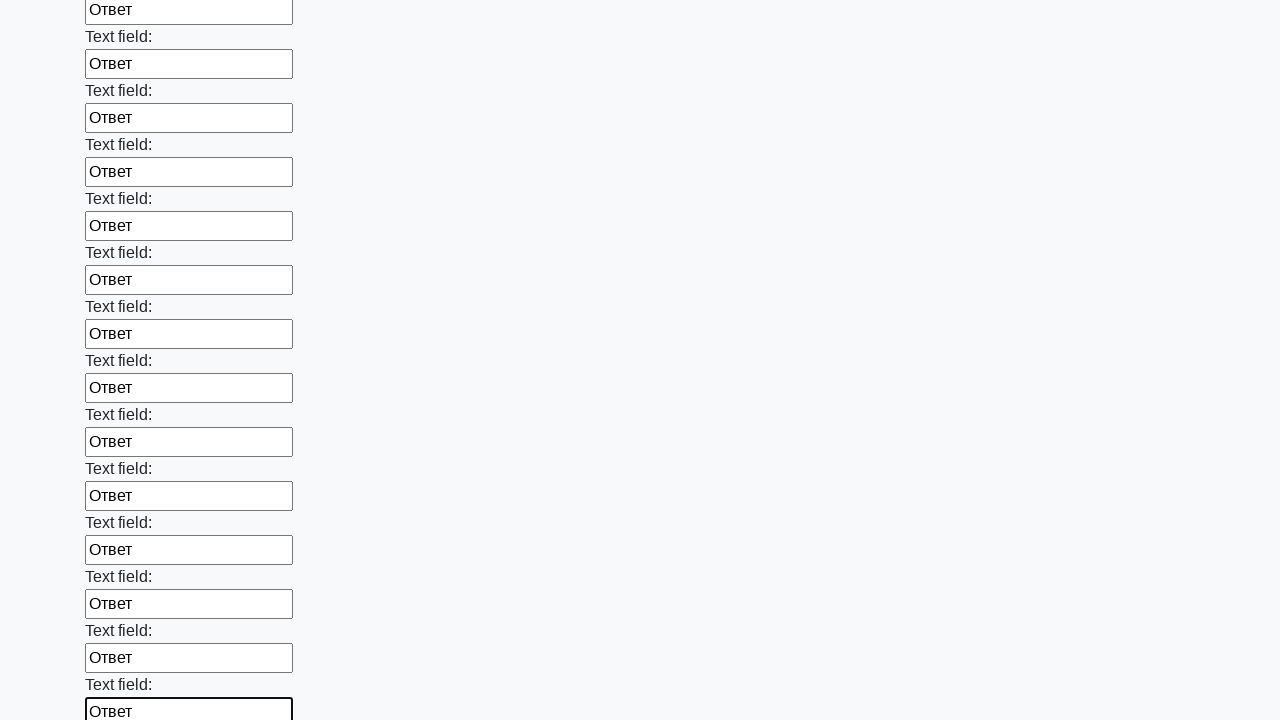

Filled input field 71 of 100 with 'Ответ' on form[action="#"][method="get"] >> input >> nth=70
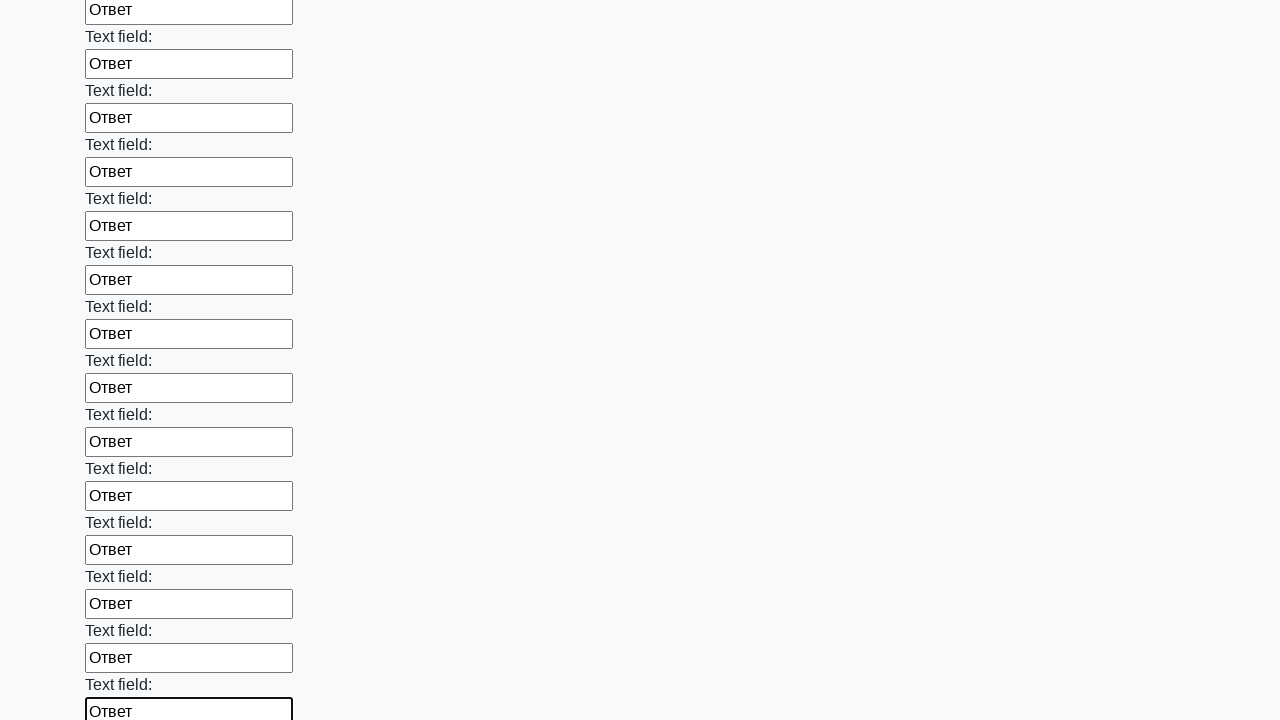

Filled input field 72 of 100 with 'Ответ' on form[action="#"][method="get"] >> input >> nth=71
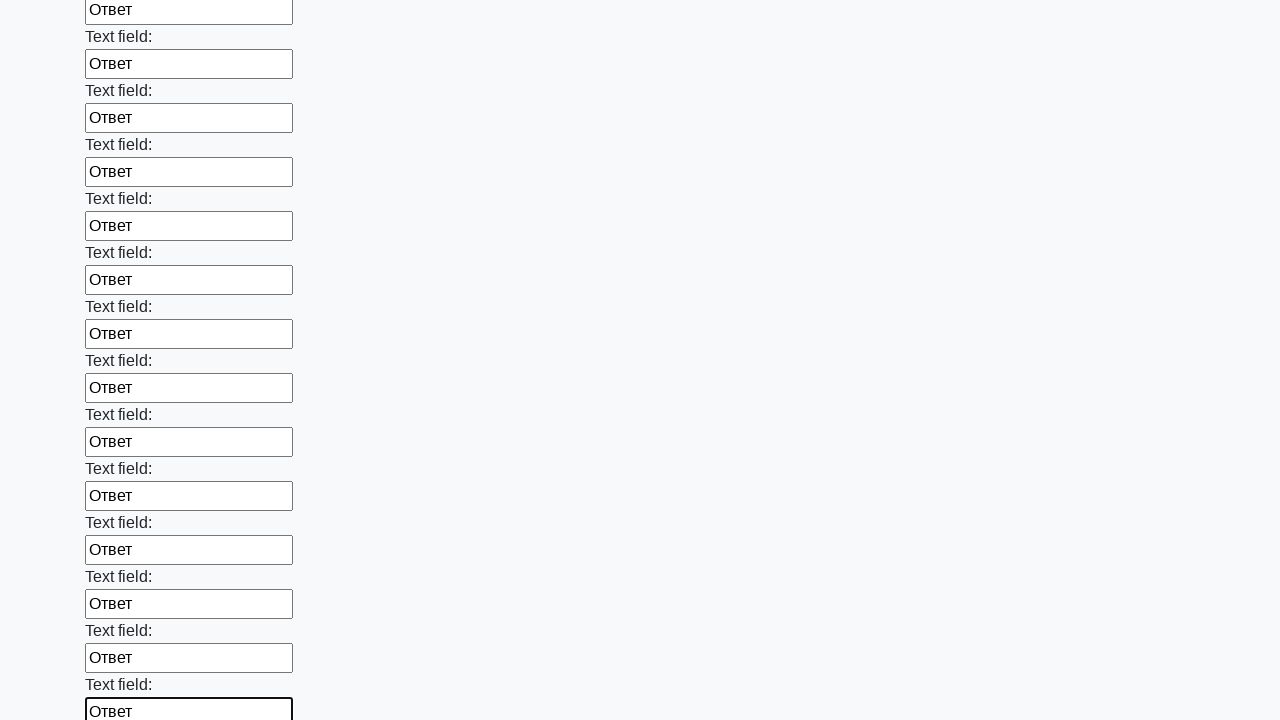

Filled input field 73 of 100 with 'Ответ' on form[action="#"][method="get"] >> input >> nth=72
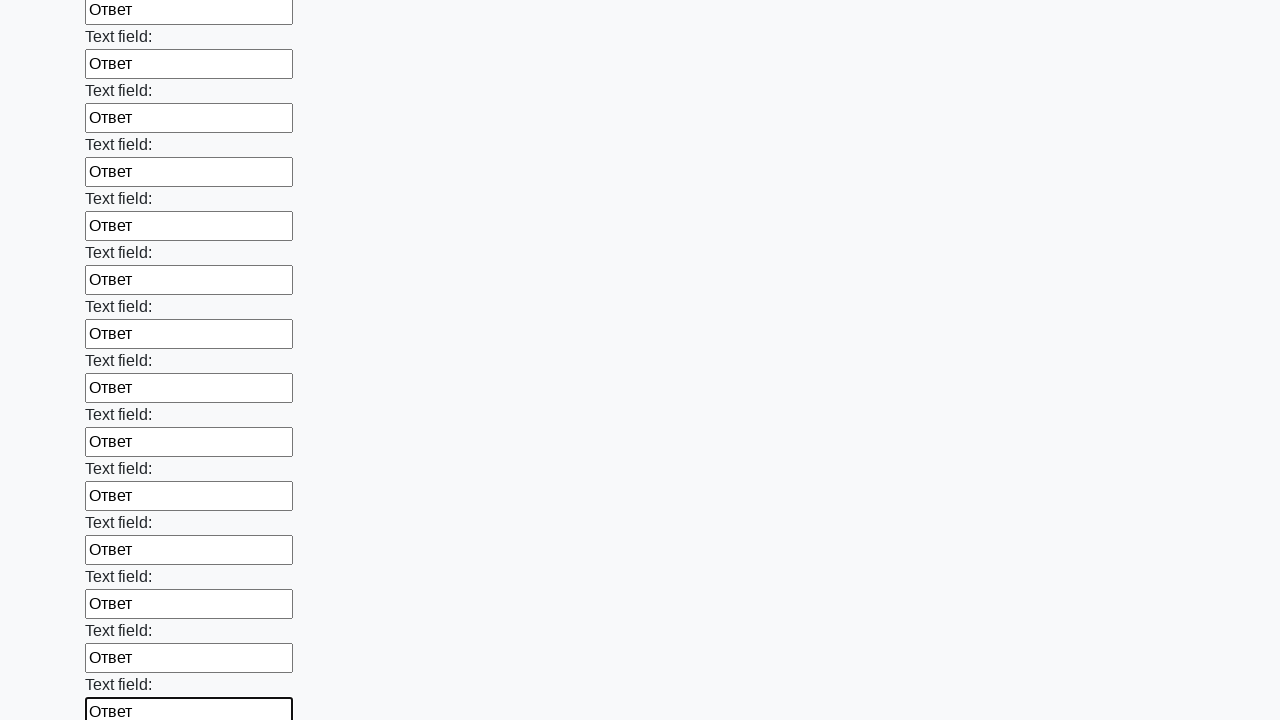

Filled input field 74 of 100 with 'Ответ' on form[action="#"][method="get"] >> input >> nth=73
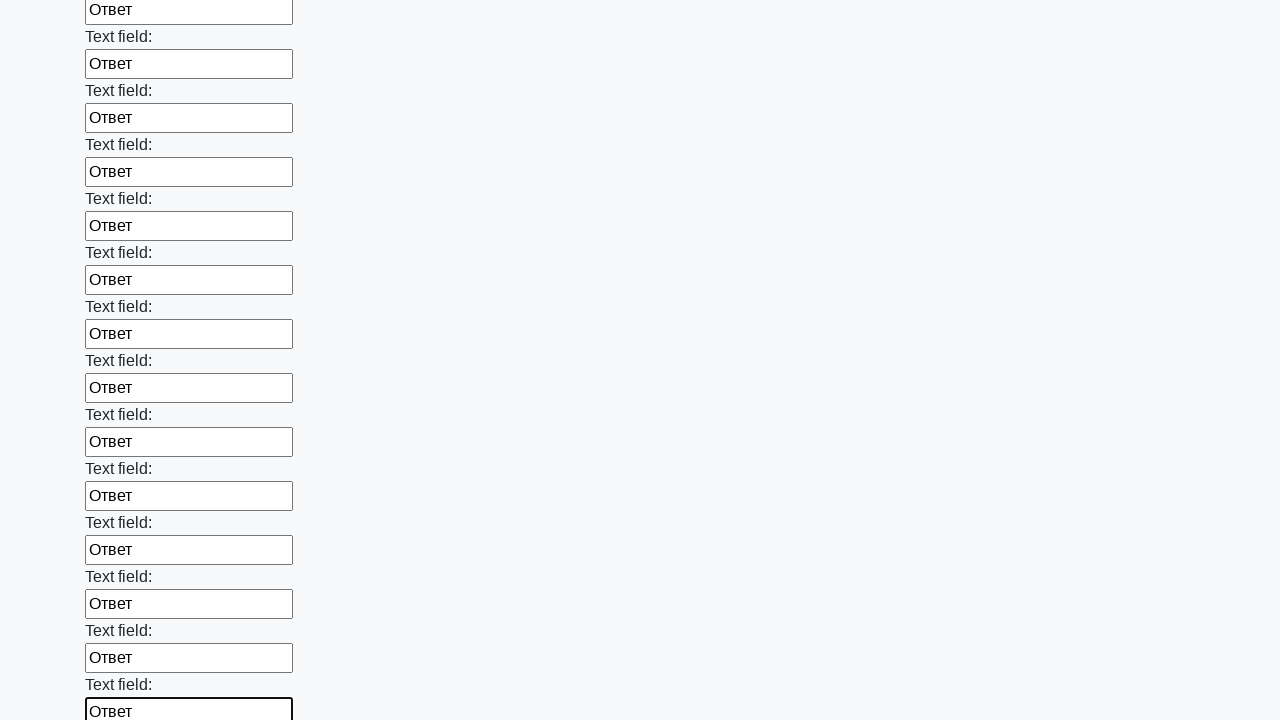

Filled input field 75 of 100 with 'Ответ' on form[action="#"][method="get"] >> input >> nth=74
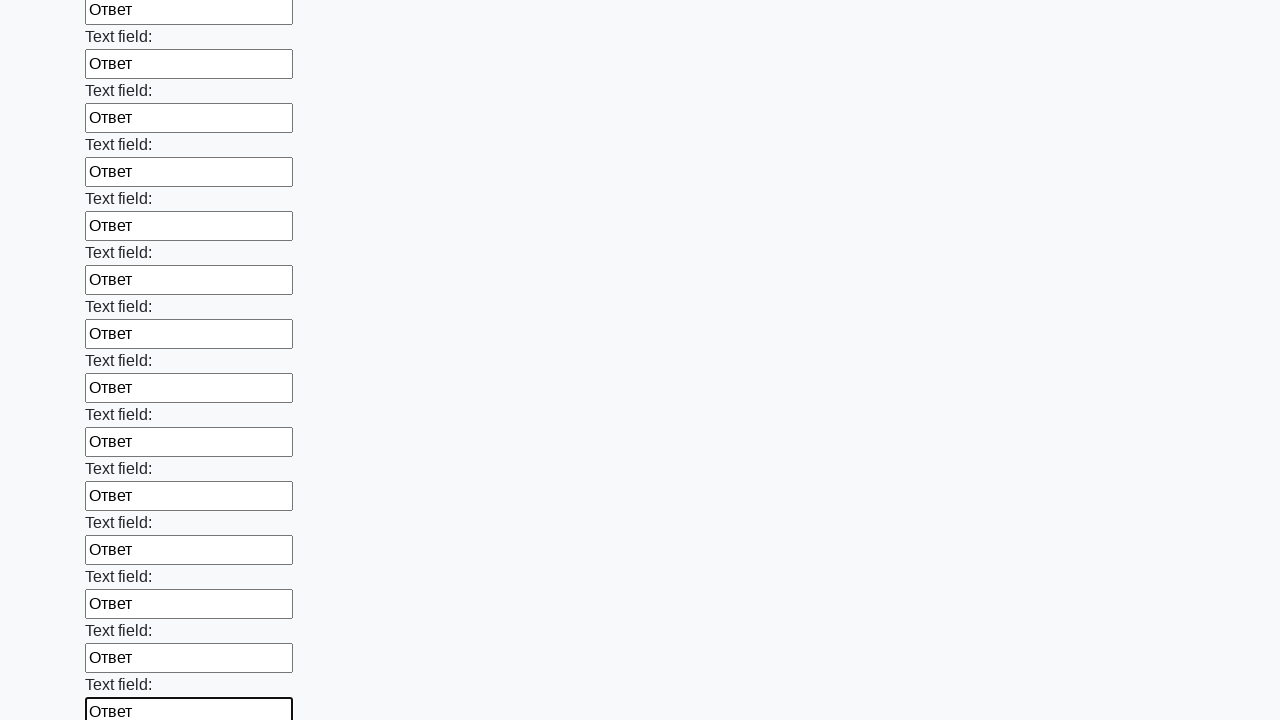

Filled input field 76 of 100 with 'Ответ' on form[action="#"][method="get"] >> input >> nth=75
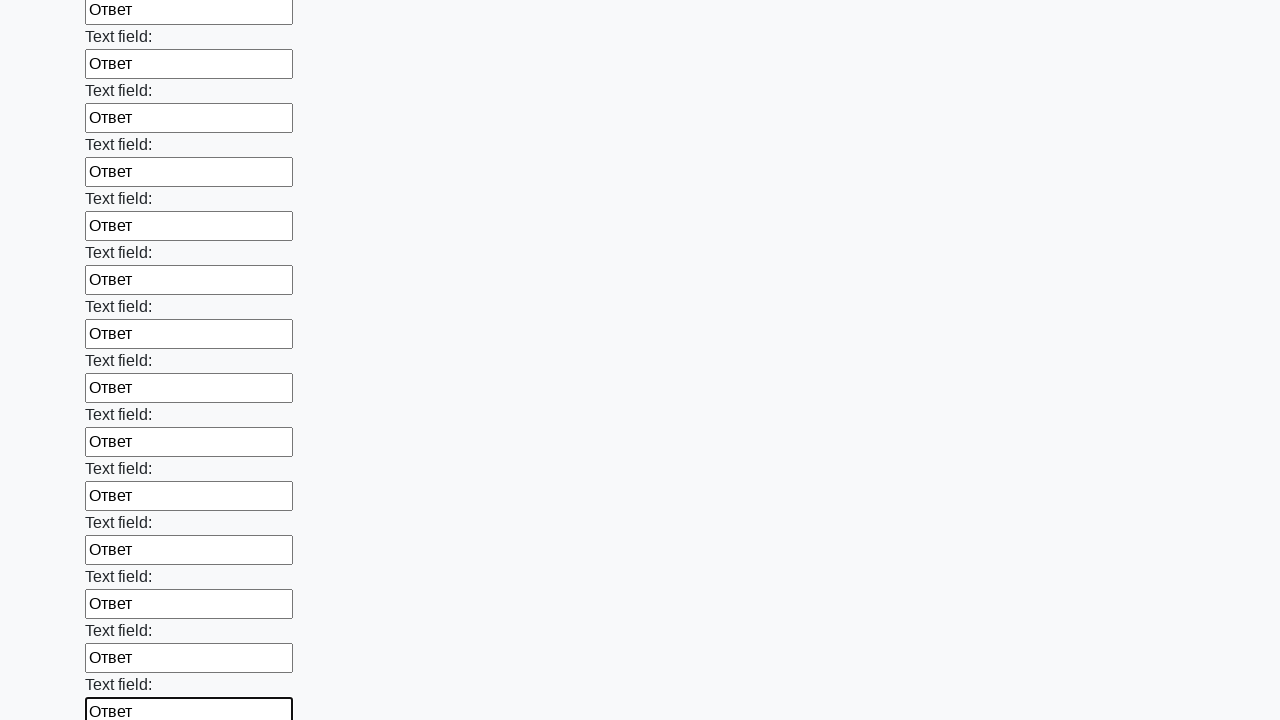

Filled input field 77 of 100 with 'Ответ' on form[action="#"][method="get"] >> input >> nth=76
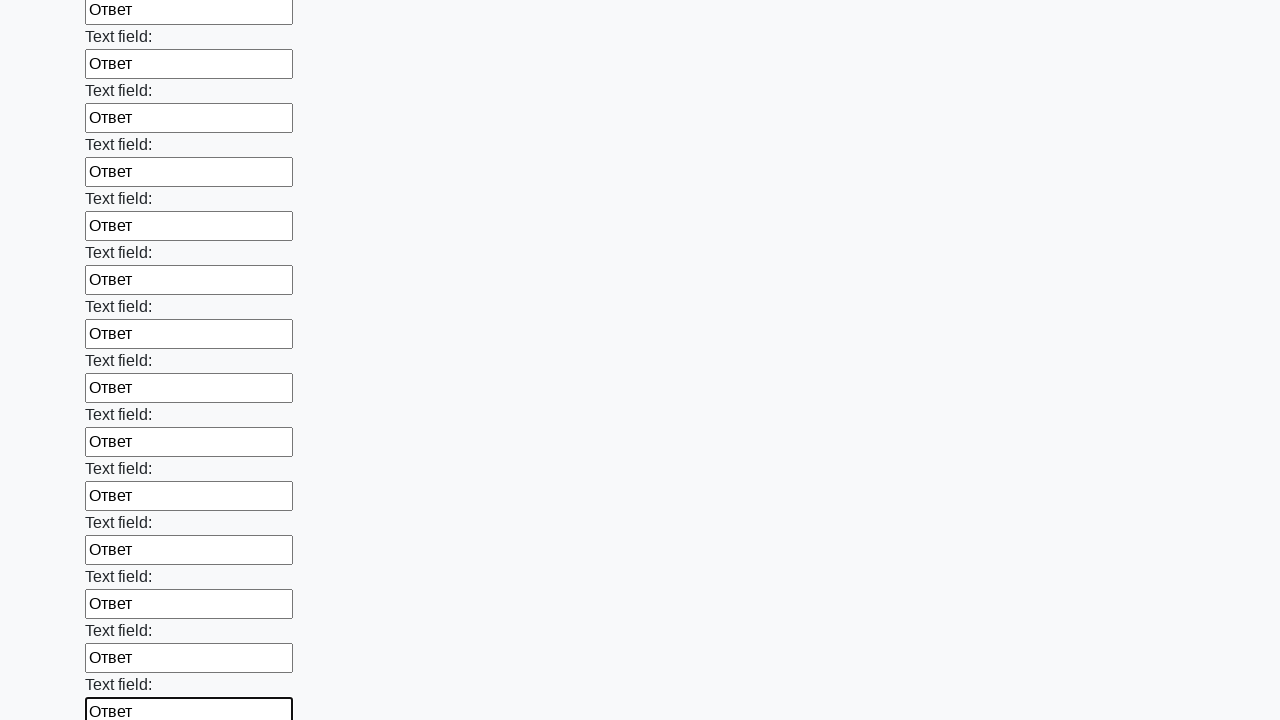

Filled input field 78 of 100 with 'Ответ' on form[action="#"][method="get"] >> input >> nth=77
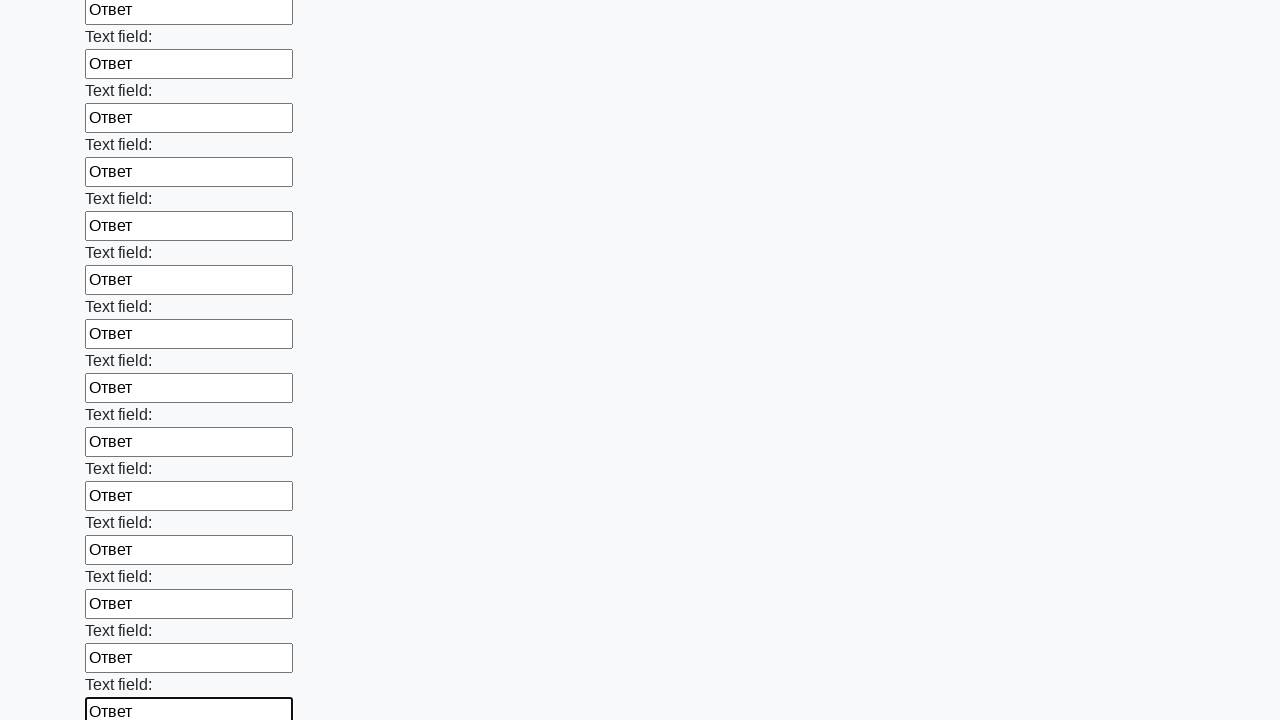

Filled input field 79 of 100 with 'Ответ' on form[action="#"][method="get"] >> input >> nth=78
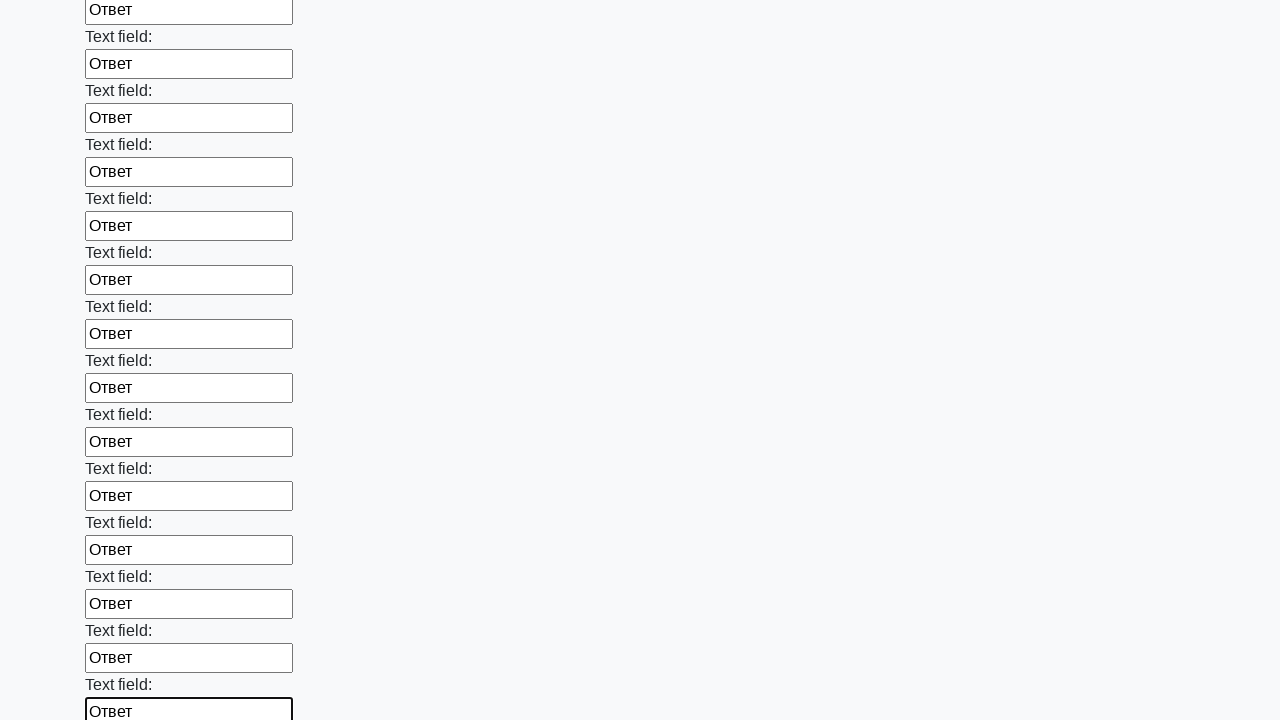

Filled input field 80 of 100 with 'Ответ' on form[action="#"][method="get"] >> input >> nth=79
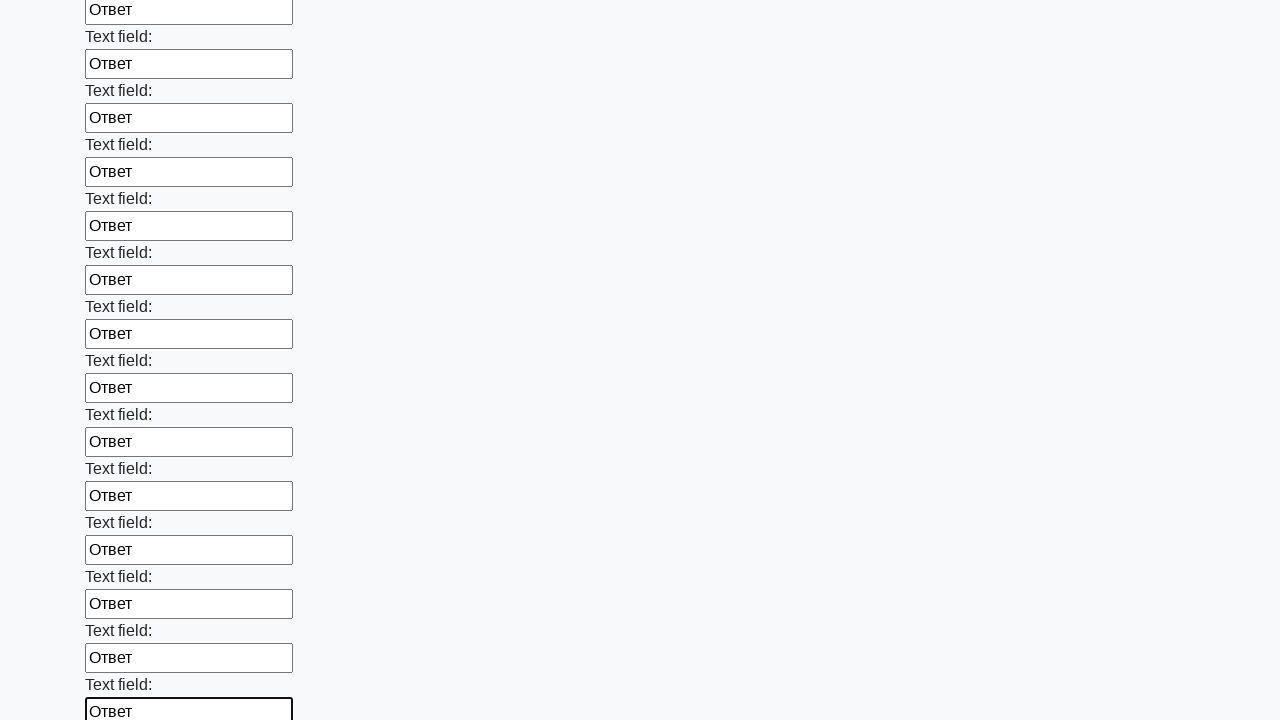

Filled input field 81 of 100 with 'Ответ' on form[action="#"][method="get"] >> input >> nth=80
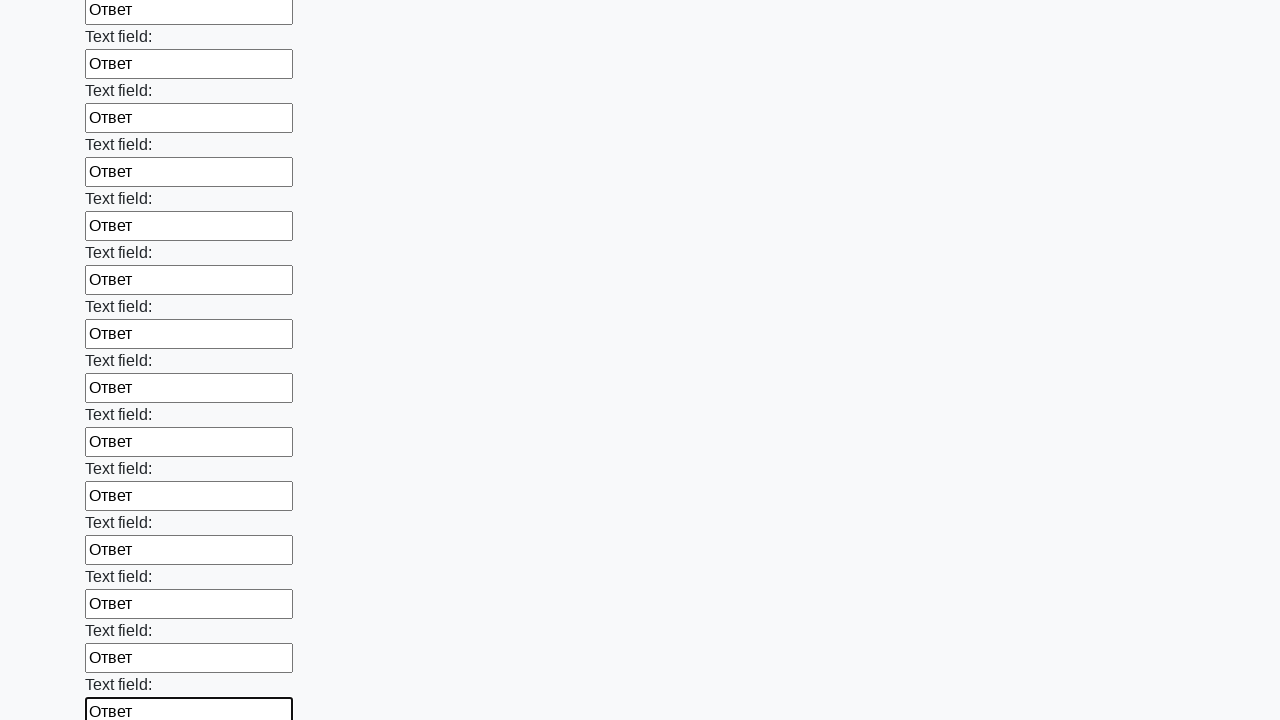

Filled input field 82 of 100 with 'Ответ' on form[action="#"][method="get"] >> input >> nth=81
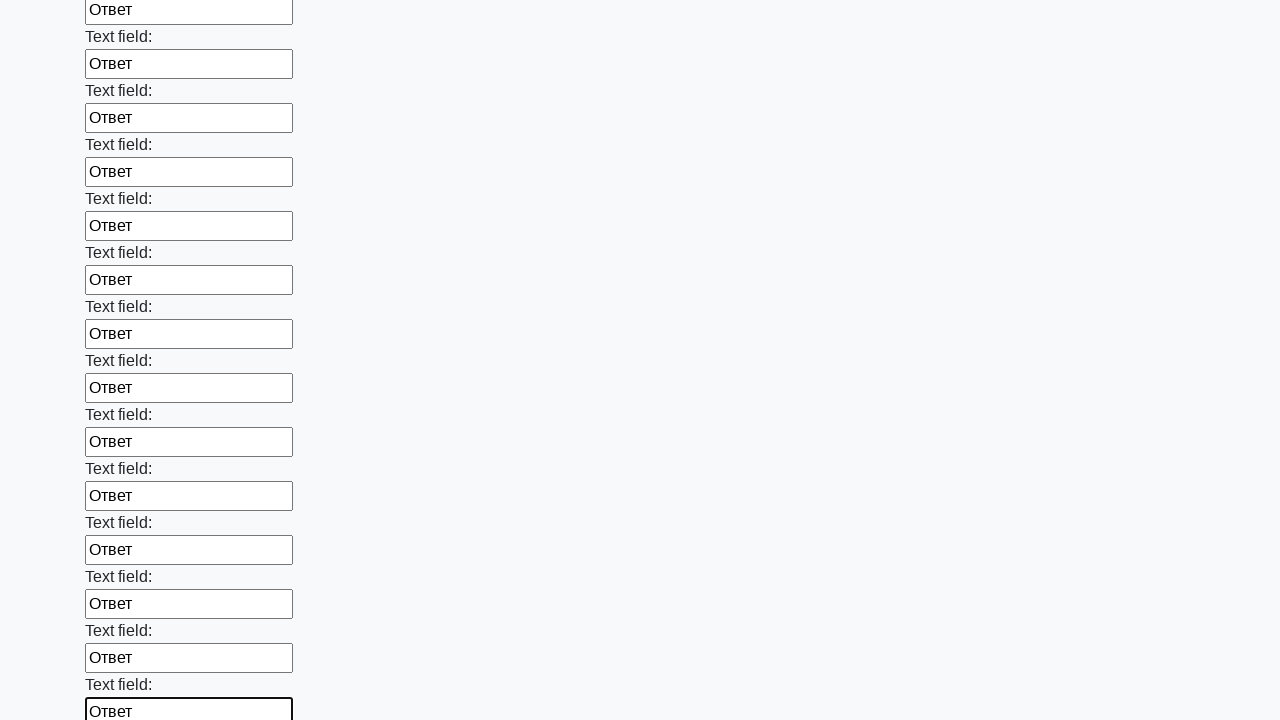

Filled input field 83 of 100 with 'Ответ' on form[action="#"][method="get"] >> input >> nth=82
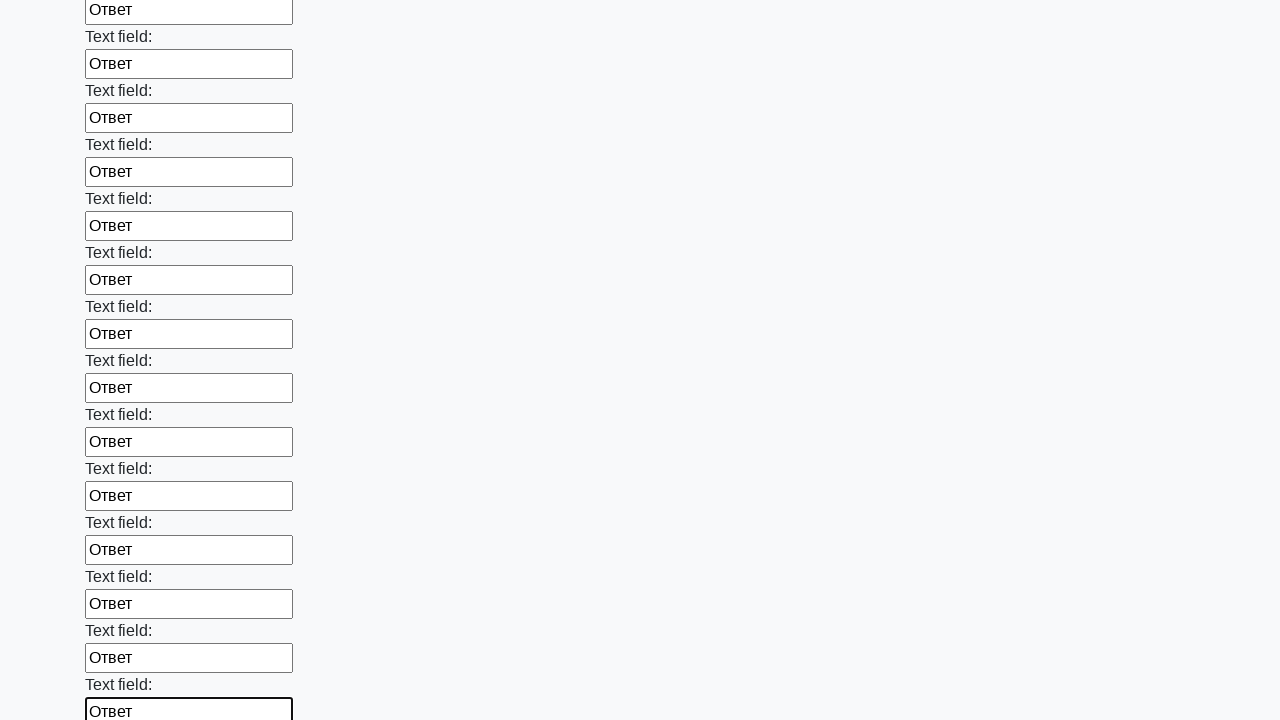

Filled input field 84 of 100 with 'Ответ' on form[action="#"][method="get"] >> input >> nth=83
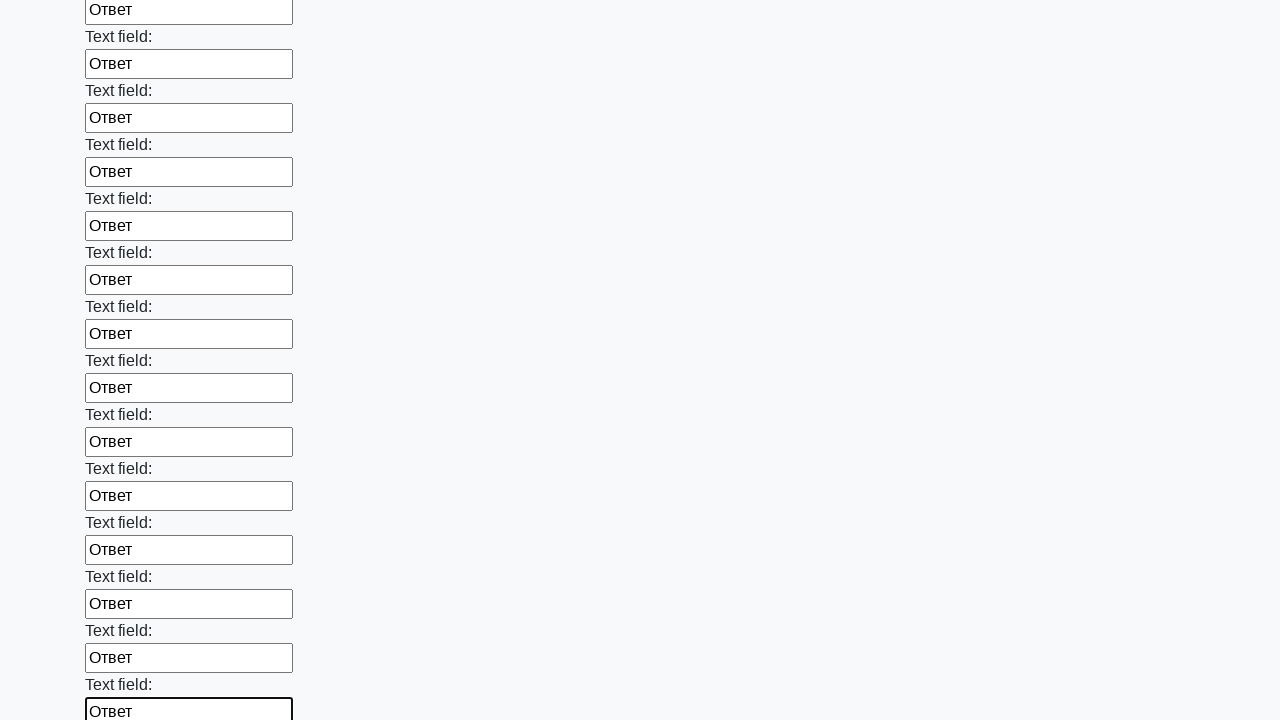

Filled input field 85 of 100 with 'Ответ' on form[action="#"][method="get"] >> input >> nth=84
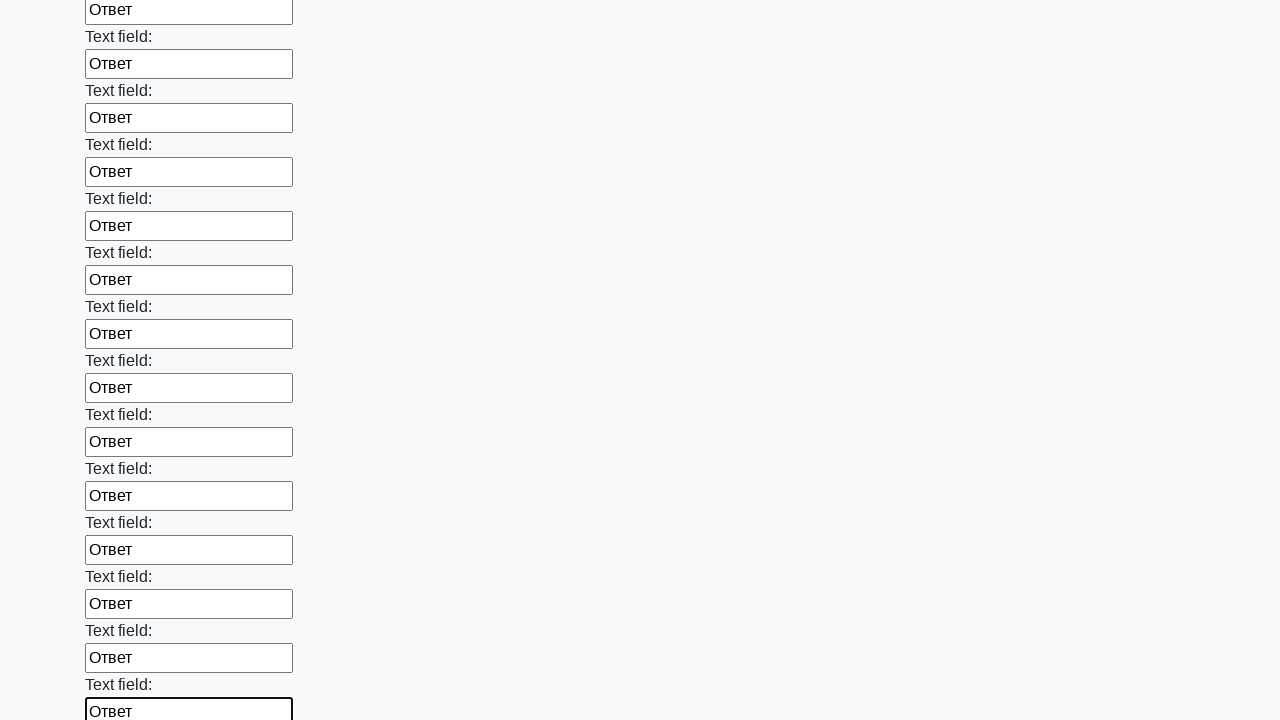

Filled input field 86 of 100 with 'Ответ' on form[action="#"][method="get"] >> input >> nth=85
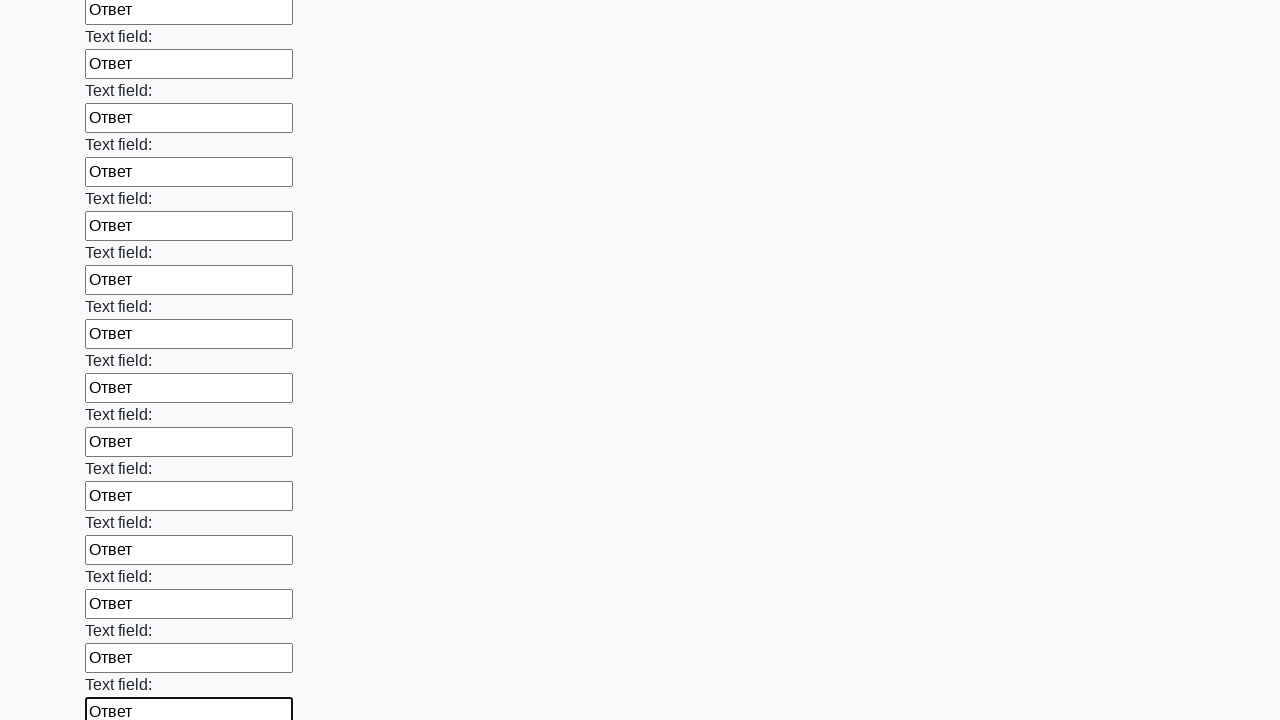

Filled input field 87 of 100 with 'Ответ' on form[action="#"][method="get"] >> input >> nth=86
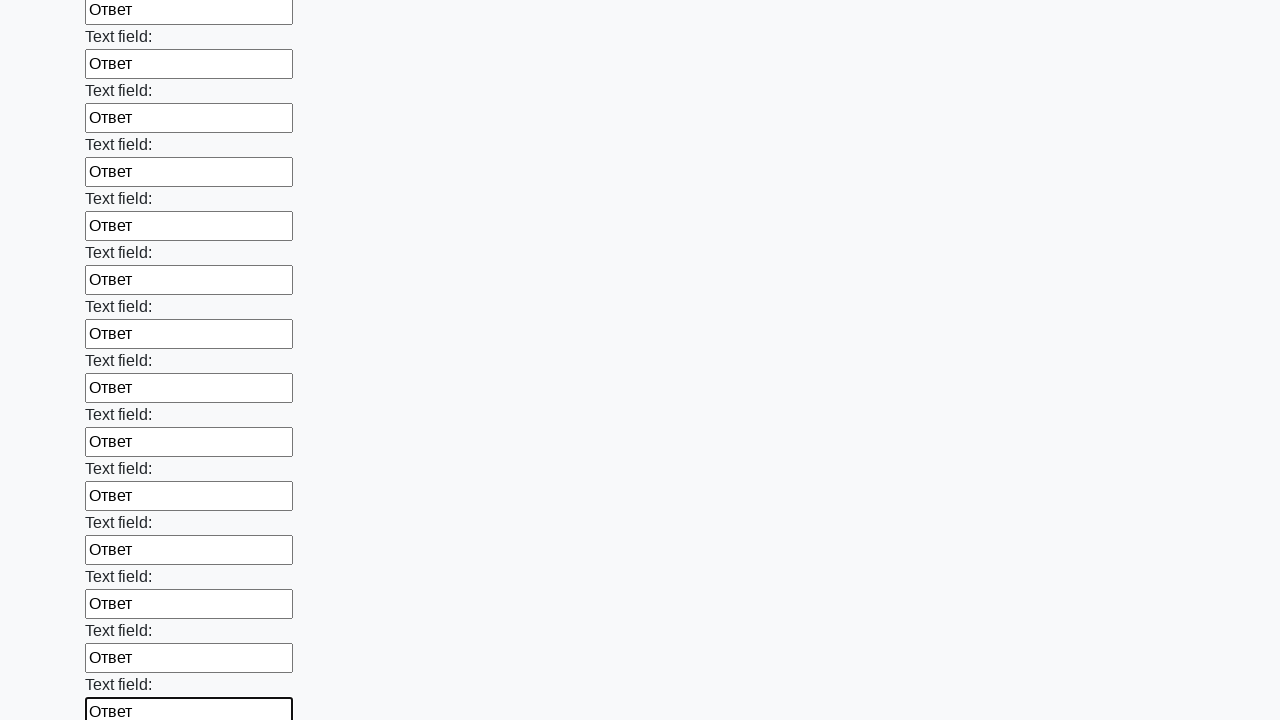

Filled input field 88 of 100 with 'Ответ' on form[action="#"][method="get"] >> input >> nth=87
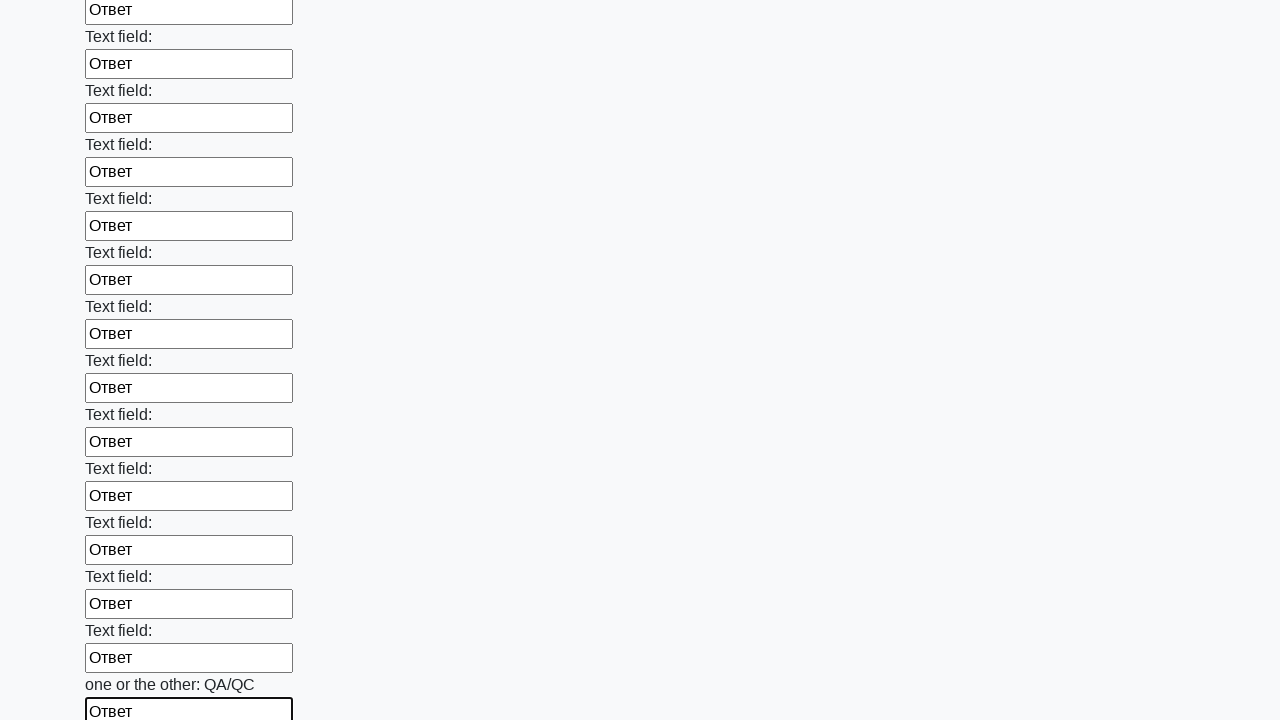

Filled input field 89 of 100 with 'Ответ' on form[action="#"][method="get"] >> input >> nth=88
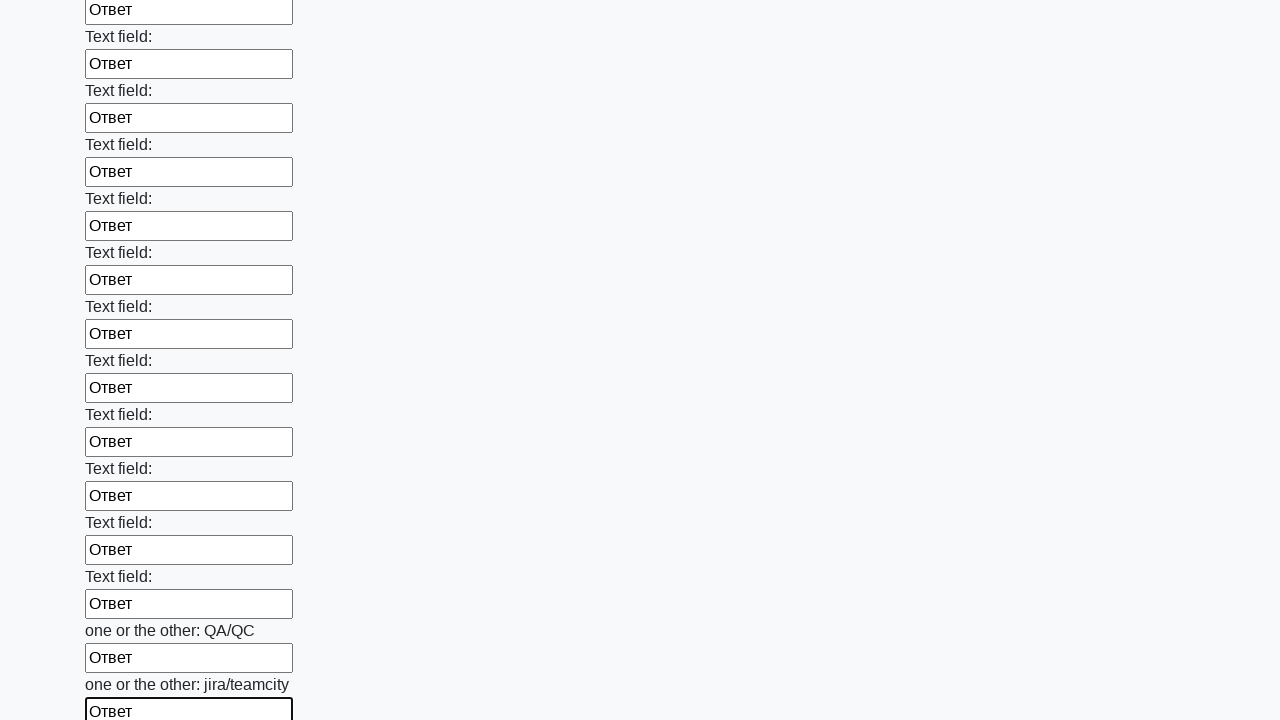

Filled input field 90 of 100 with 'Ответ' on form[action="#"][method="get"] >> input >> nth=89
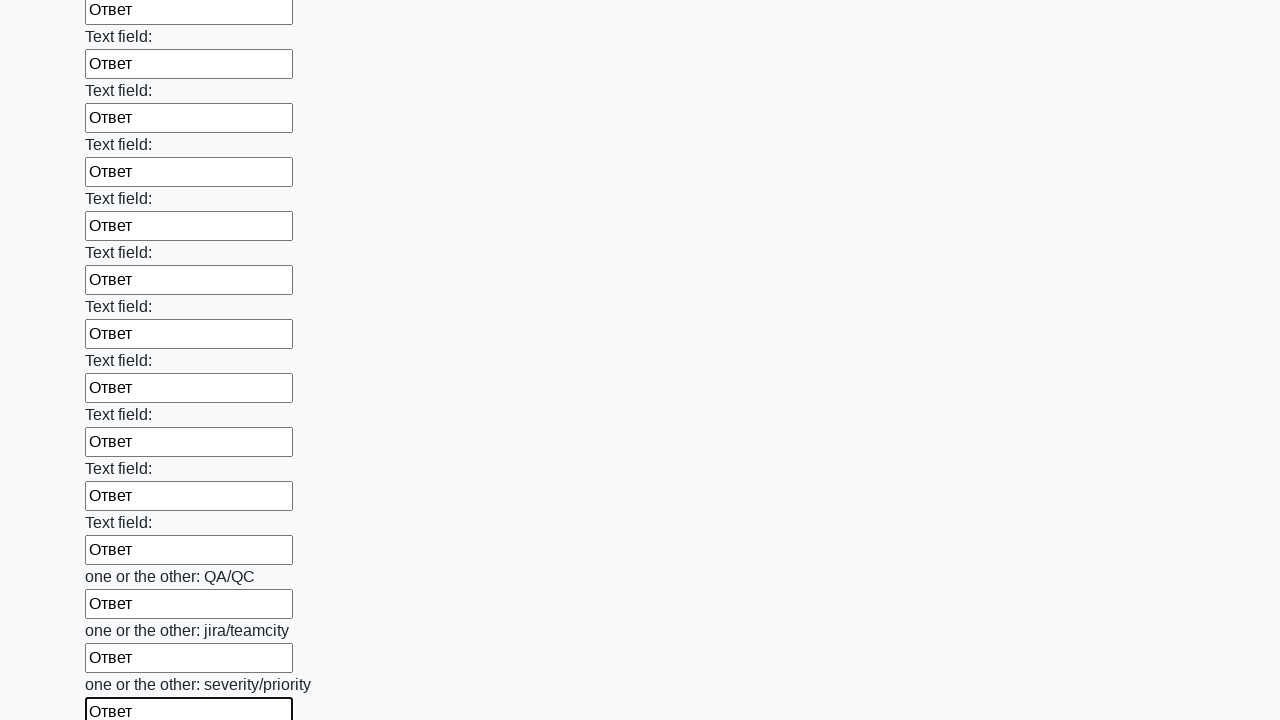

Filled input field 91 of 100 with 'Ответ' on form[action="#"][method="get"] >> input >> nth=90
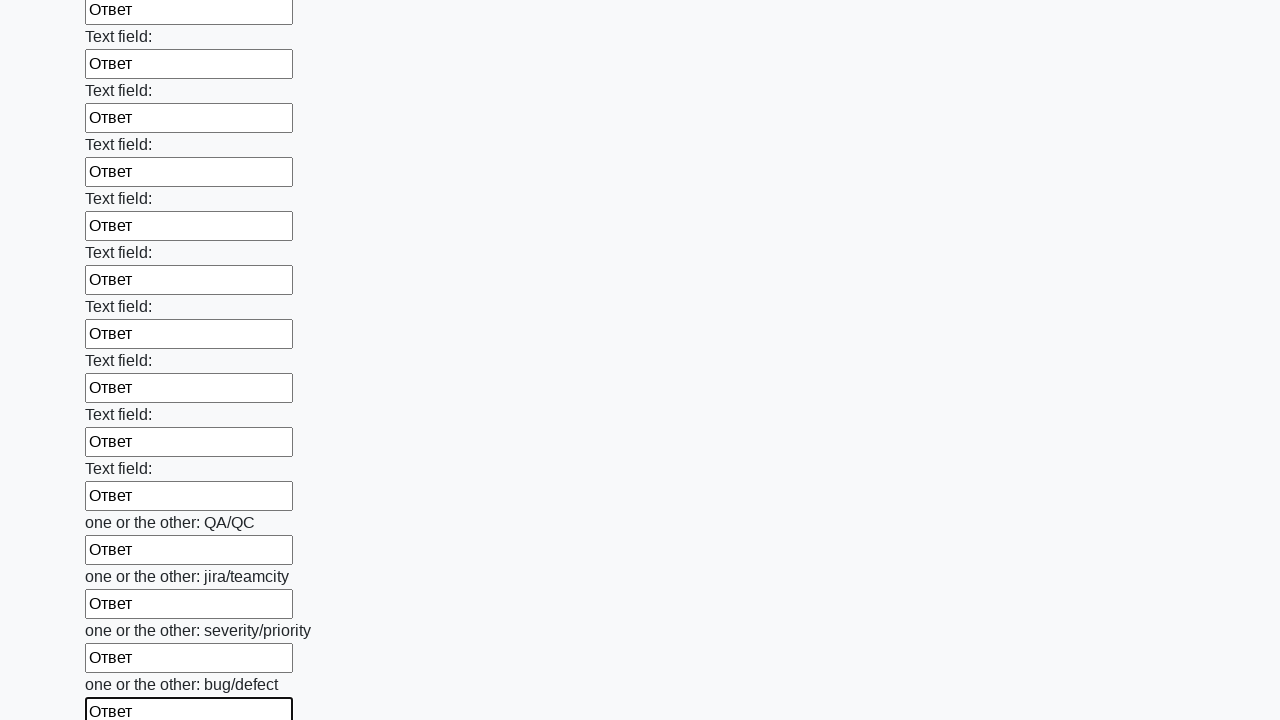

Filled input field 92 of 100 with 'Ответ' on form[action="#"][method="get"] >> input >> nth=91
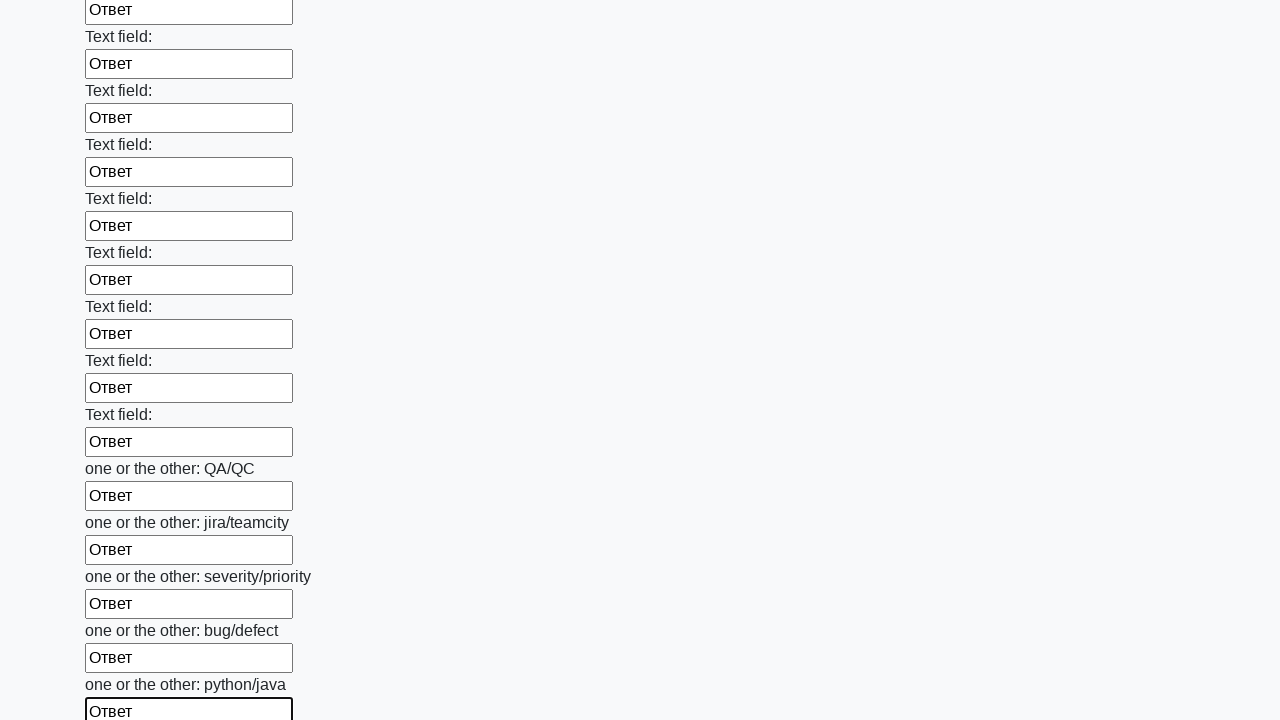

Filled input field 93 of 100 with 'Ответ' on form[action="#"][method="get"] >> input >> nth=92
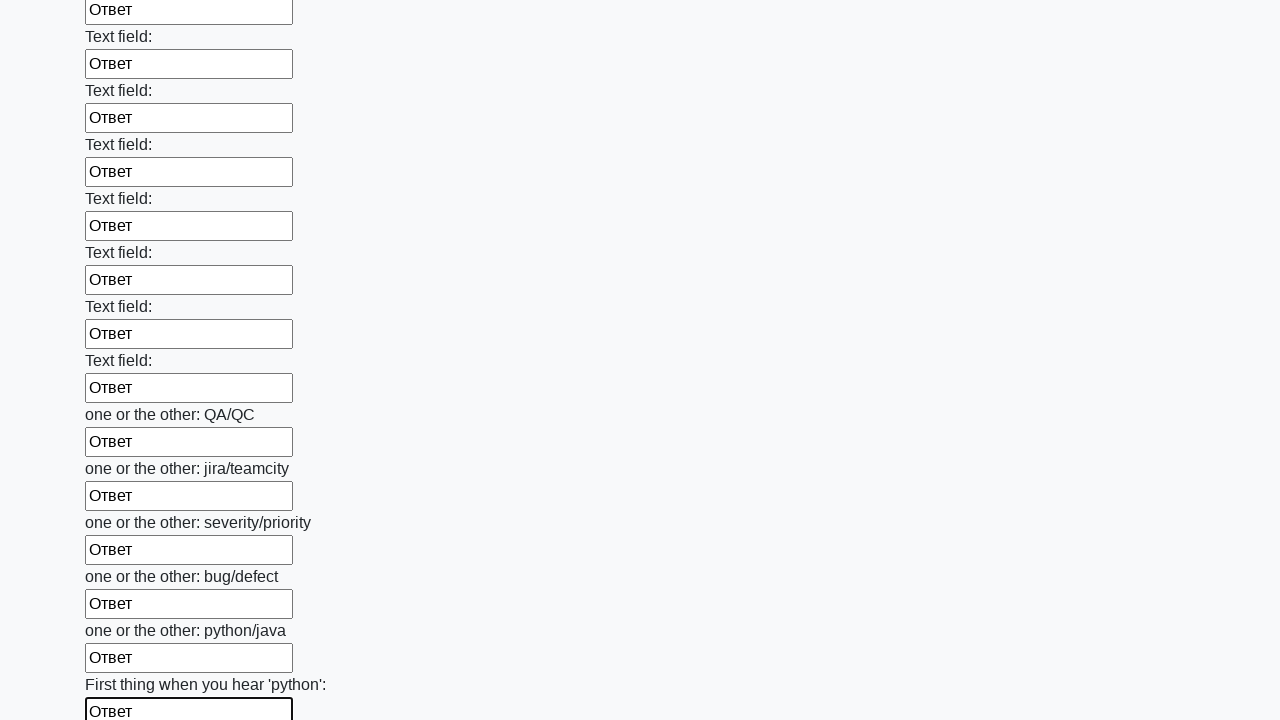

Filled input field 94 of 100 with 'Ответ' on form[action="#"][method="get"] >> input >> nth=93
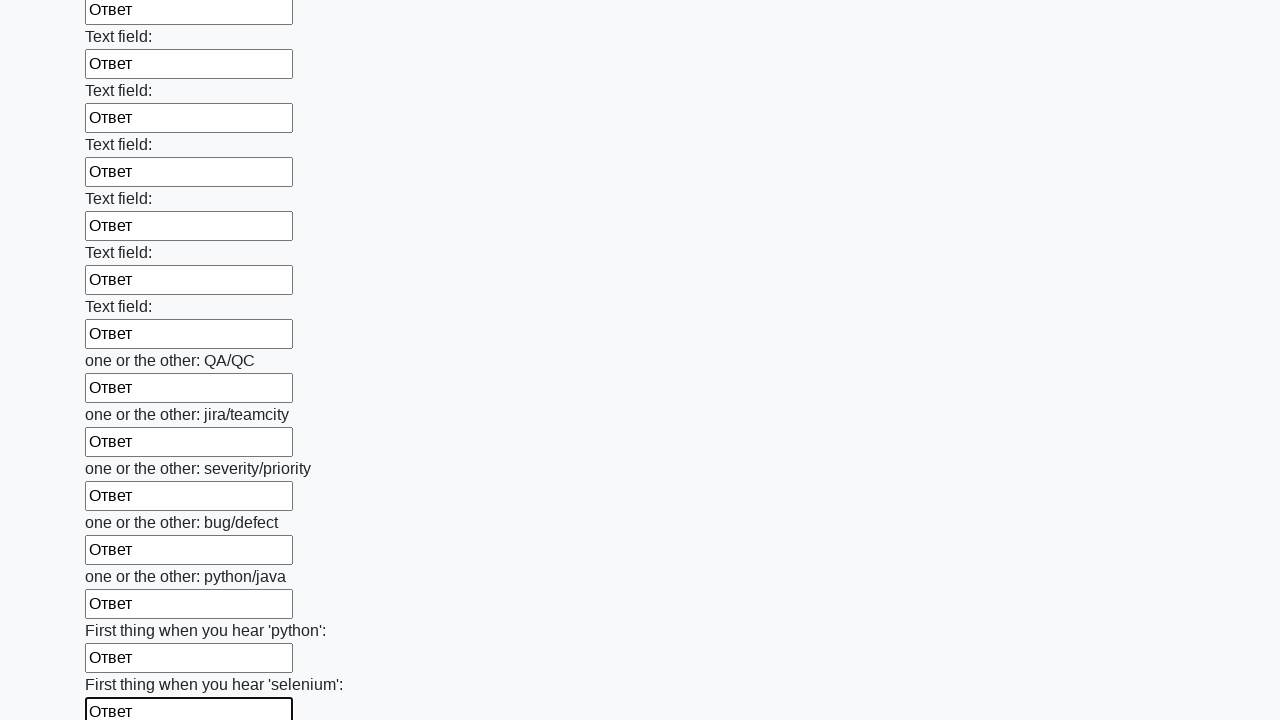

Filled input field 95 of 100 with 'Ответ' on form[action="#"][method="get"] >> input >> nth=94
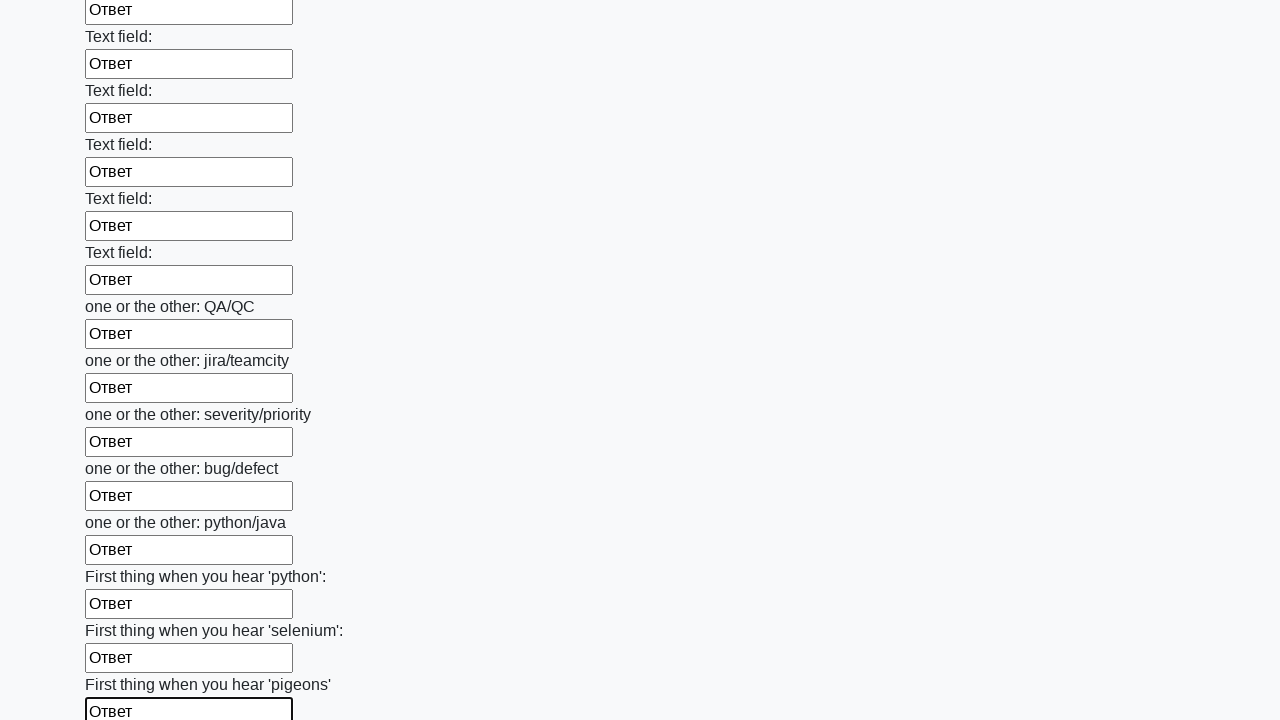

Filled input field 96 of 100 with 'Ответ' on form[action="#"][method="get"] >> input >> nth=95
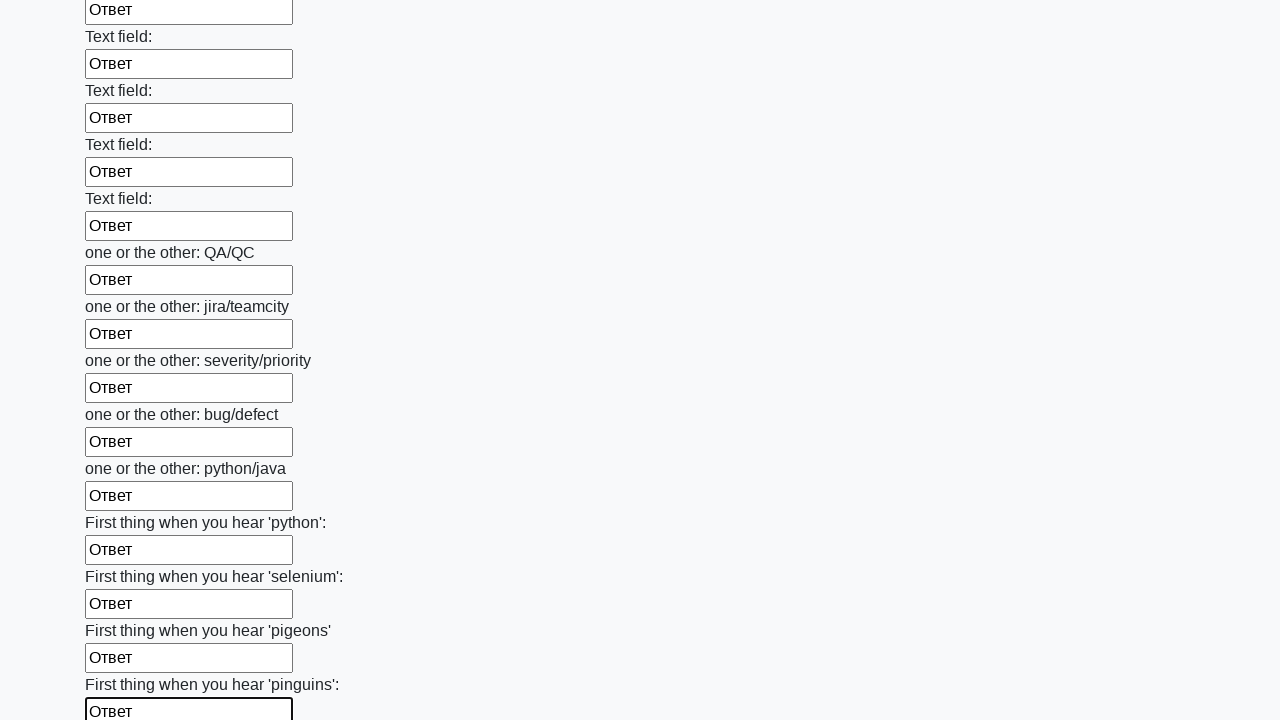

Filled input field 97 of 100 with 'Ответ' on form[action="#"][method="get"] >> input >> nth=96
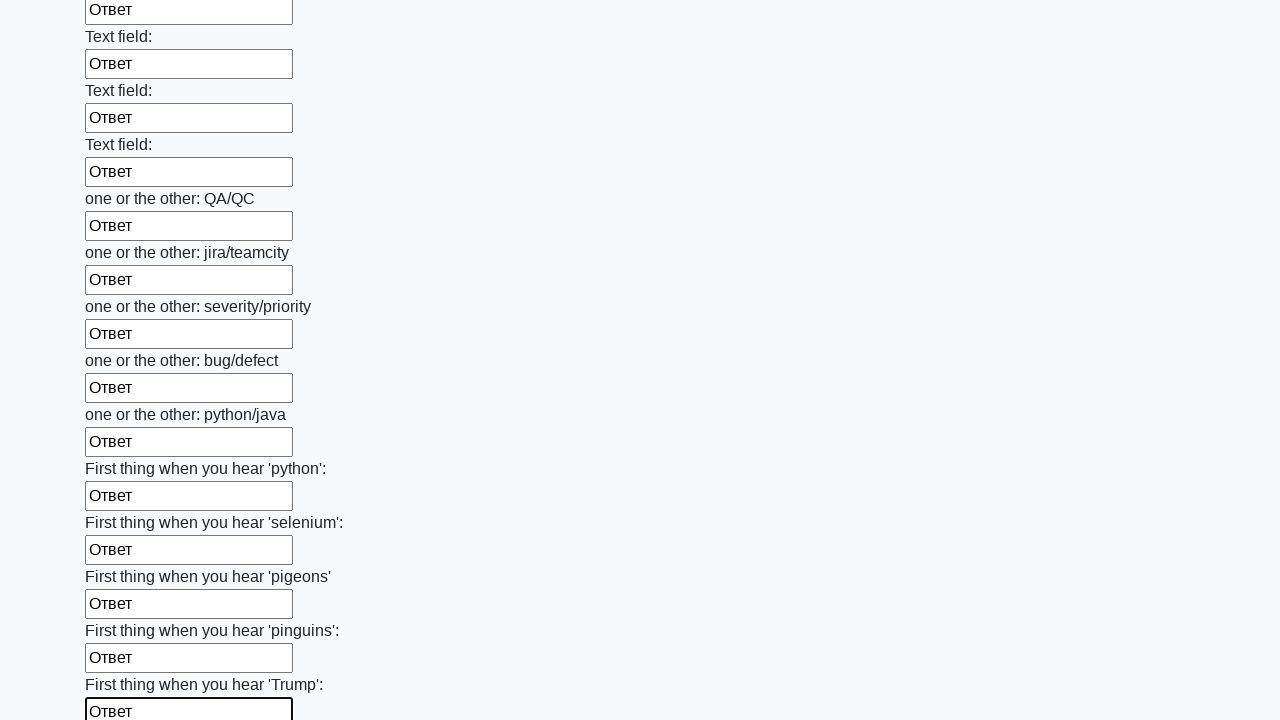

Filled input field 98 of 100 with 'Ответ' on form[action="#"][method="get"] >> input >> nth=97
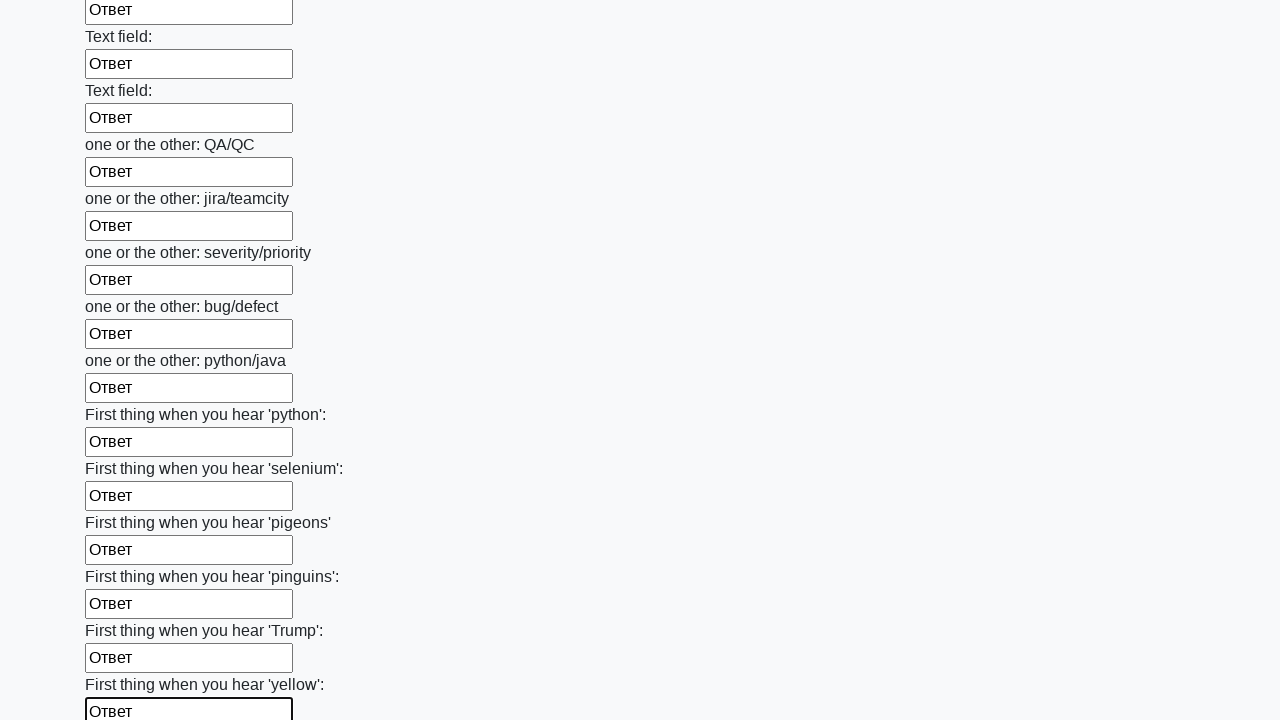

Filled input field 99 of 100 with 'Ответ' on form[action="#"][method="get"] >> input >> nth=98
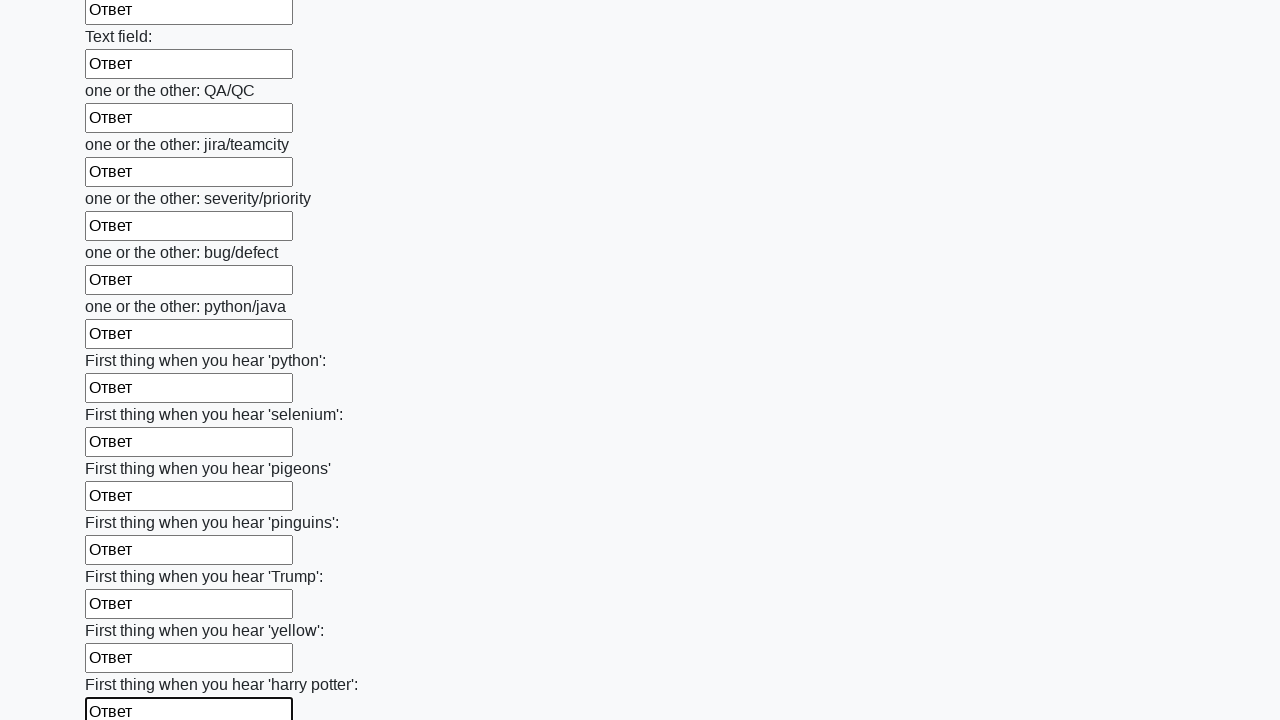

Filled input field 100 of 100 with 'Ответ' on form[action="#"][method="get"] >> input >> nth=99
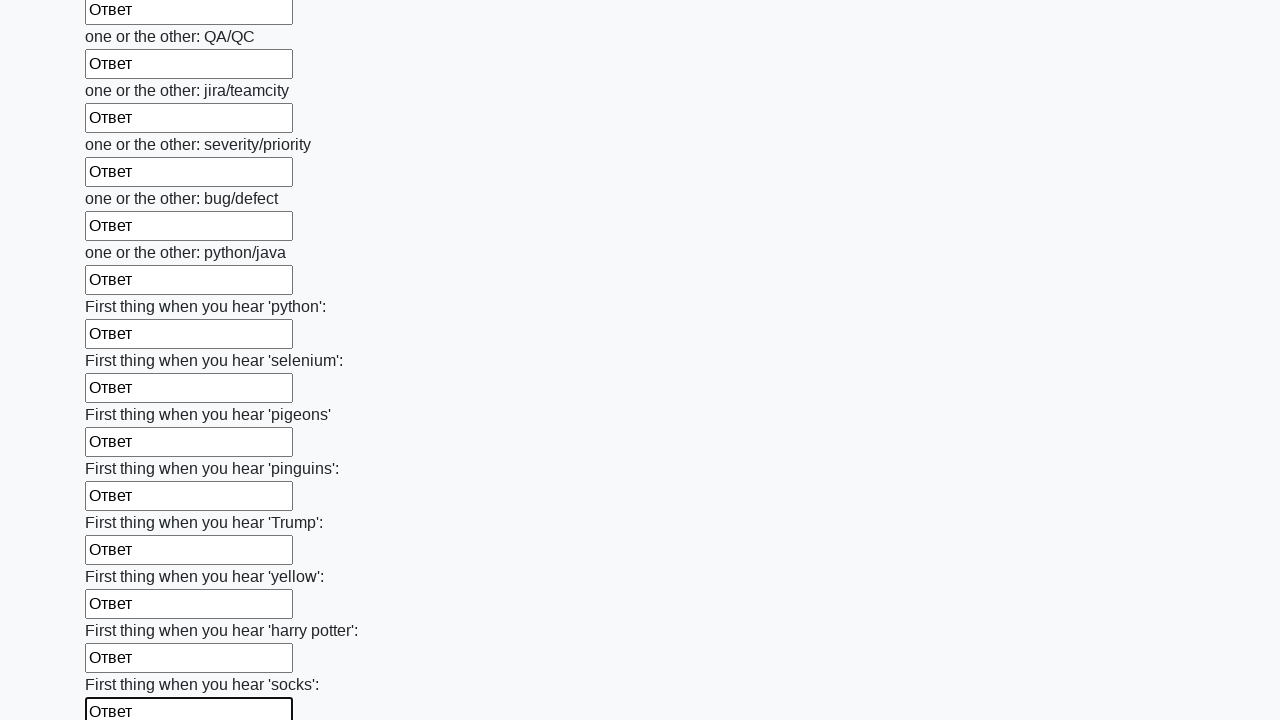

Clicked the Submit button at (123, 611) on button.btn
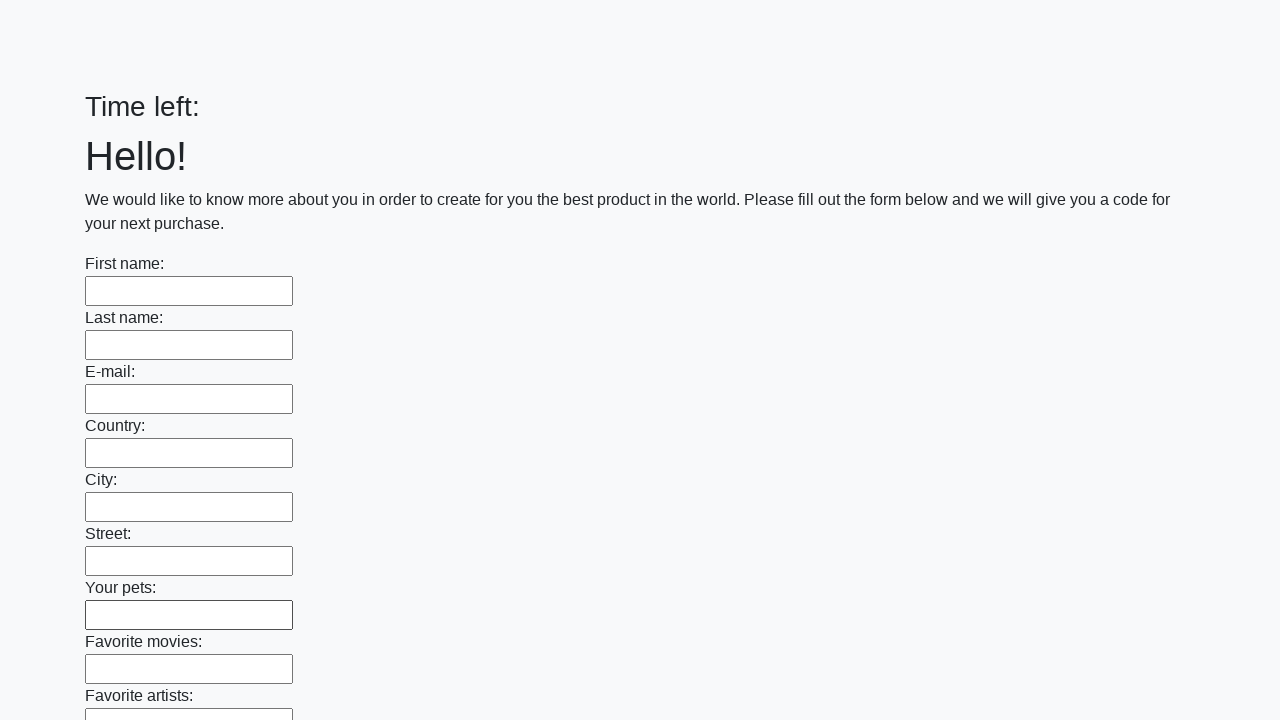

Set up dialog handler to accept alerts
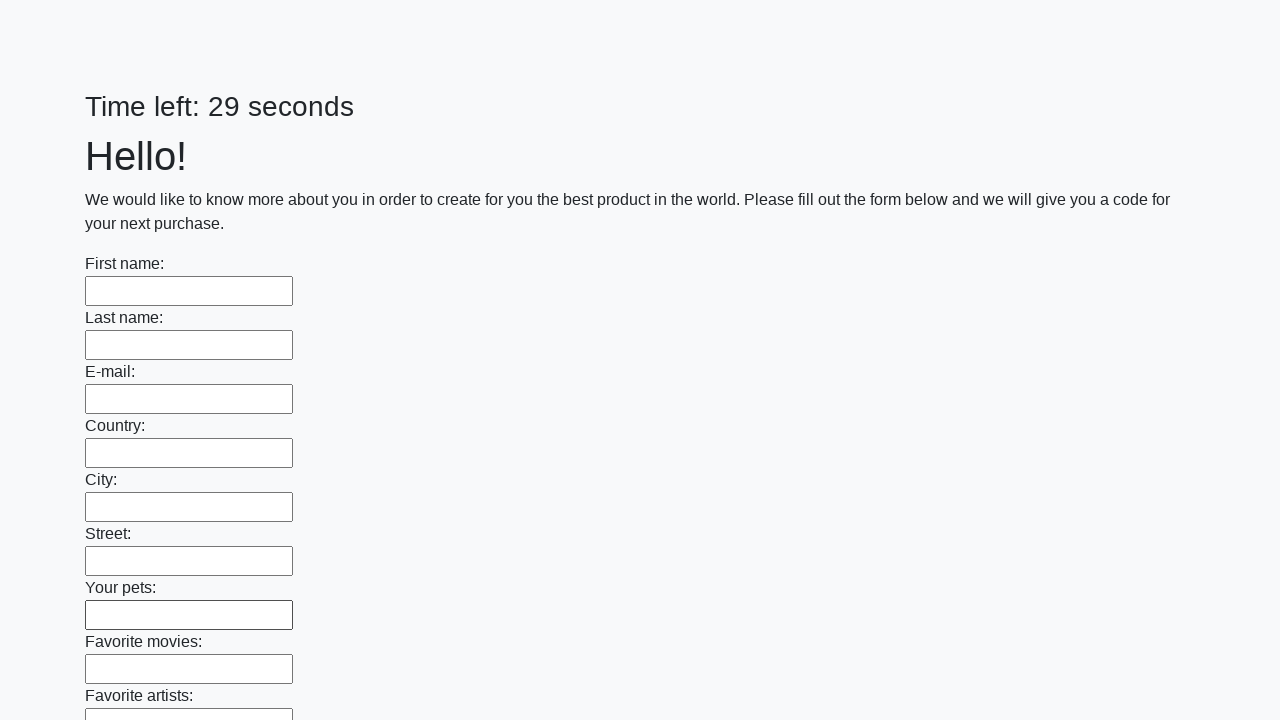

Waited 1 second for alert to appear and be handled
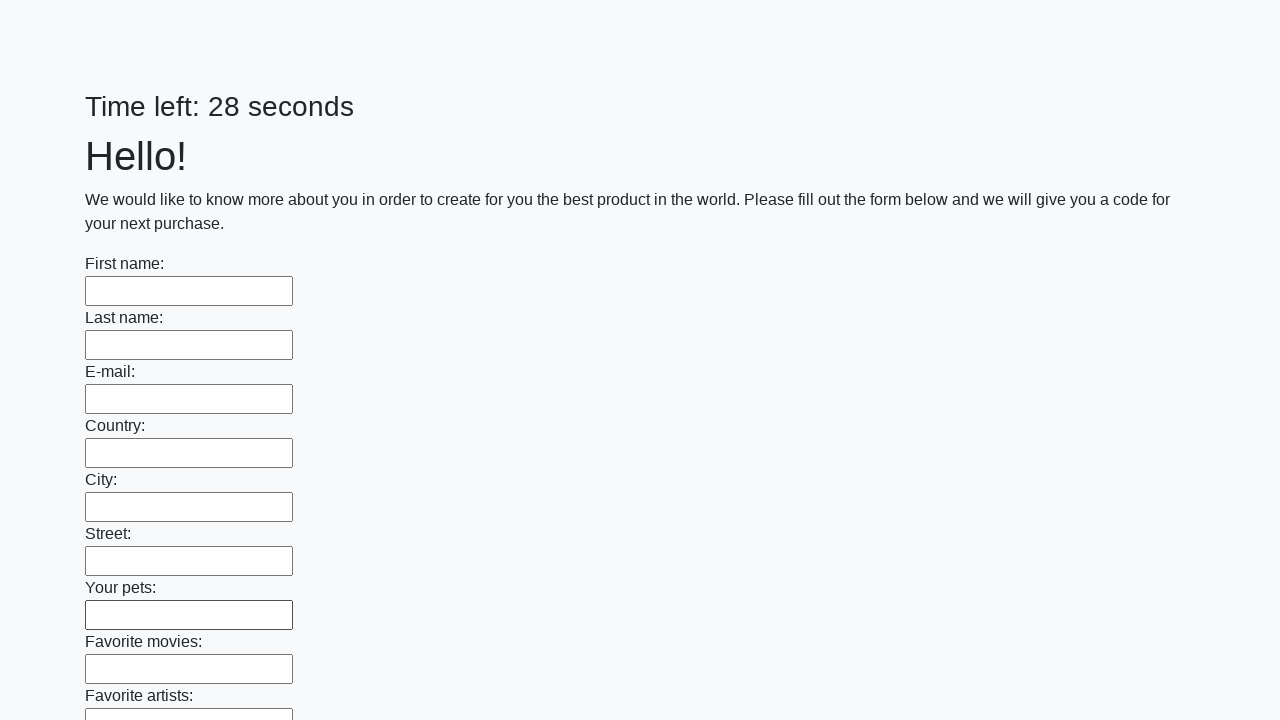

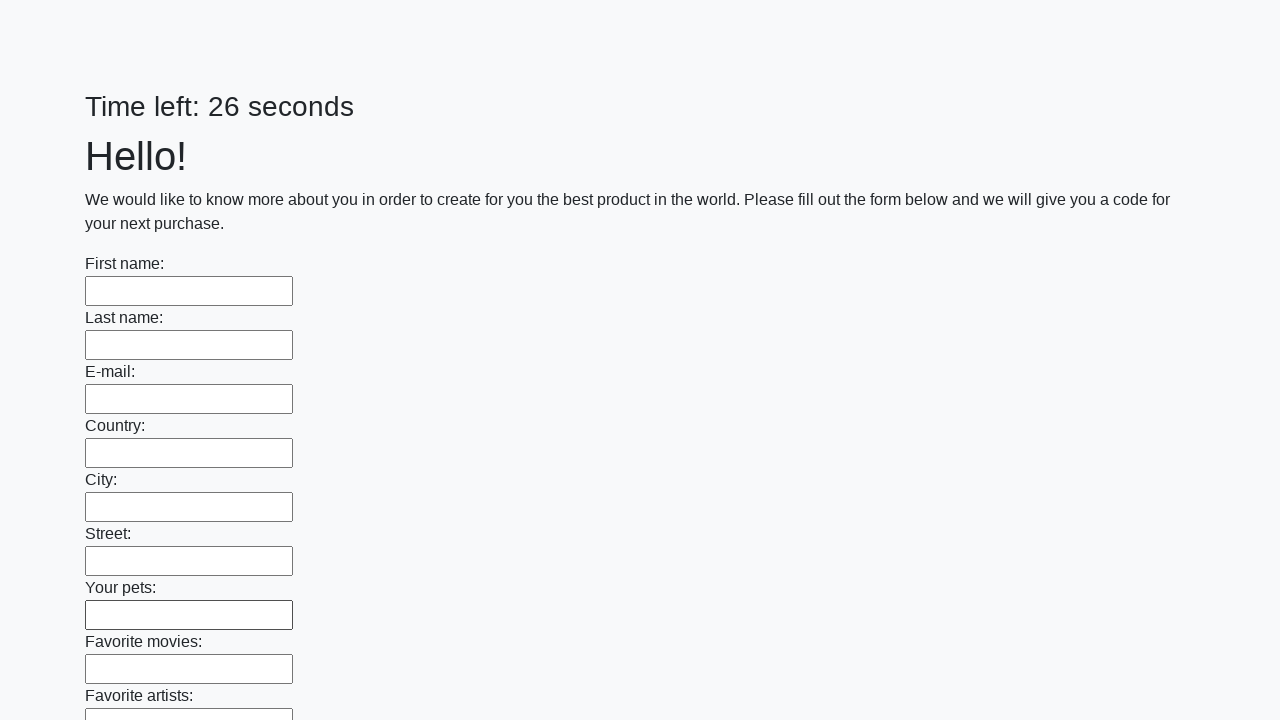